Tests filling out a large form by entering text into all input fields and submitting the form by clicking the submit button

Starting URL: http://suninjuly.github.io/huge_form.html

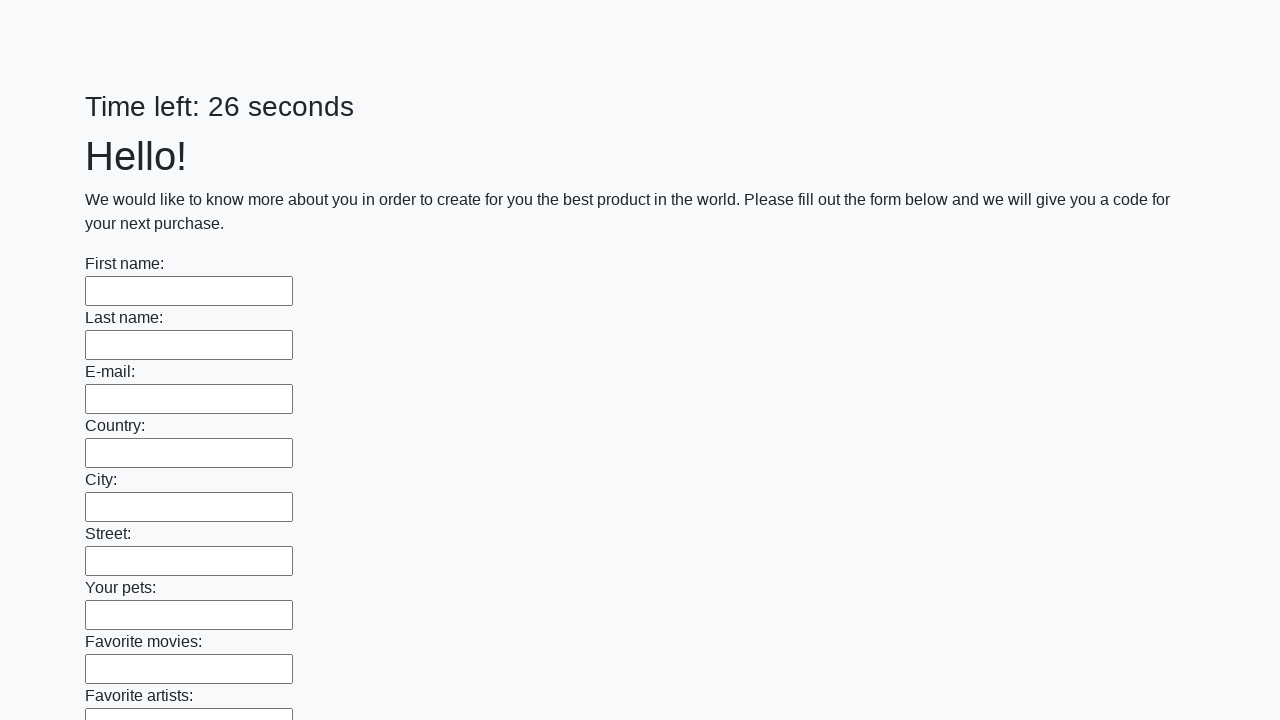

Navigated to huge form page
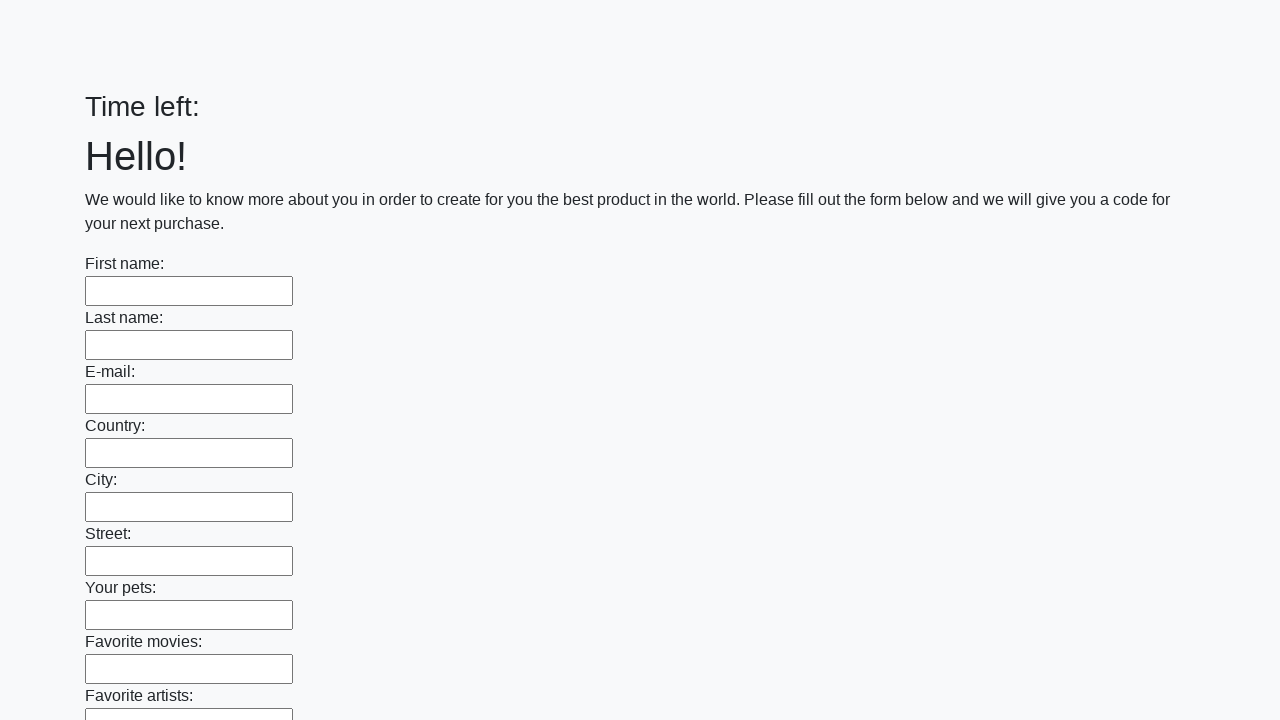

Filled input field with 'My answer' on input >> nth=0
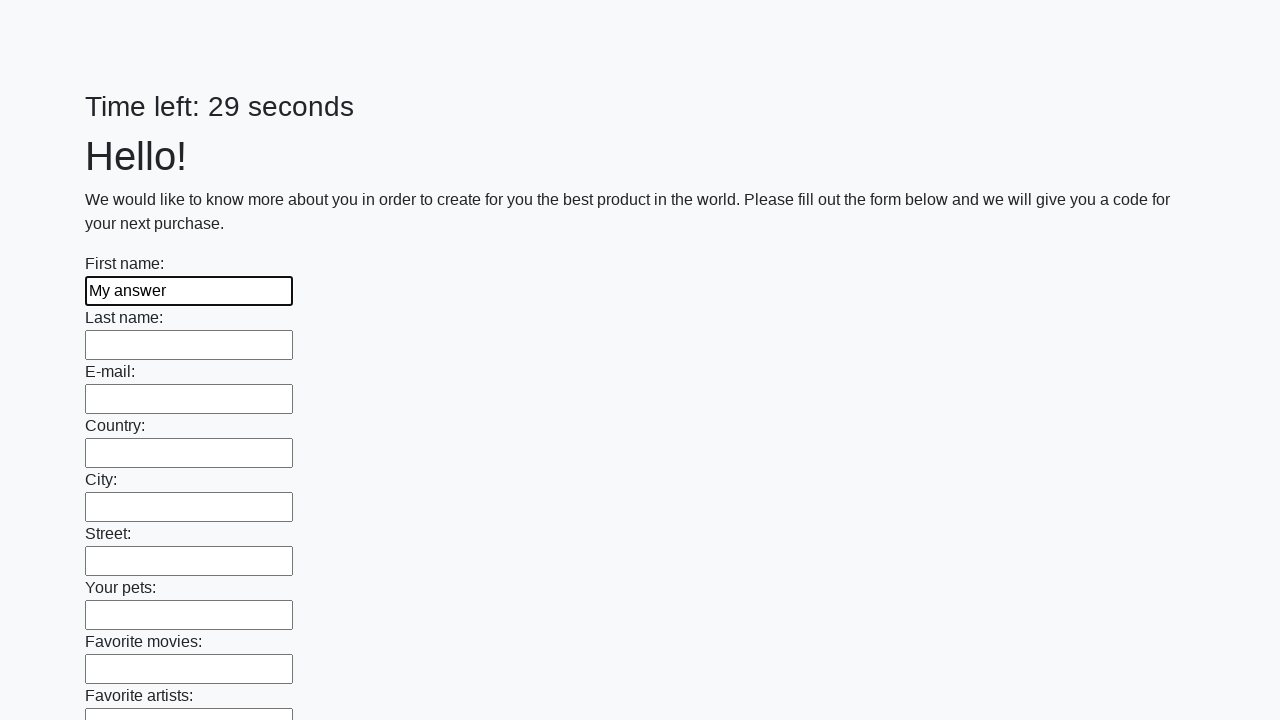

Filled input field with 'My answer' on input >> nth=1
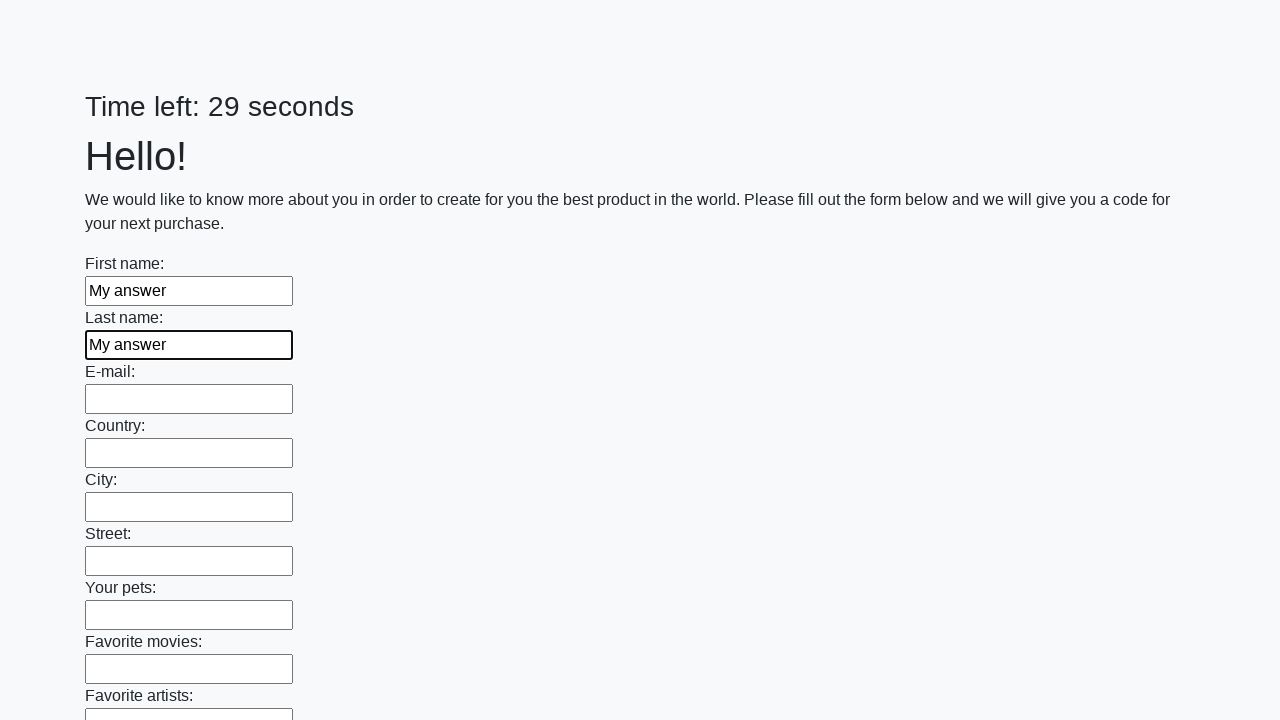

Filled input field with 'My answer' on input >> nth=2
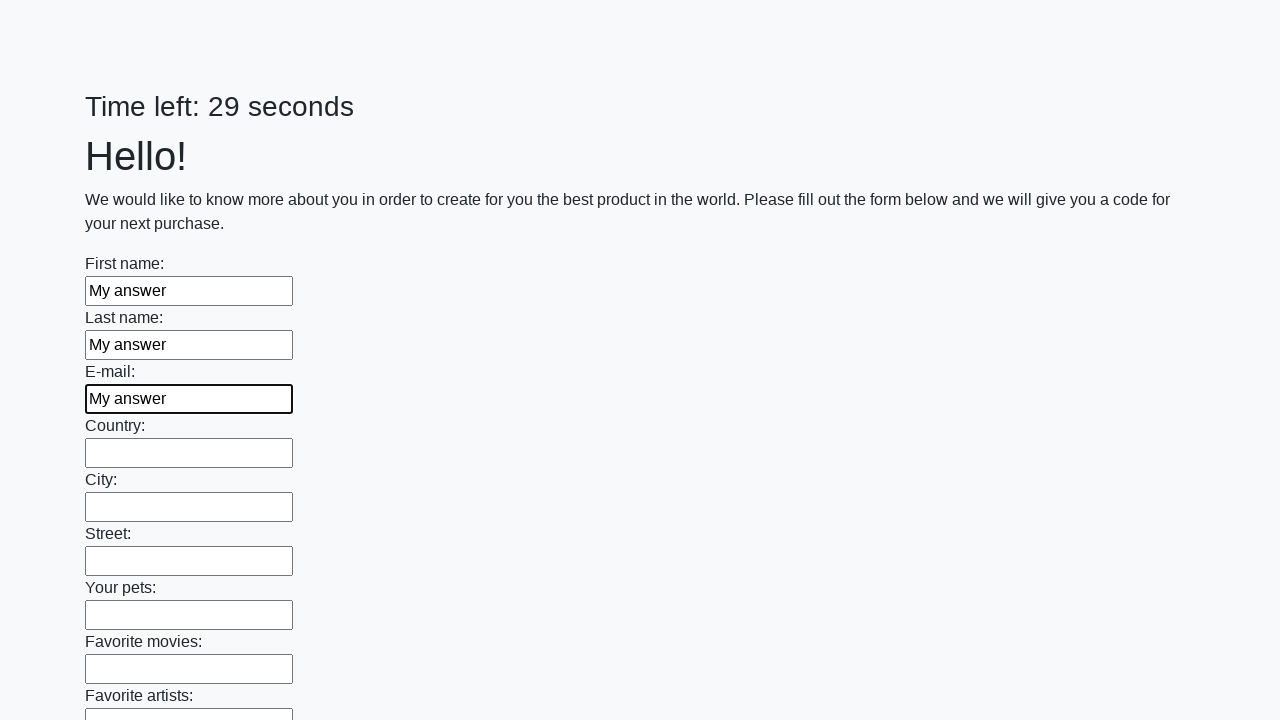

Filled input field with 'My answer' on input >> nth=3
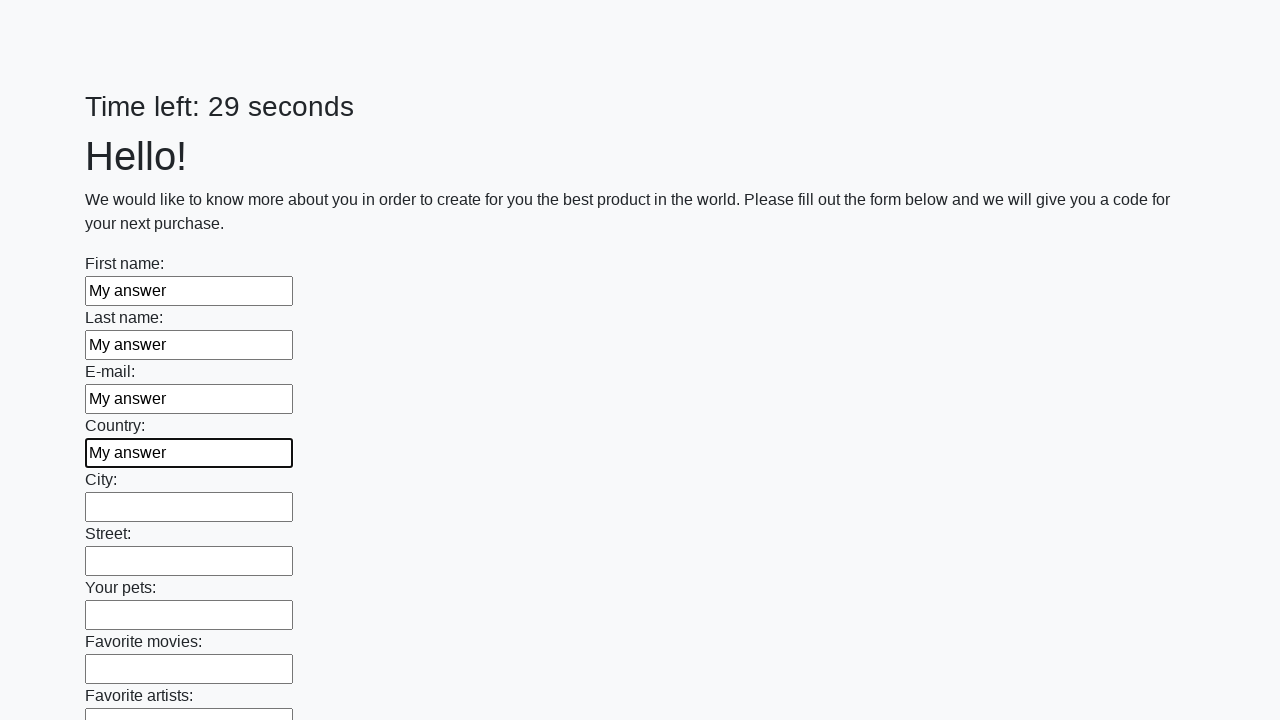

Filled input field with 'My answer' on input >> nth=4
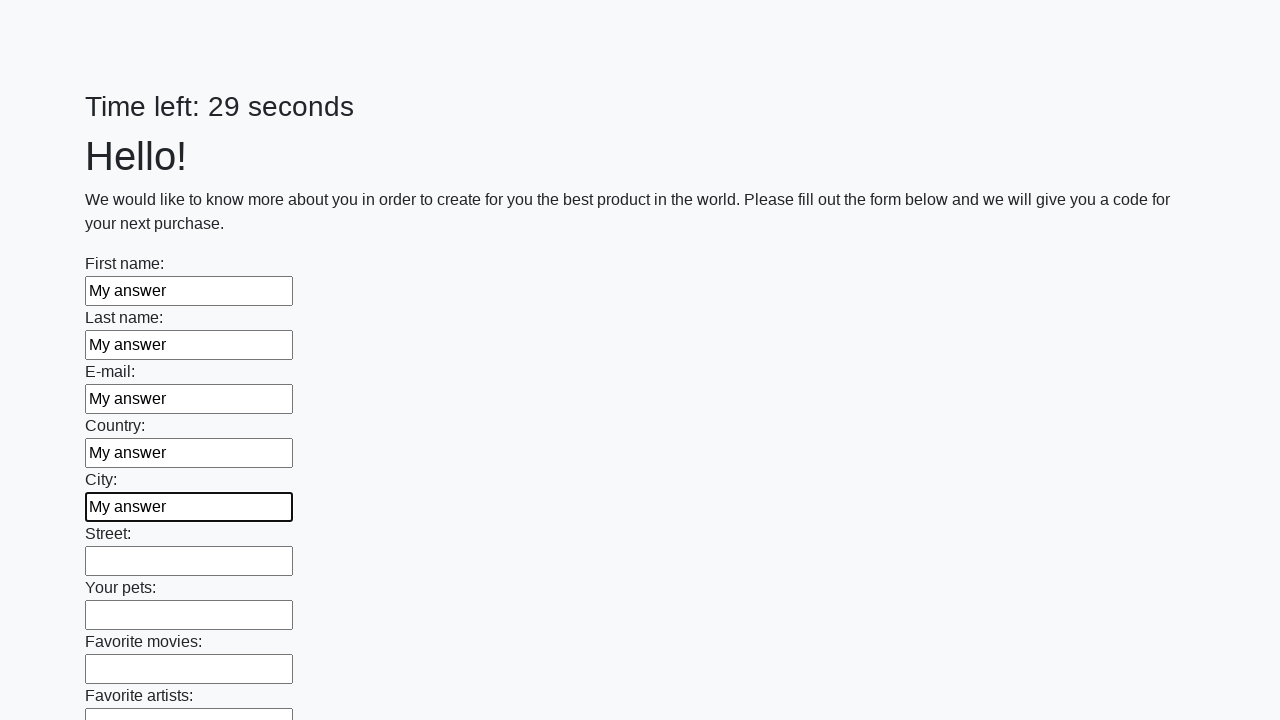

Filled input field with 'My answer' on input >> nth=5
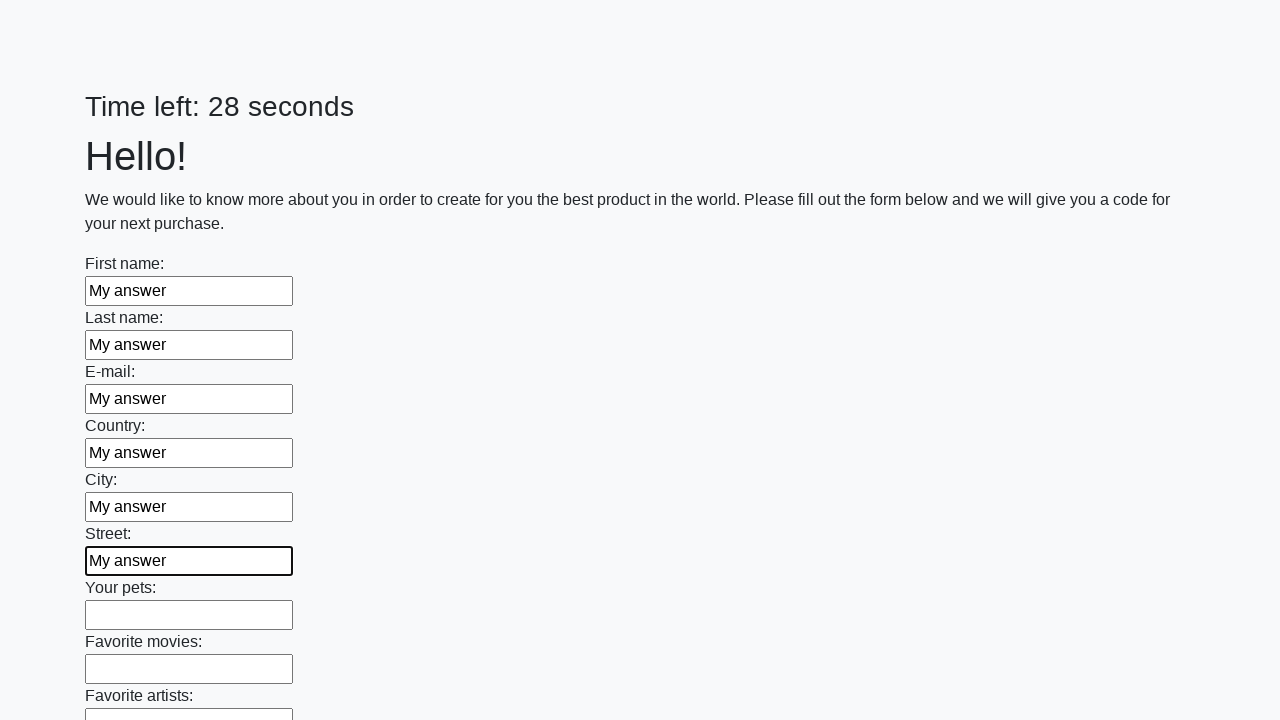

Filled input field with 'My answer' on input >> nth=6
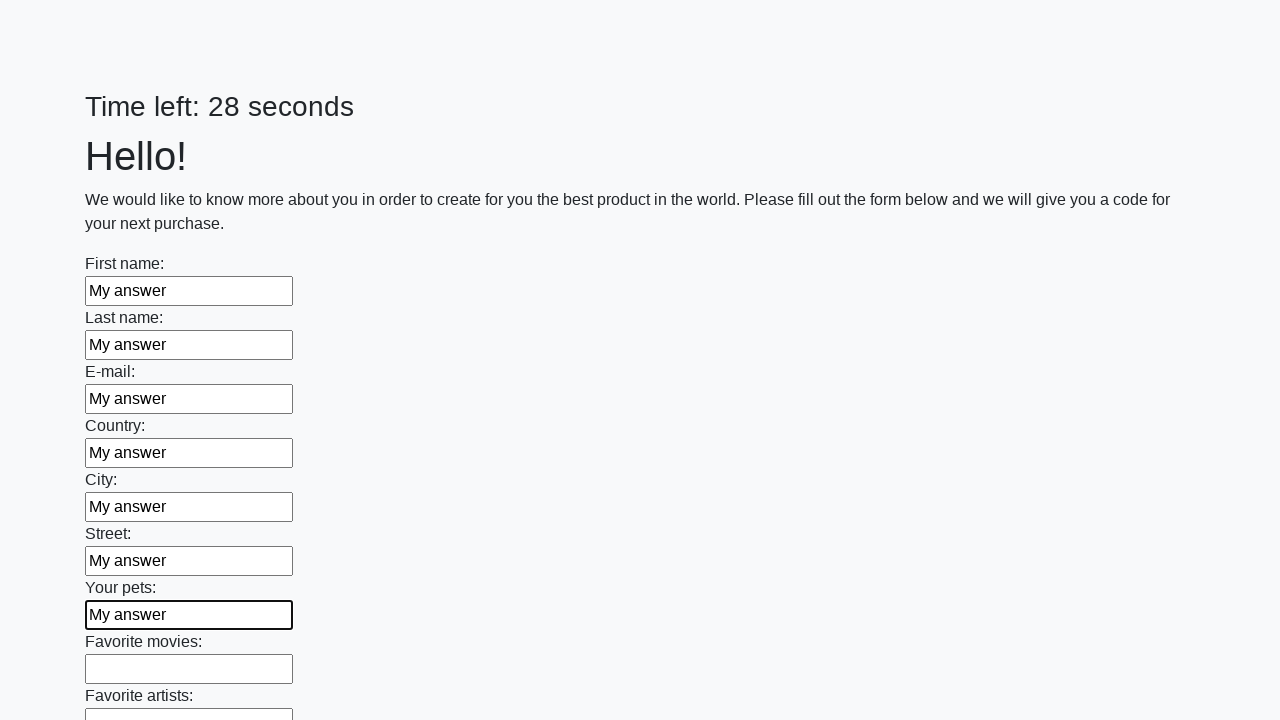

Filled input field with 'My answer' on input >> nth=7
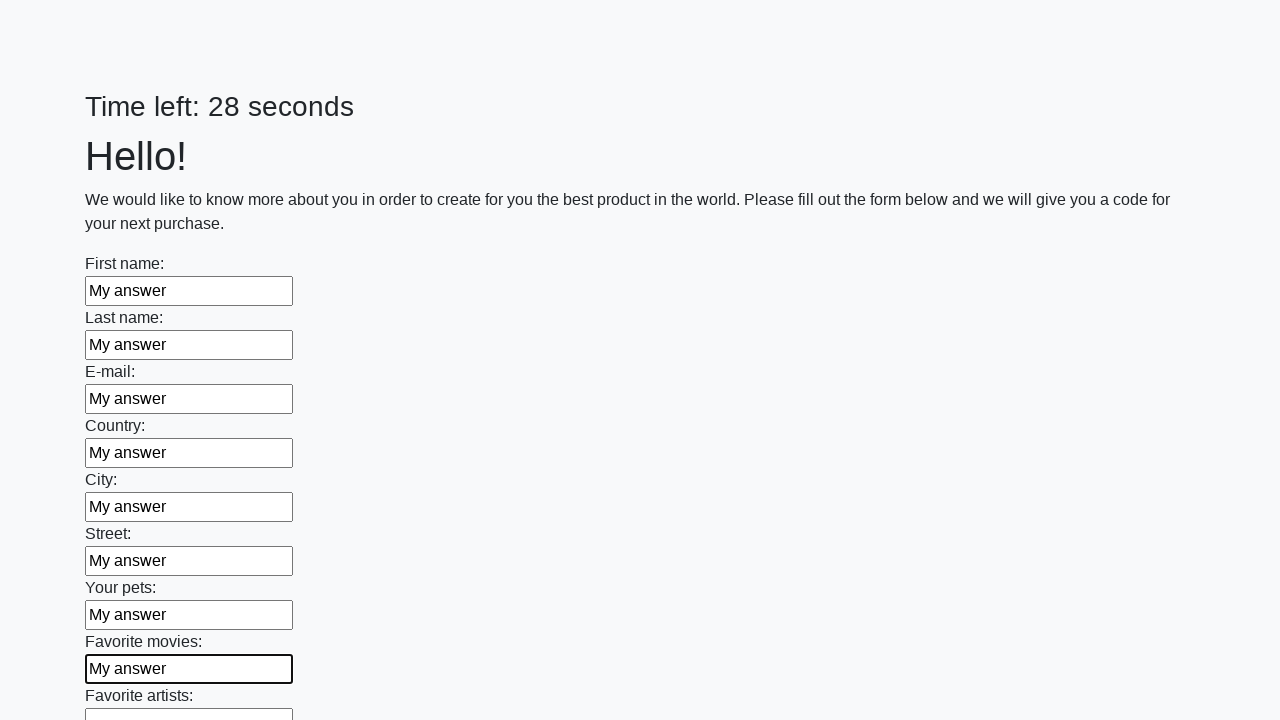

Filled input field with 'My answer' on input >> nth=8
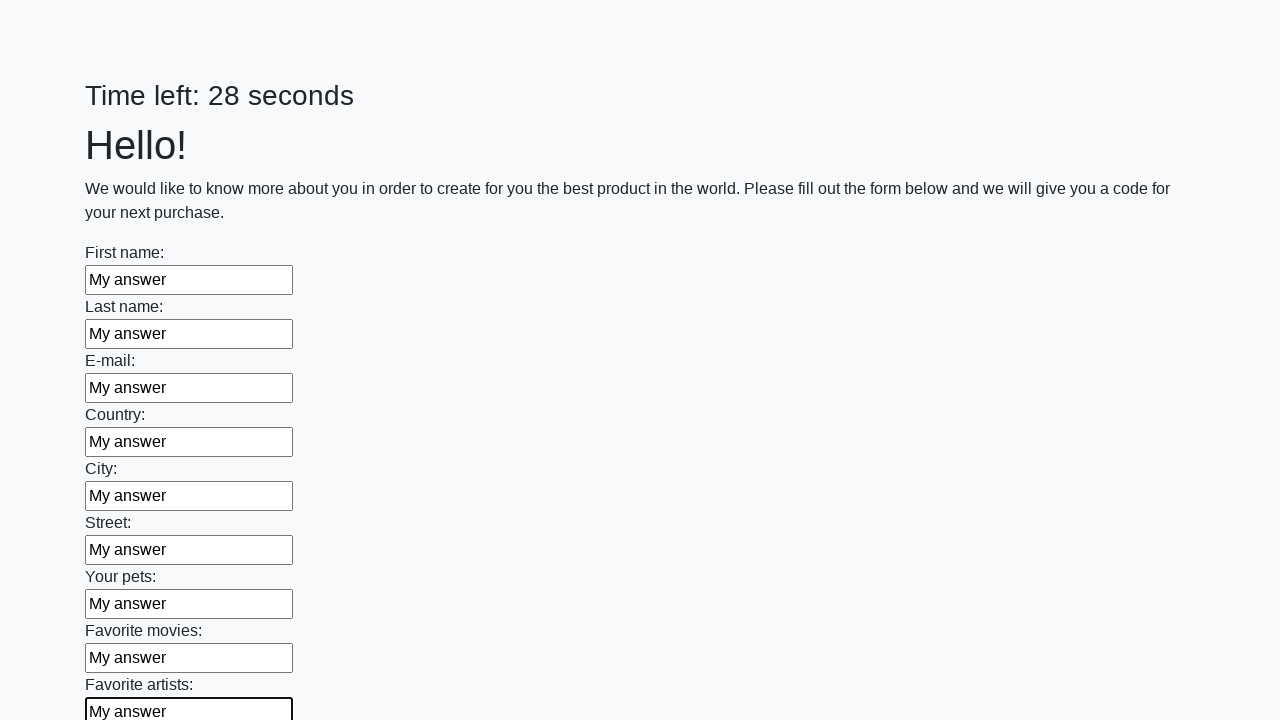

Filled input field with 'My answer' on input >> nth=9
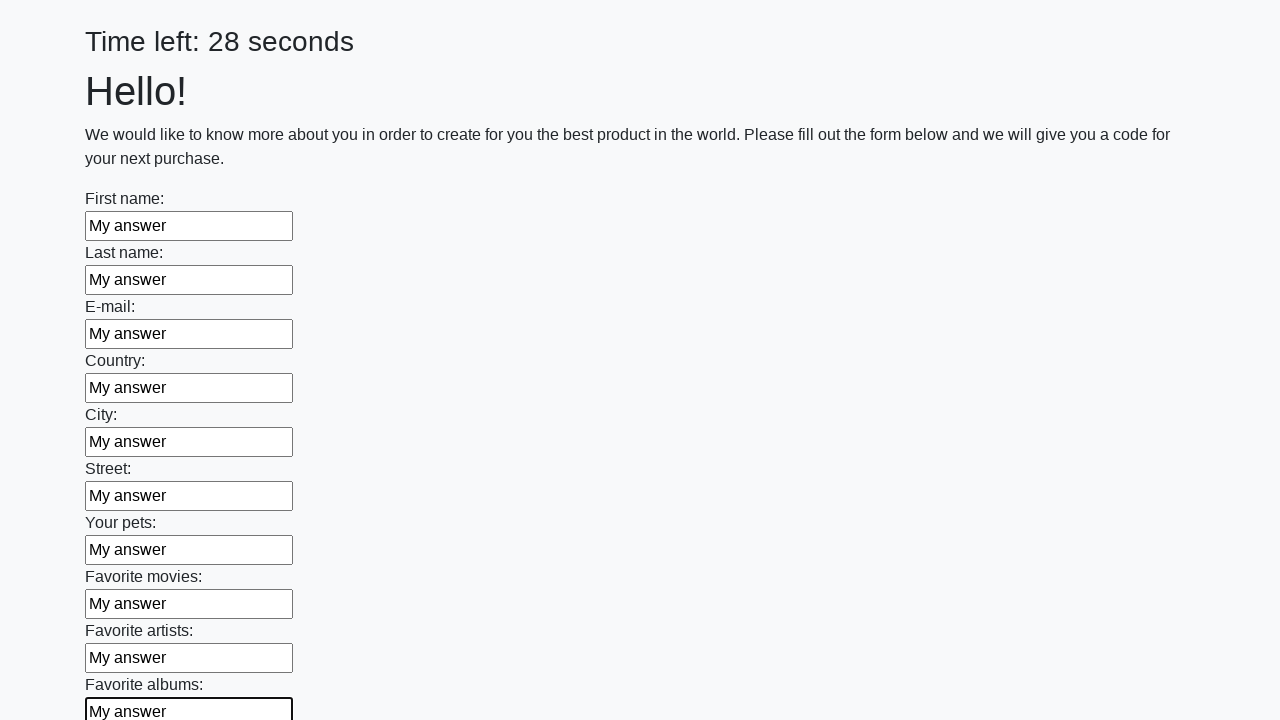

Filled input field with 'My answer' on input >> nth=10
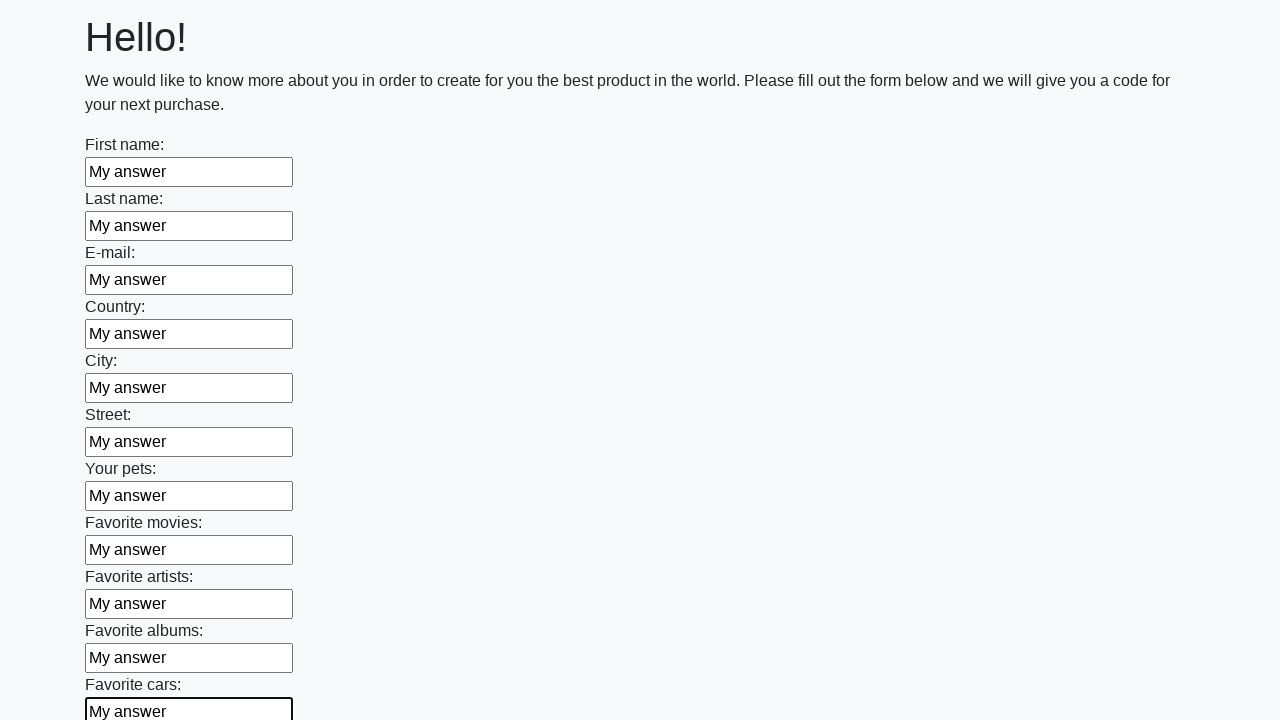

Filled input field with 'My answer' on input >> nth=11
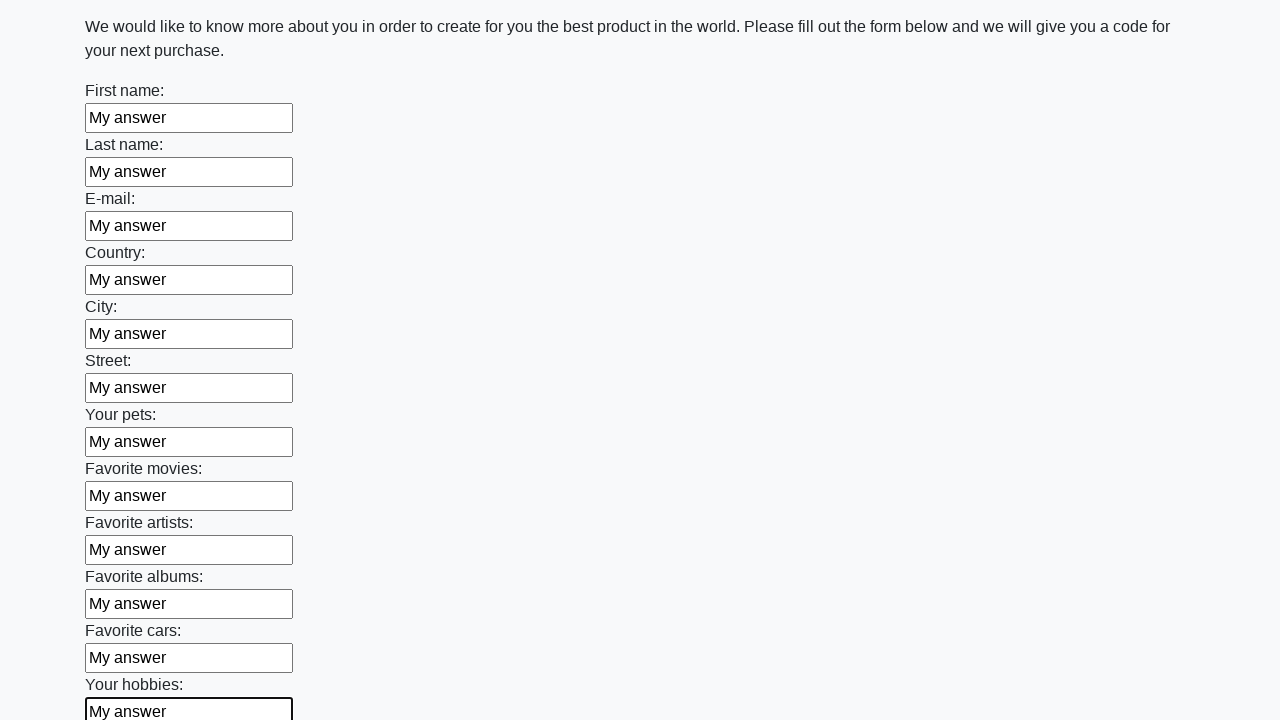

Filled input field with 'My answer' on input >> nth=12
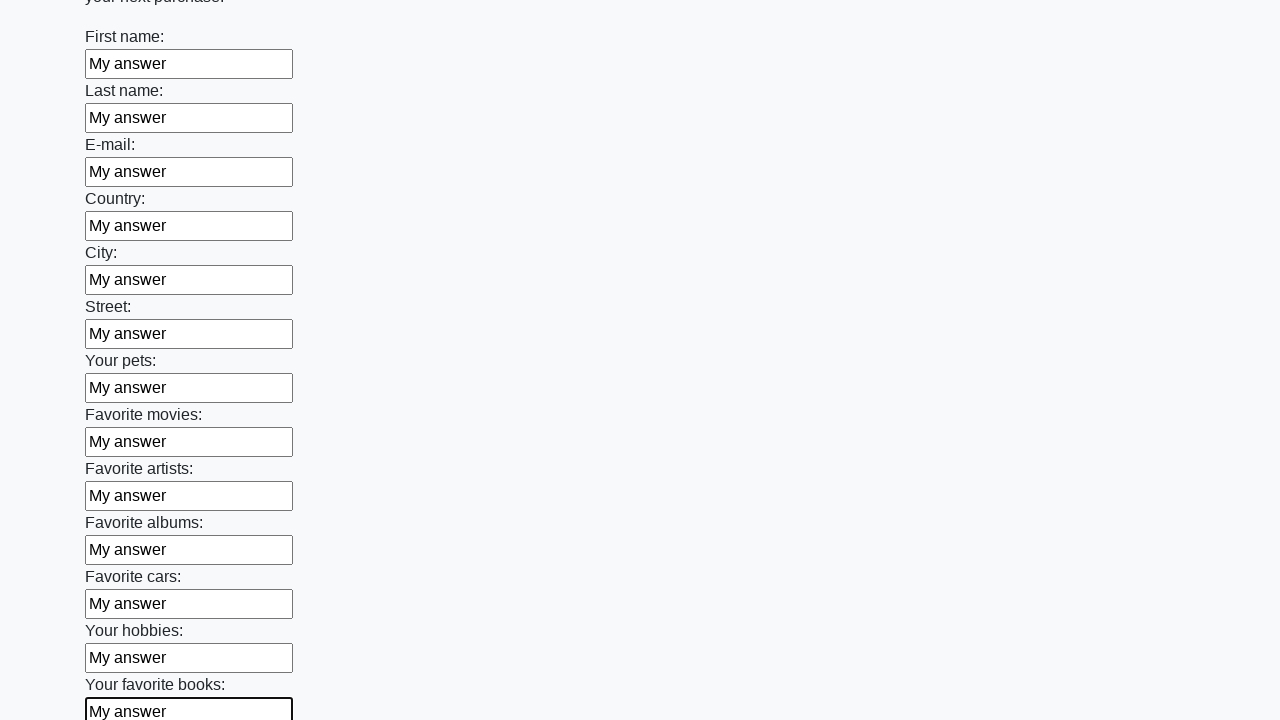

Filled input field with 'My answer' on input >> nth=13
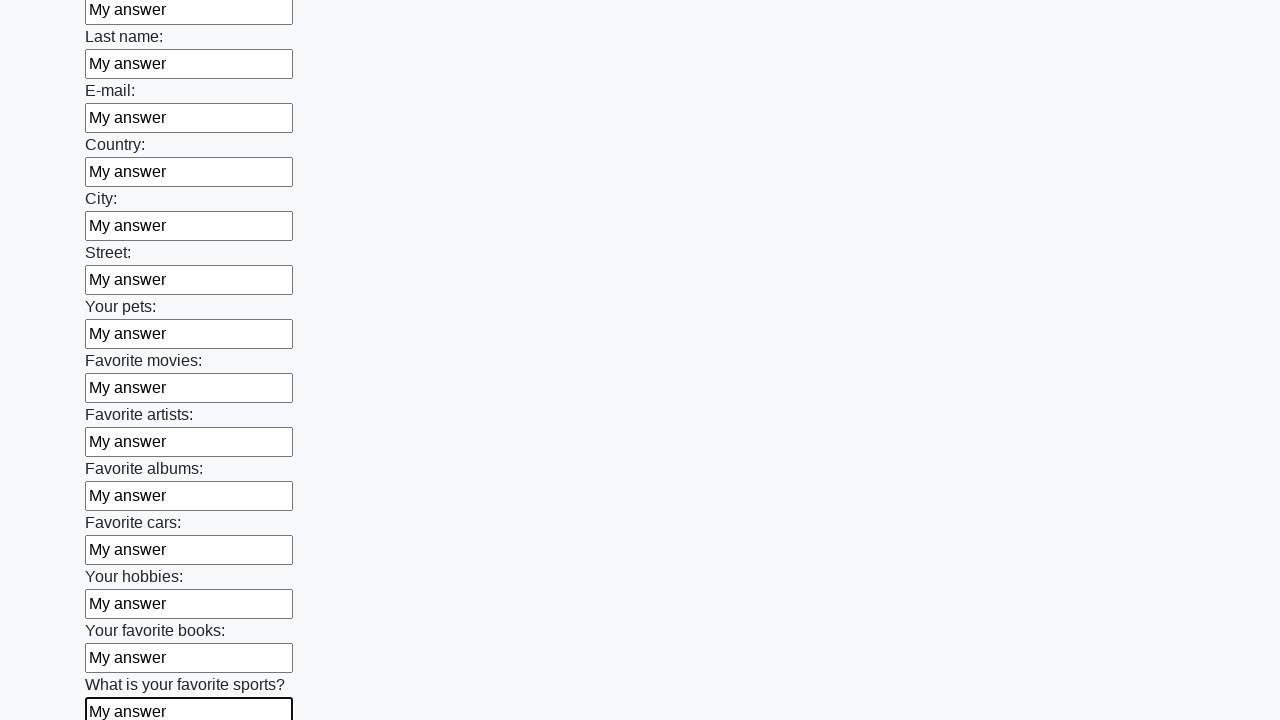

Filled input field with 'My answer' on input >> nth=14
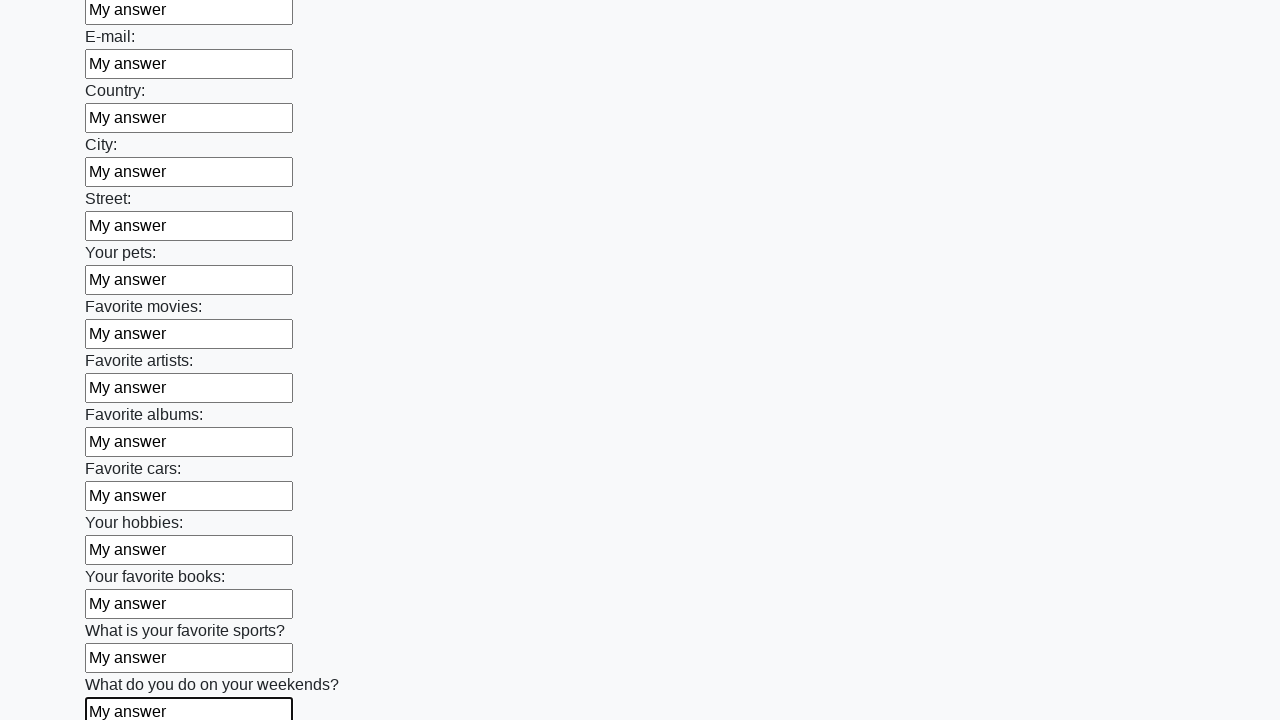

Filled input field with 'My answer' on input >> nth=15
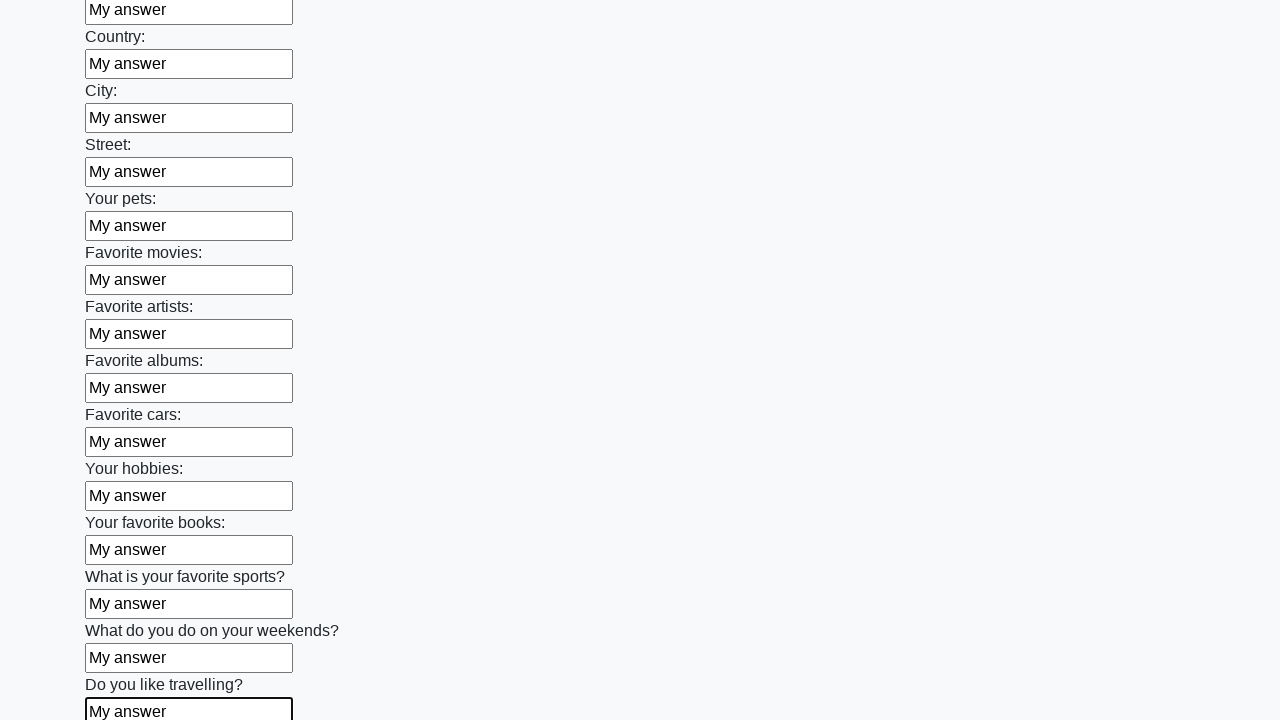

Filled input field with 'My answer' on input >> nth=16
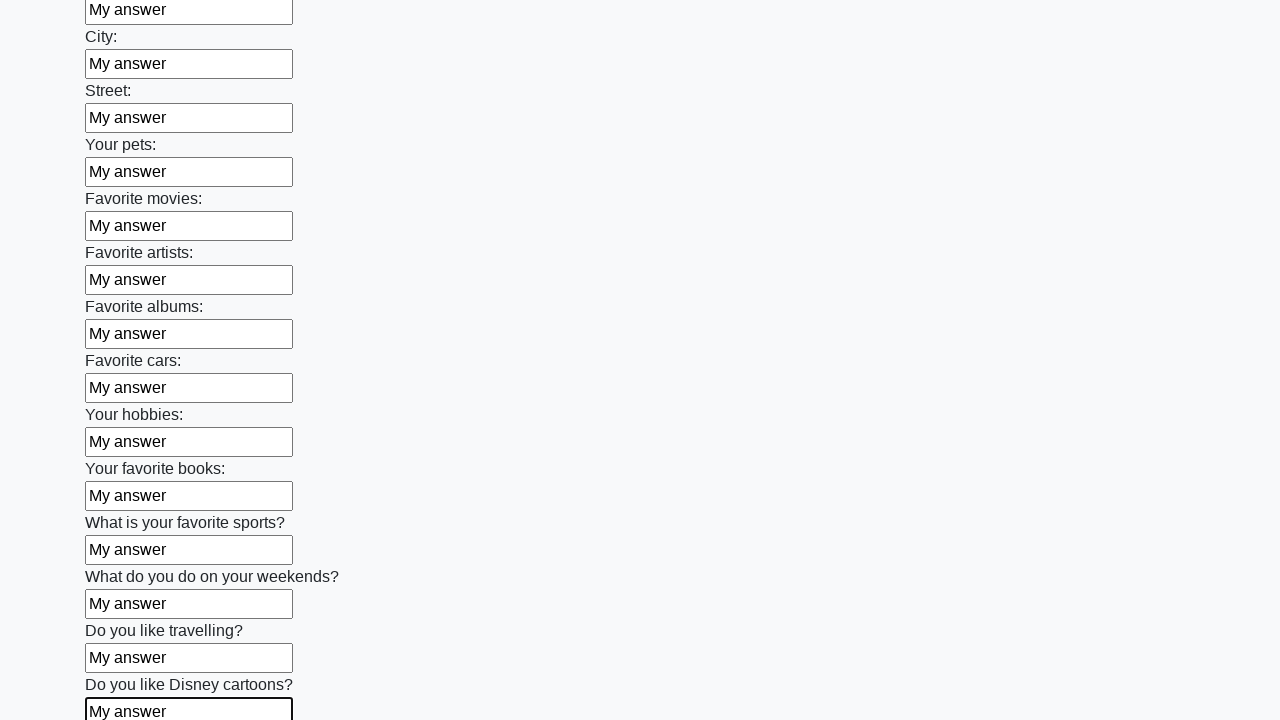

Filled input field with 'My answer' on input >> nth=17
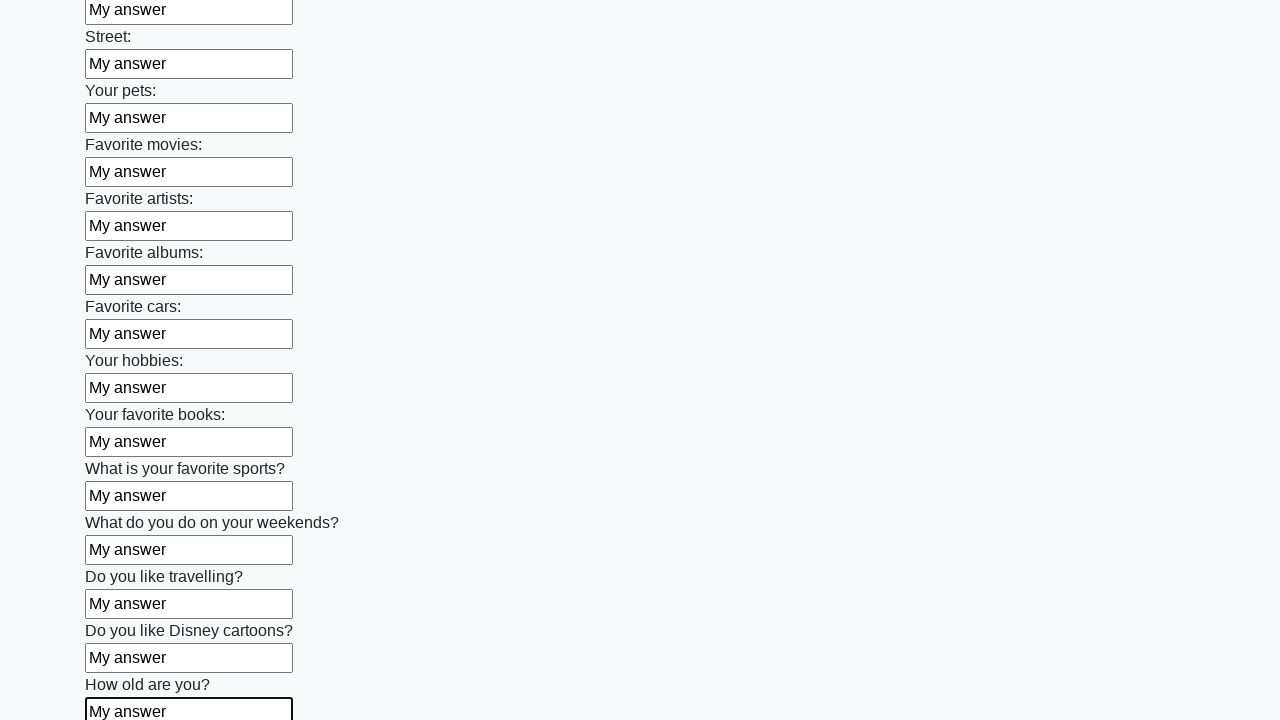

Filled input field with 'My answer' on input >> nth=18
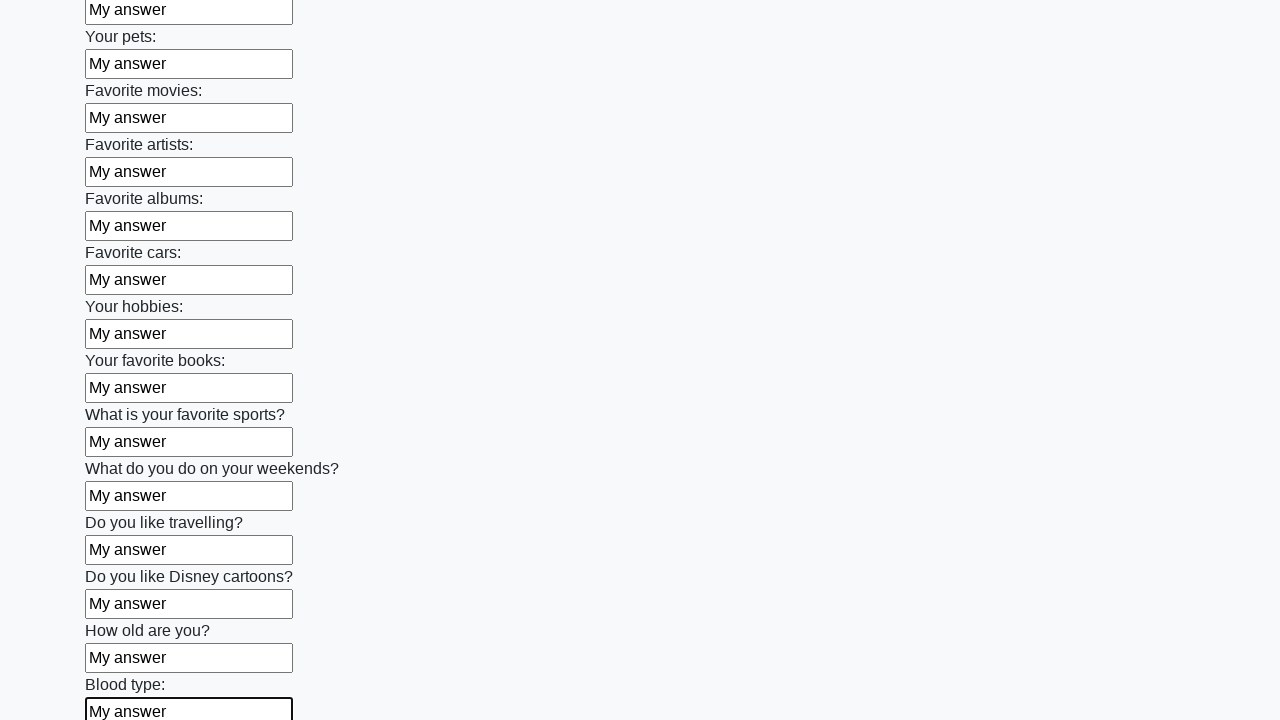

Filled input field with 'My answer' on input >> nth=19
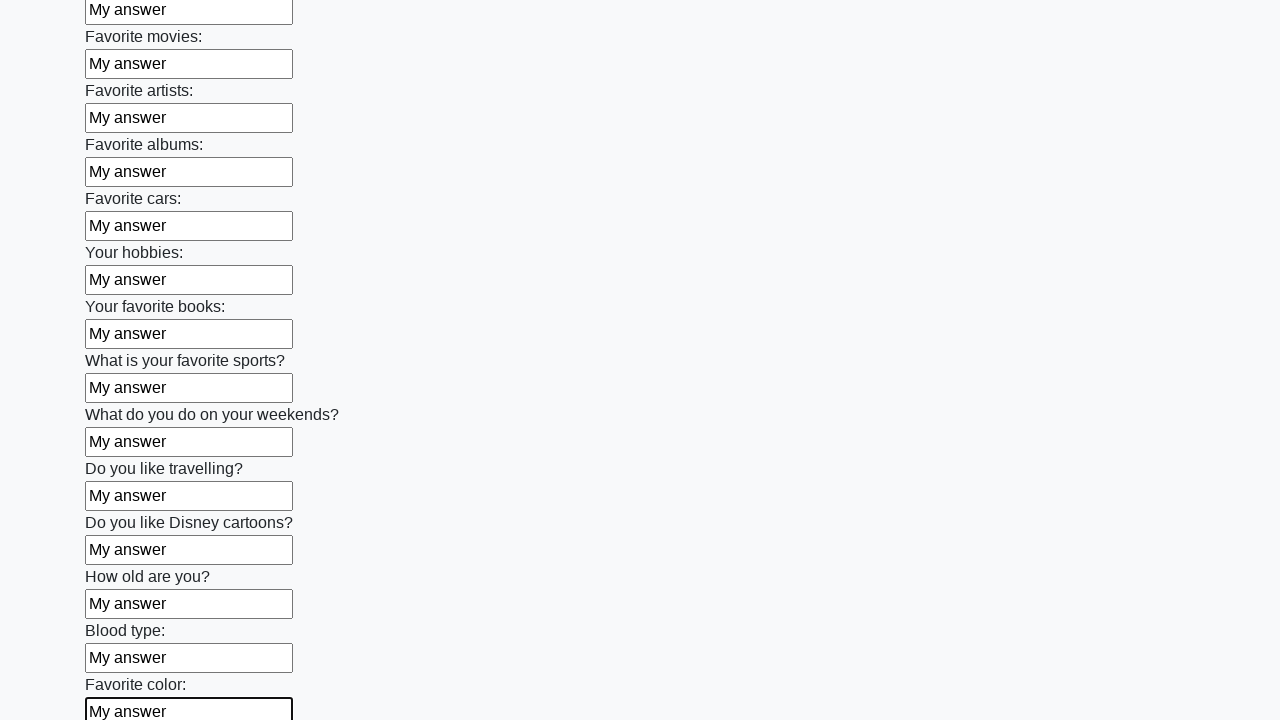

Filled input field with 'My answer' on input >> nth=20
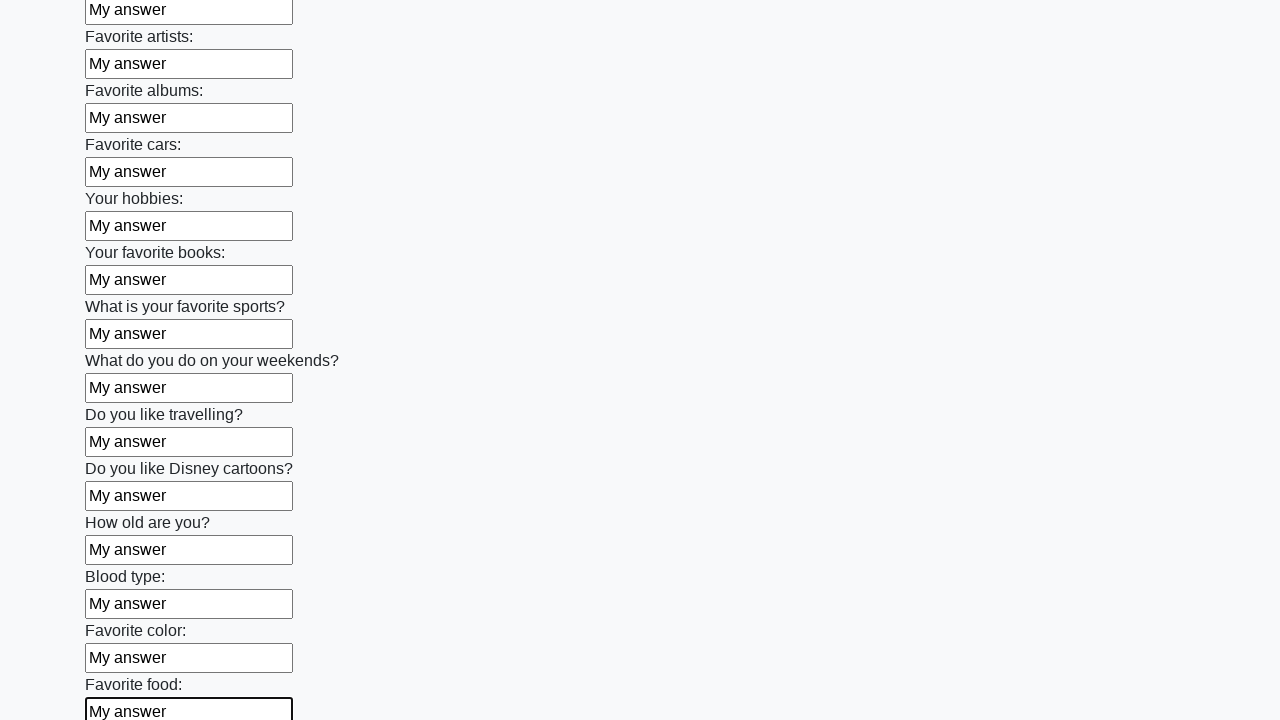

Filled input field with 'My answer' on input >> nth=21
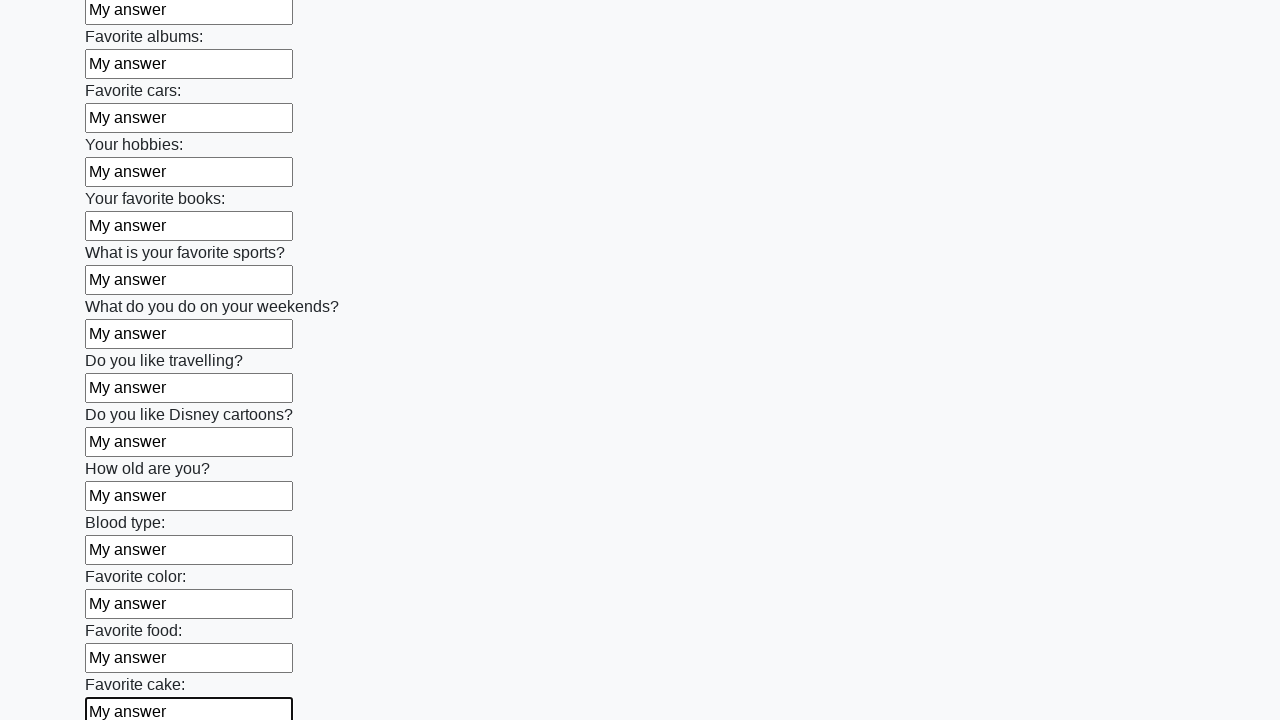

Filled input field with 'My answer' on input >> nth=22
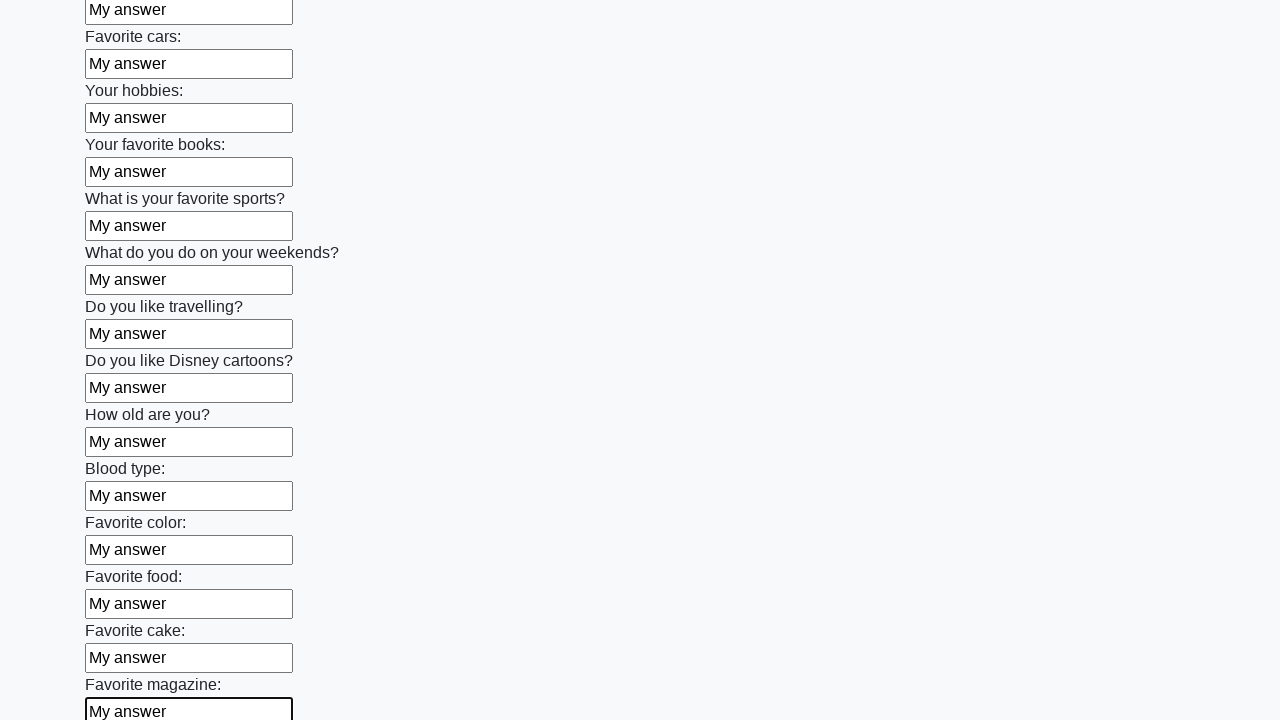

Filled input field with 'My answer' on input >> nth=23
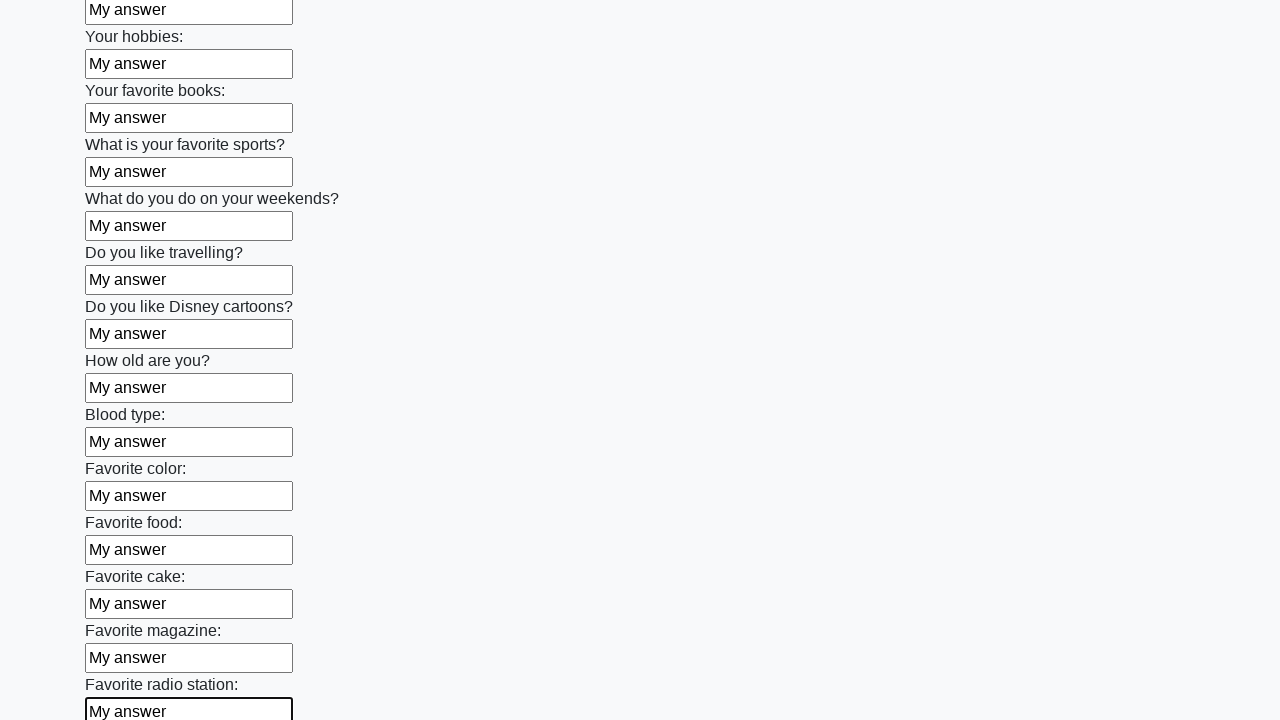

Filled input field with 'My answer' on input >> nth=24
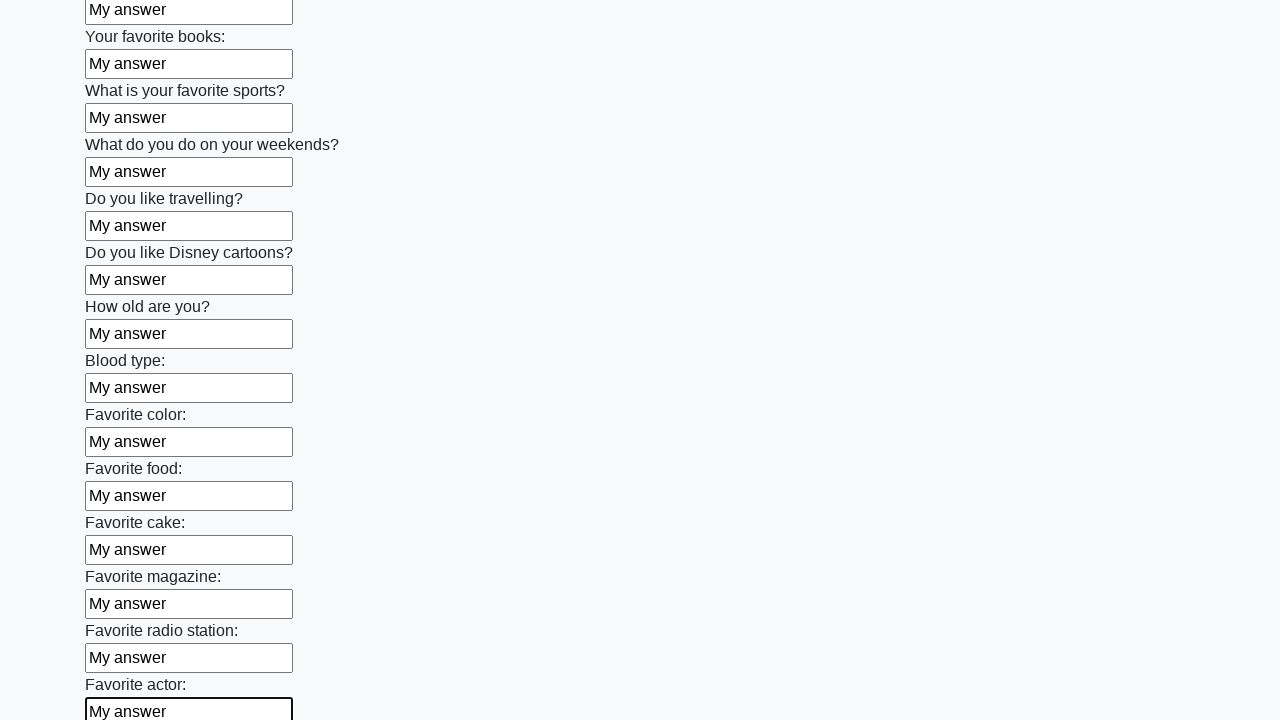

Filled input field with 'My answer' on input >> nth=25
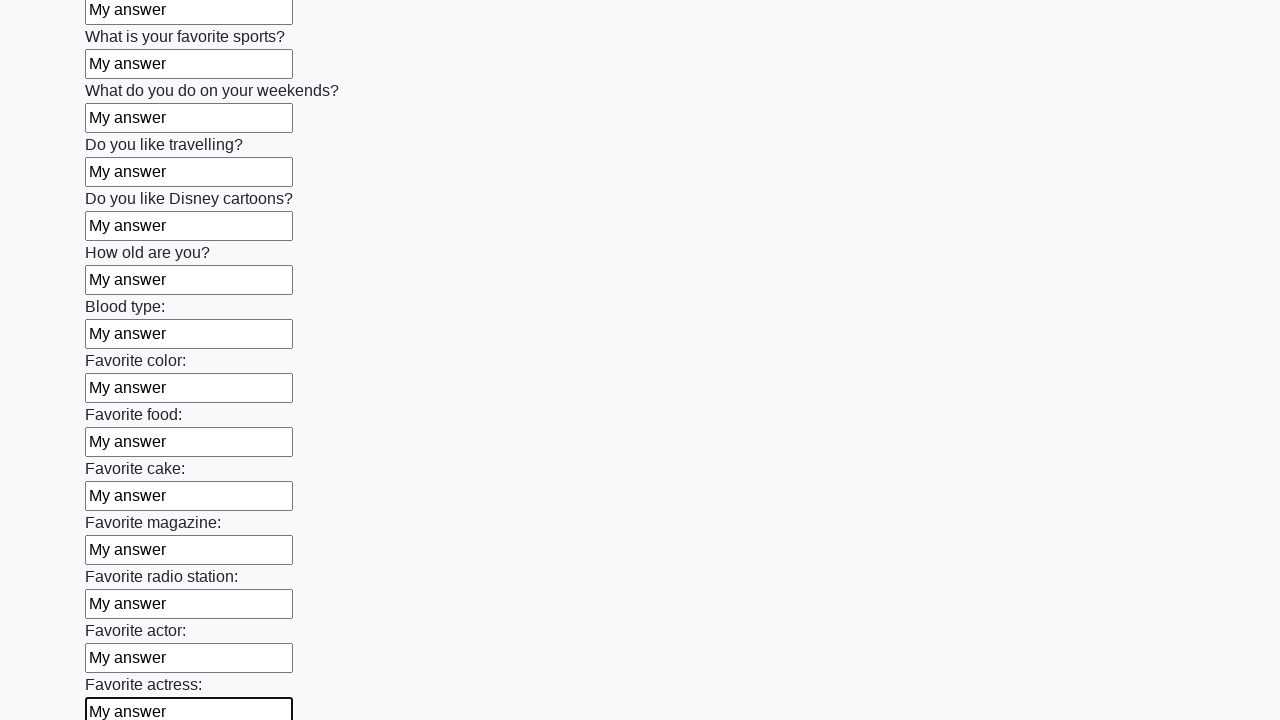

Filled input field with 'My answer' on input >> nth=26
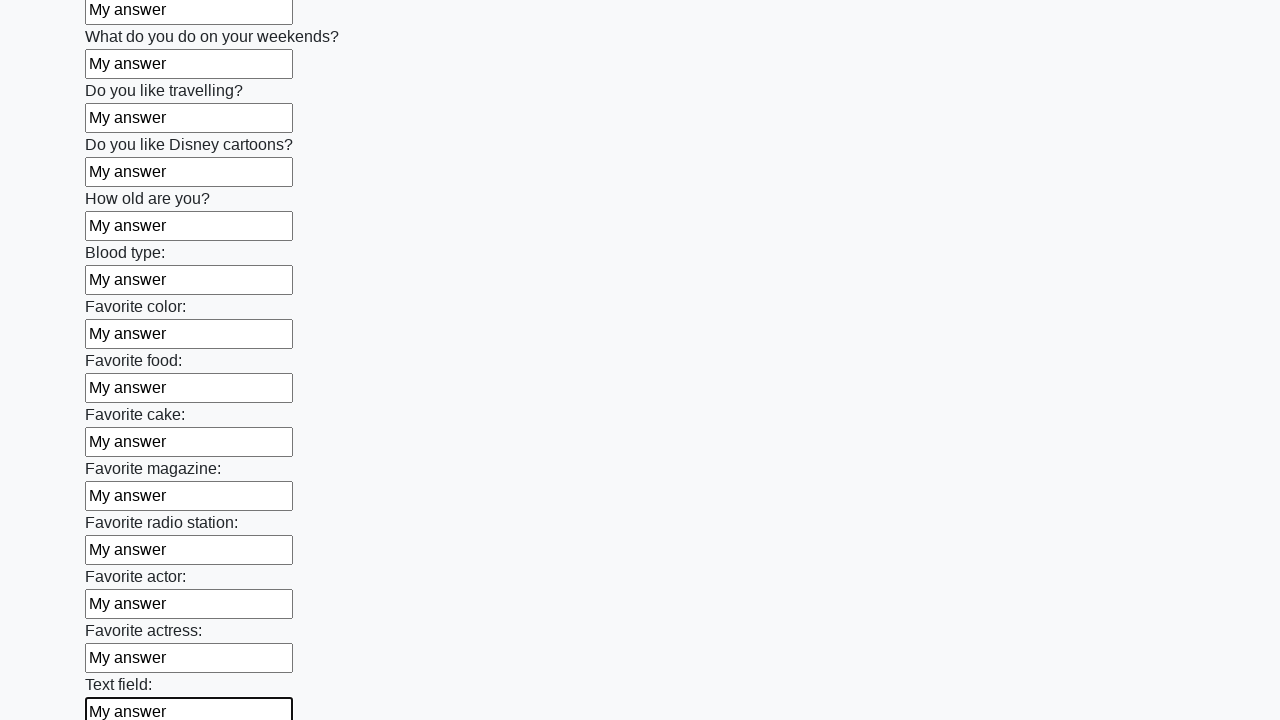

Filled input field with 'My answer' on input >> nth=27
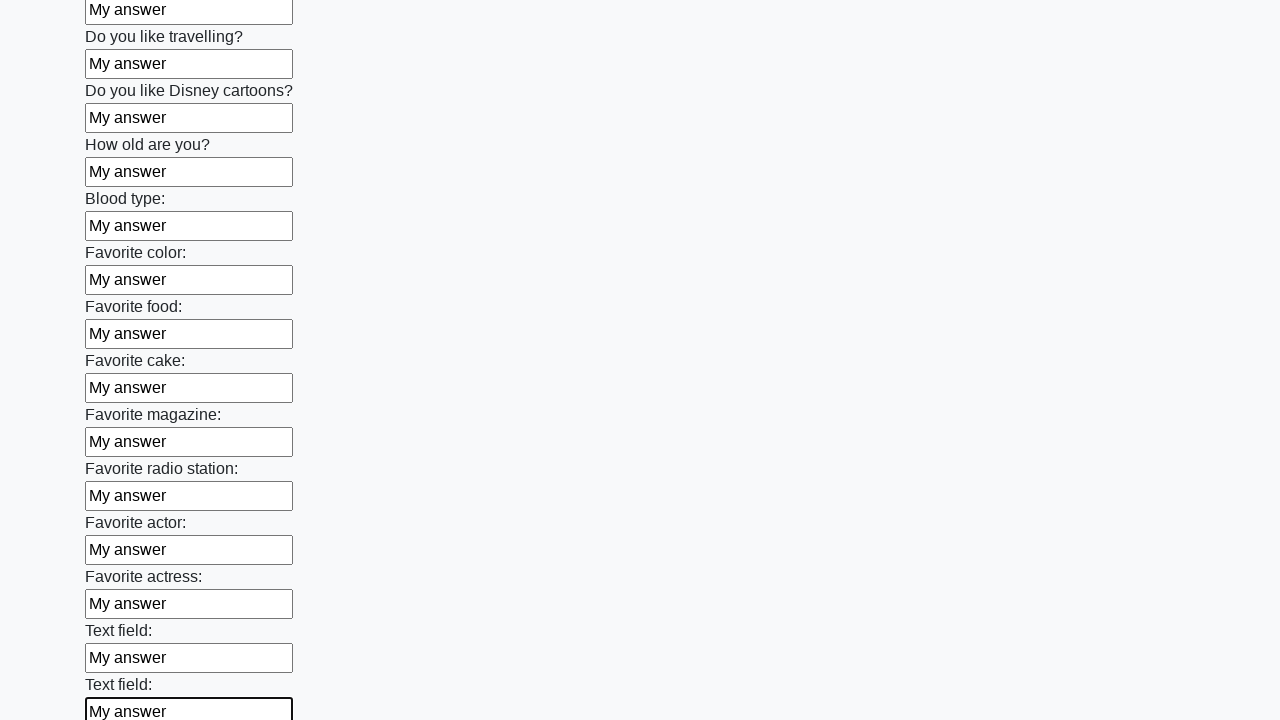

Filled input field with 'My answer' on input >> nth=28
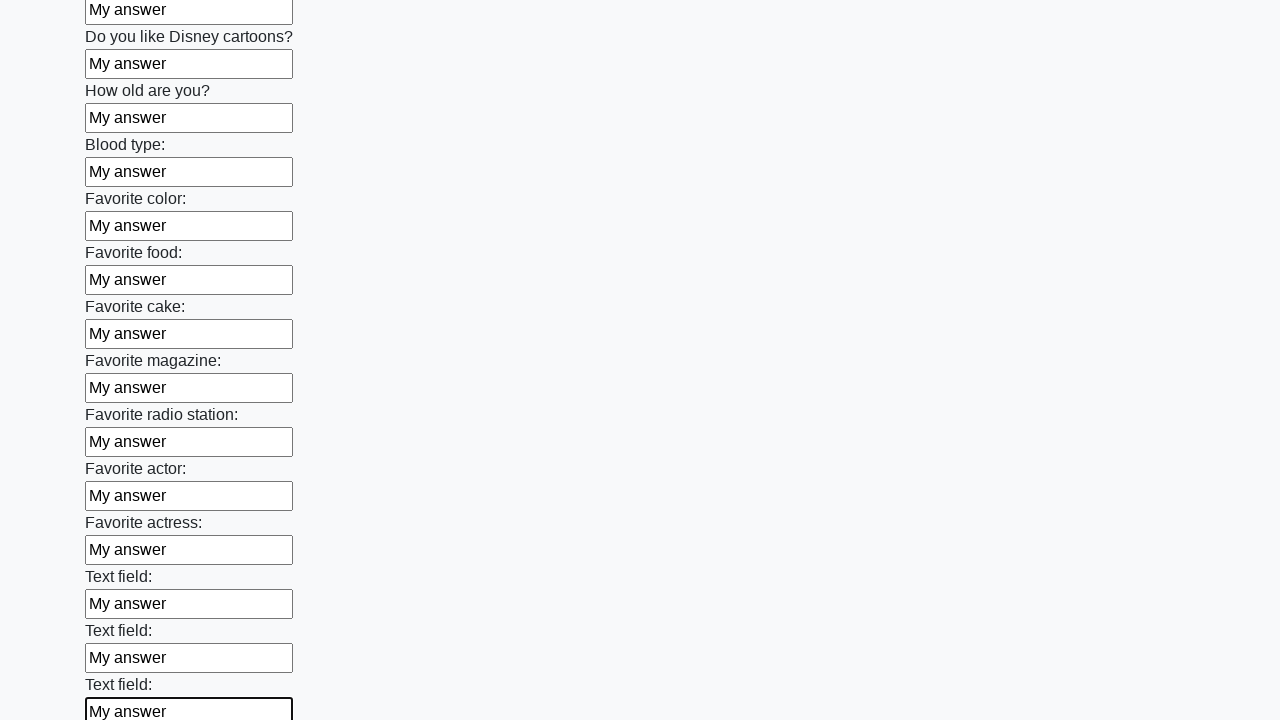

Filled input field with 'My answer' on input >> nth=29
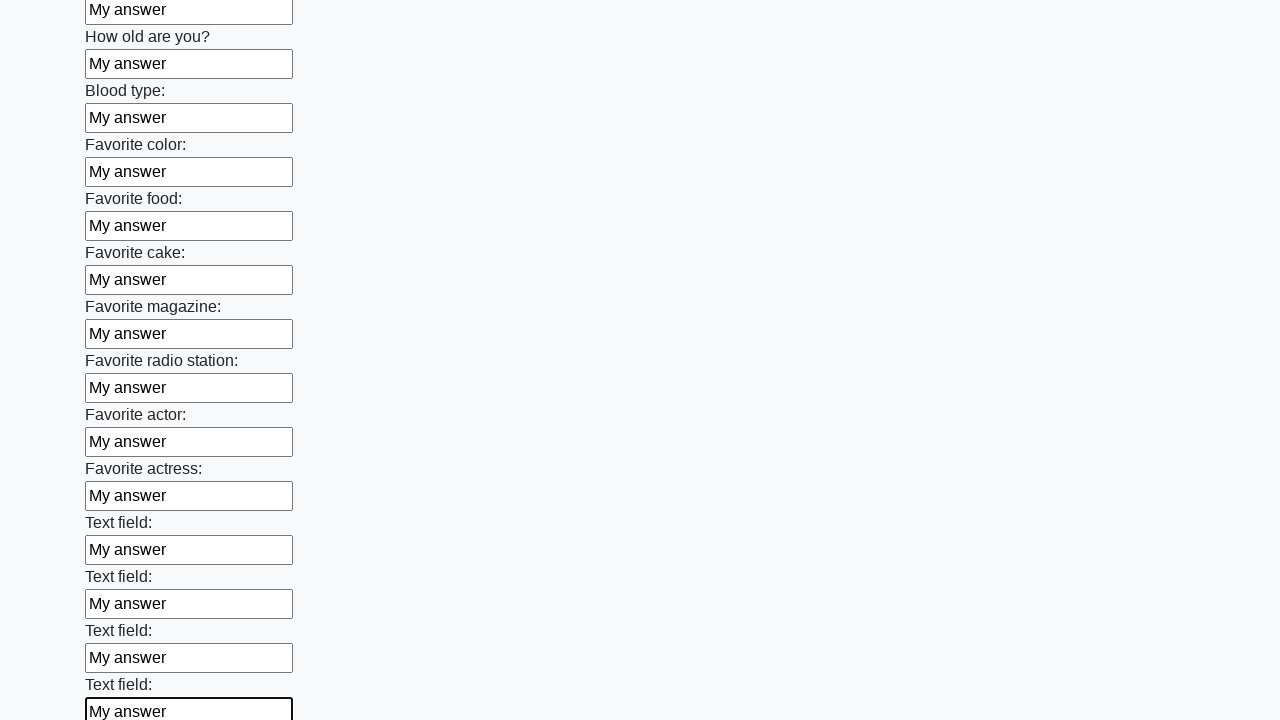

Filled input field with 'My answer' on input >> nth=30
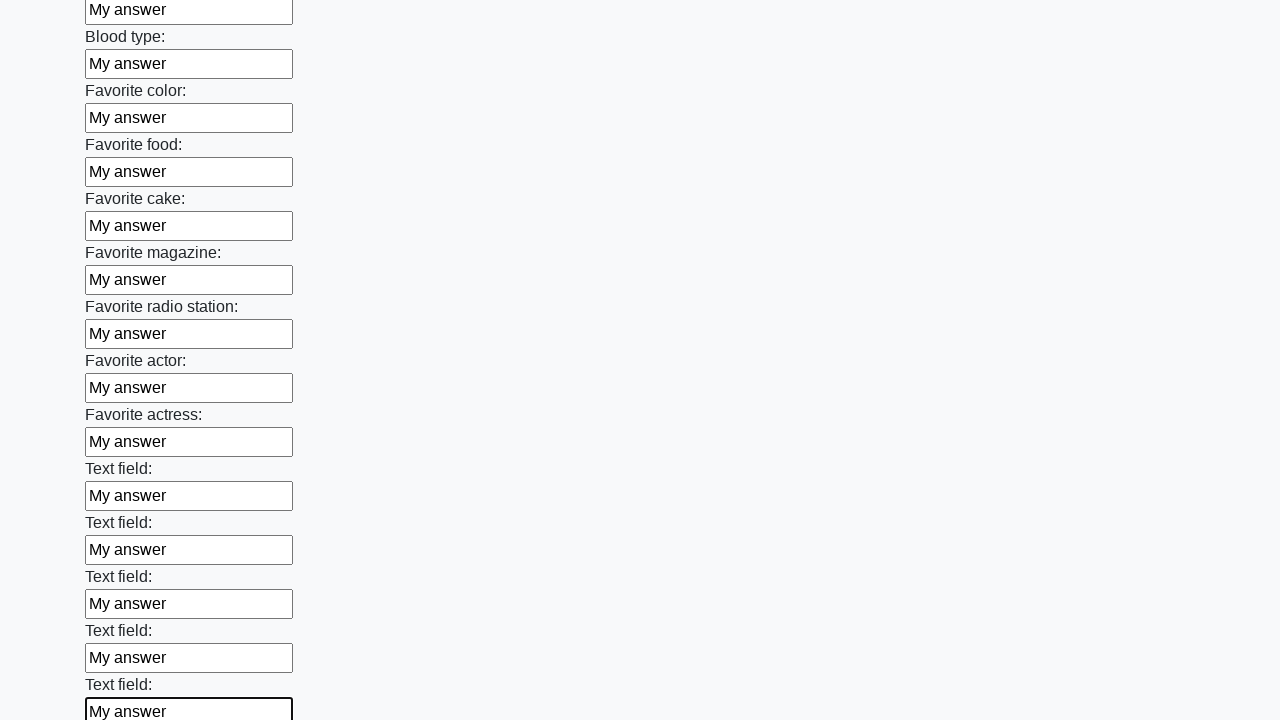

Filled input field with 'My answer' on input >> nth=31
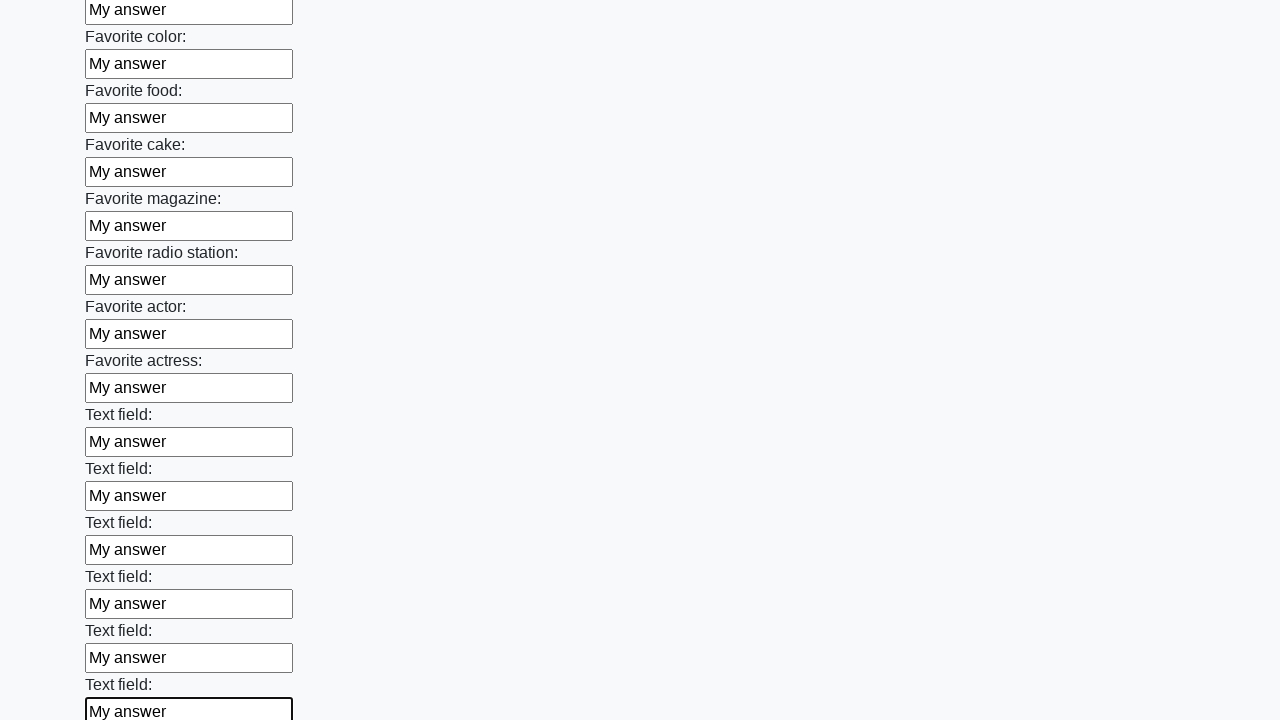

Filled input field with 'My answer' on input >> nth=32
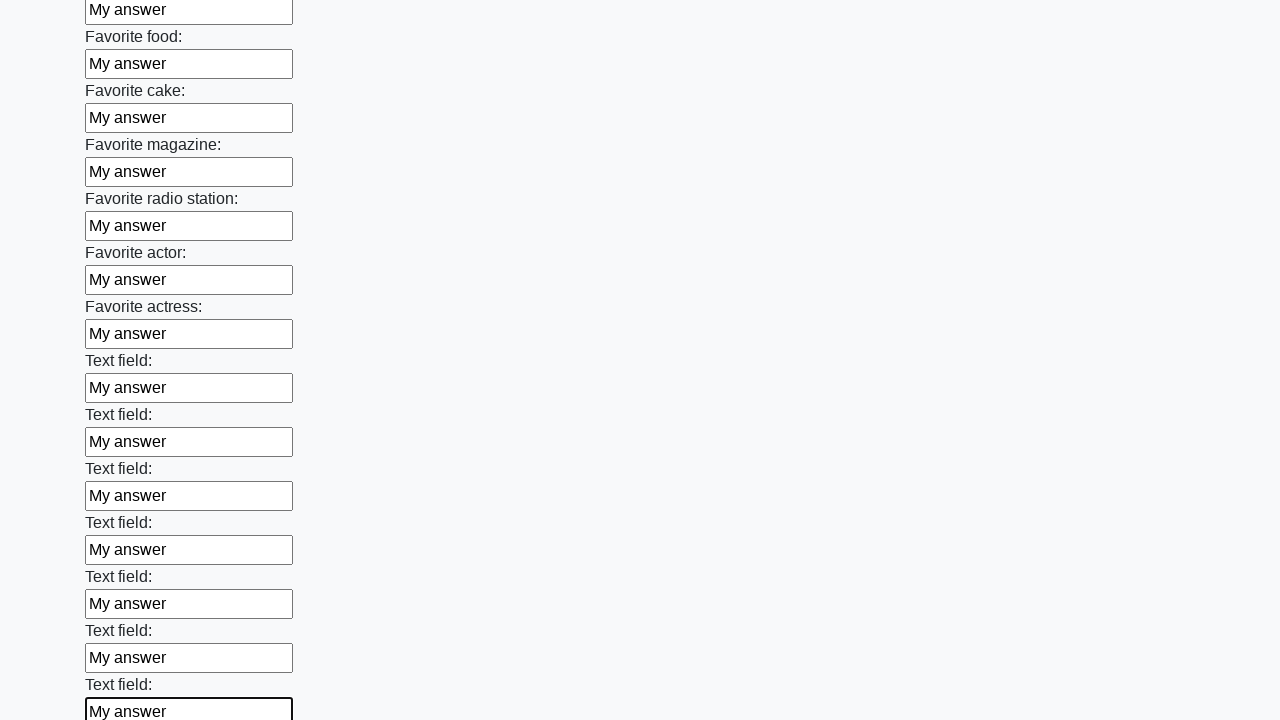

Filled input field with 'My answer' on input >> nth=33
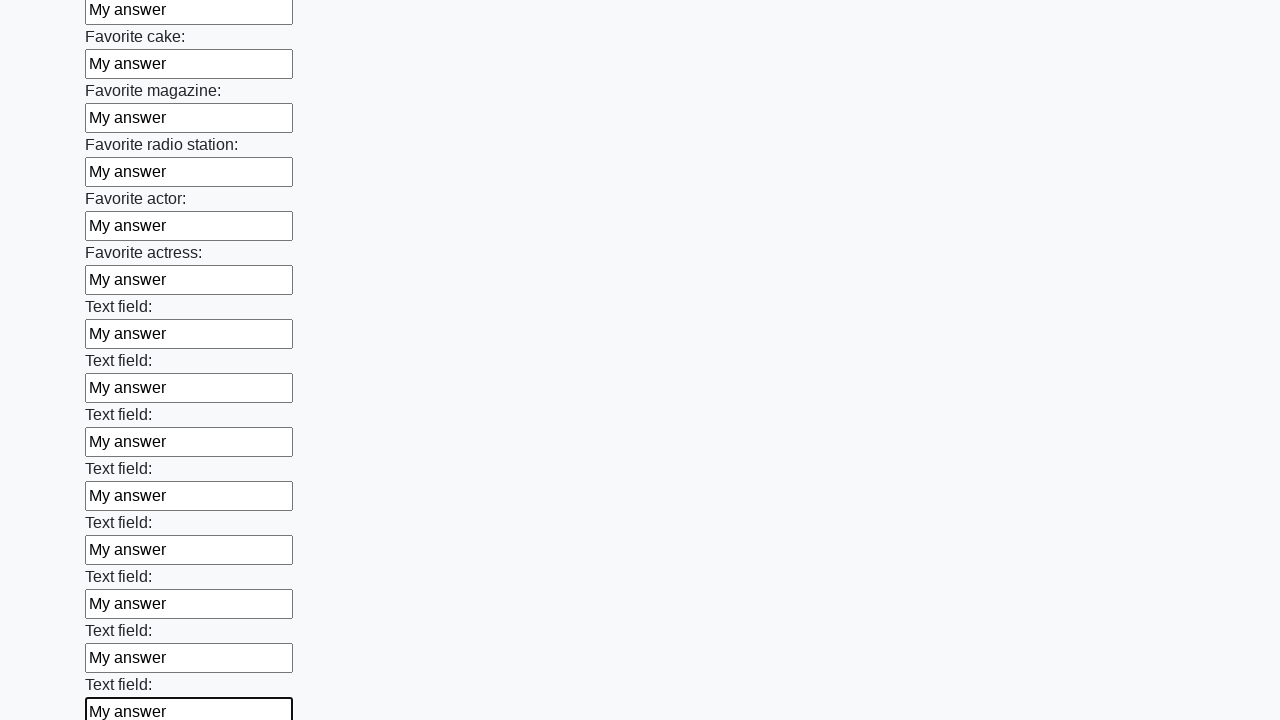

Filled input field with 'My answer' on input >> nth=34
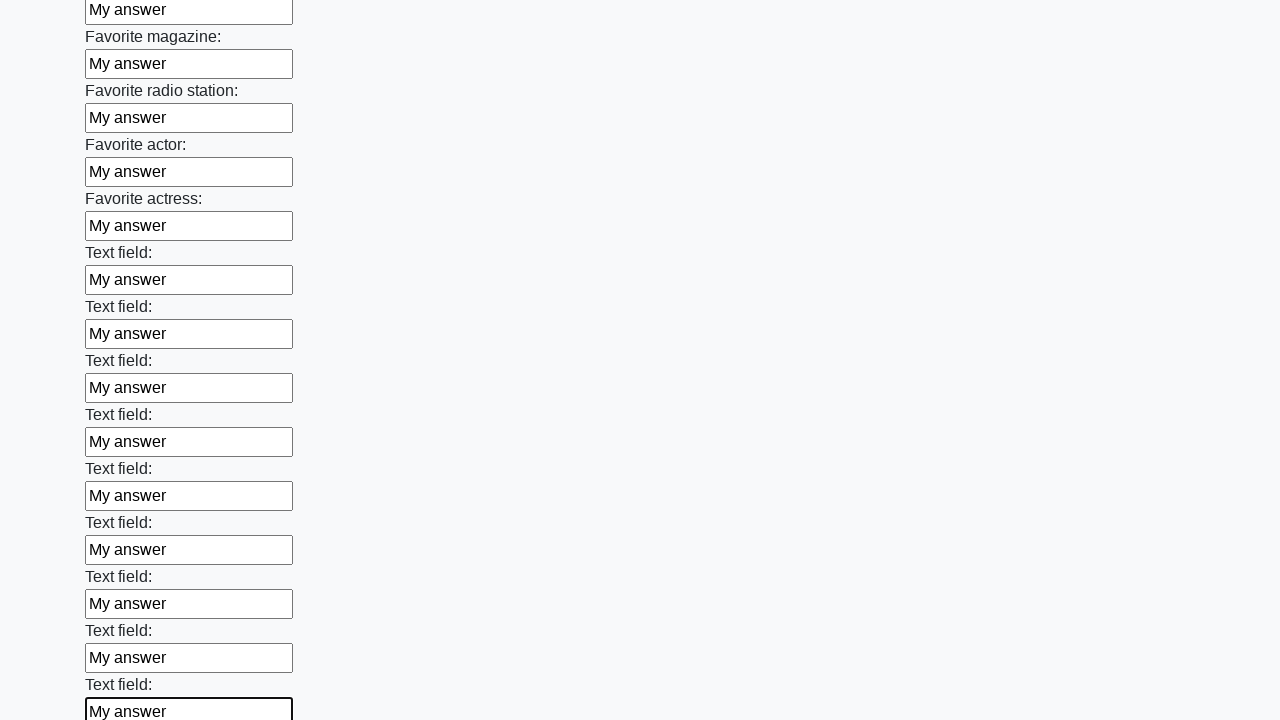

Filled input field with 'My answer' on input >> nth=35
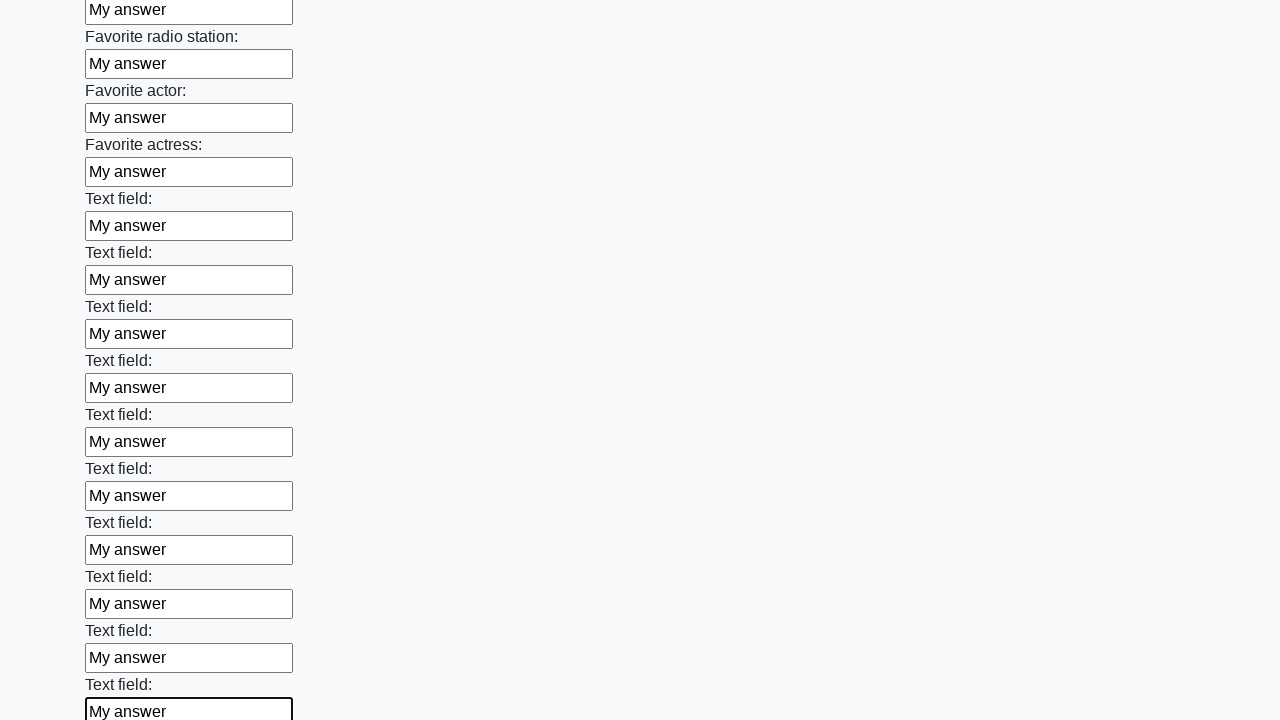

Filled input field with 'My answer' on input >> nth=36
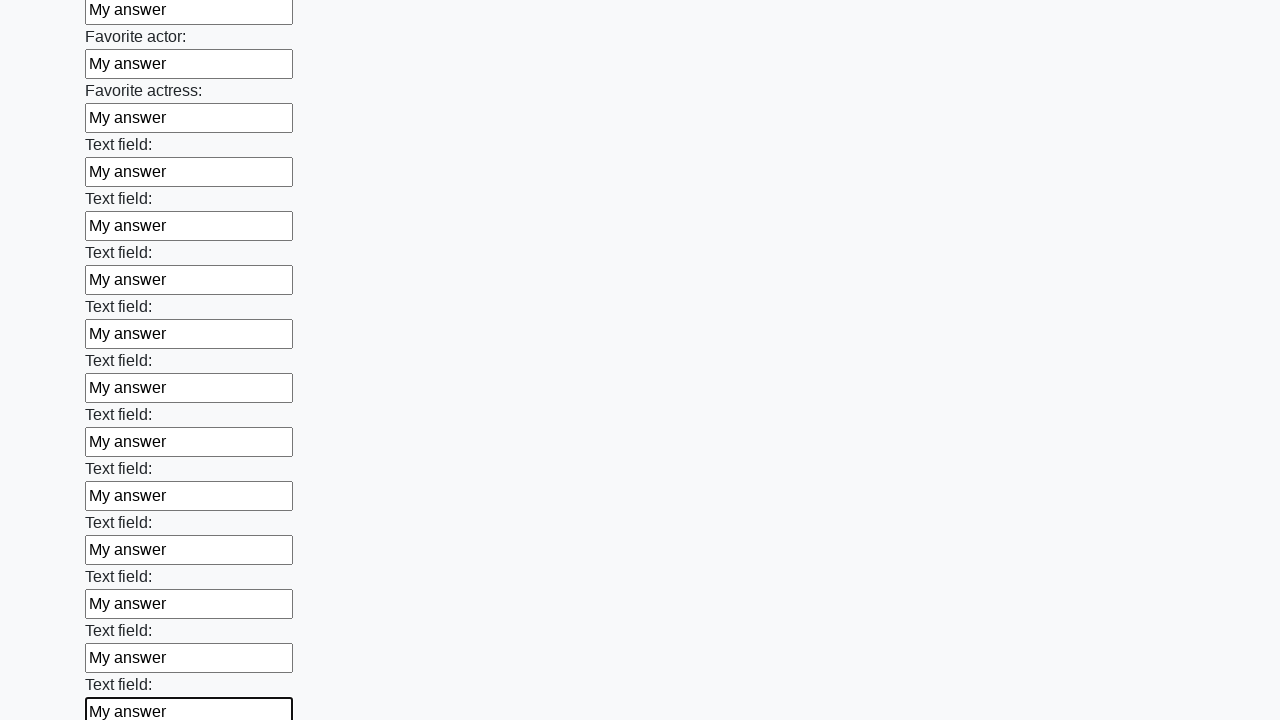

Filled input field with 'My answer' on input >> nth=37
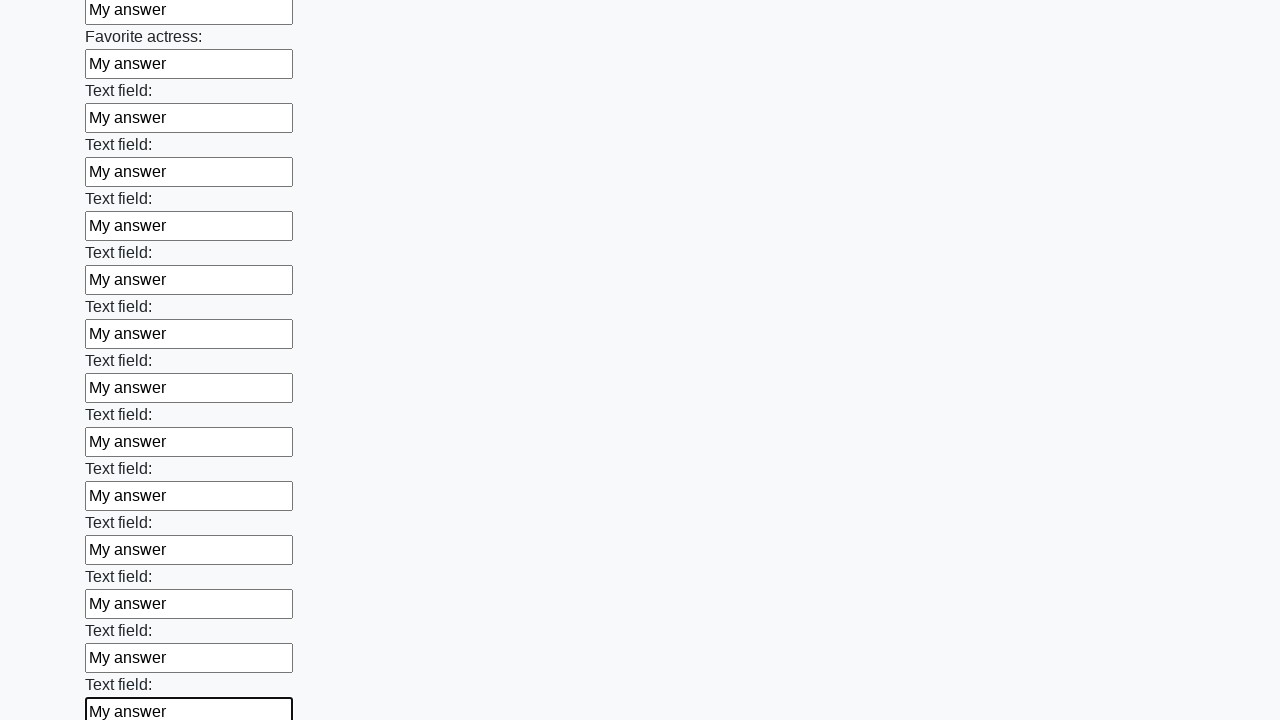

Filled input field with 'My answer' on input >> nth=38
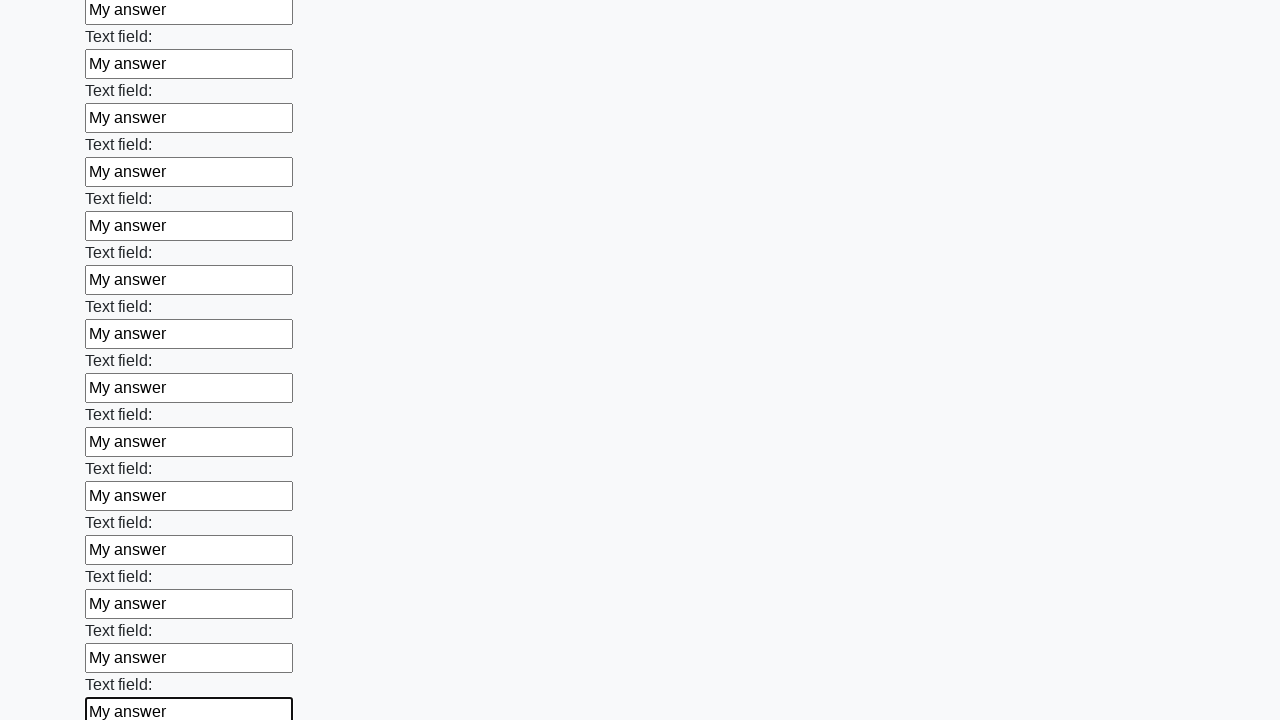

Filled input field with 'My answer' on input >> nth=39
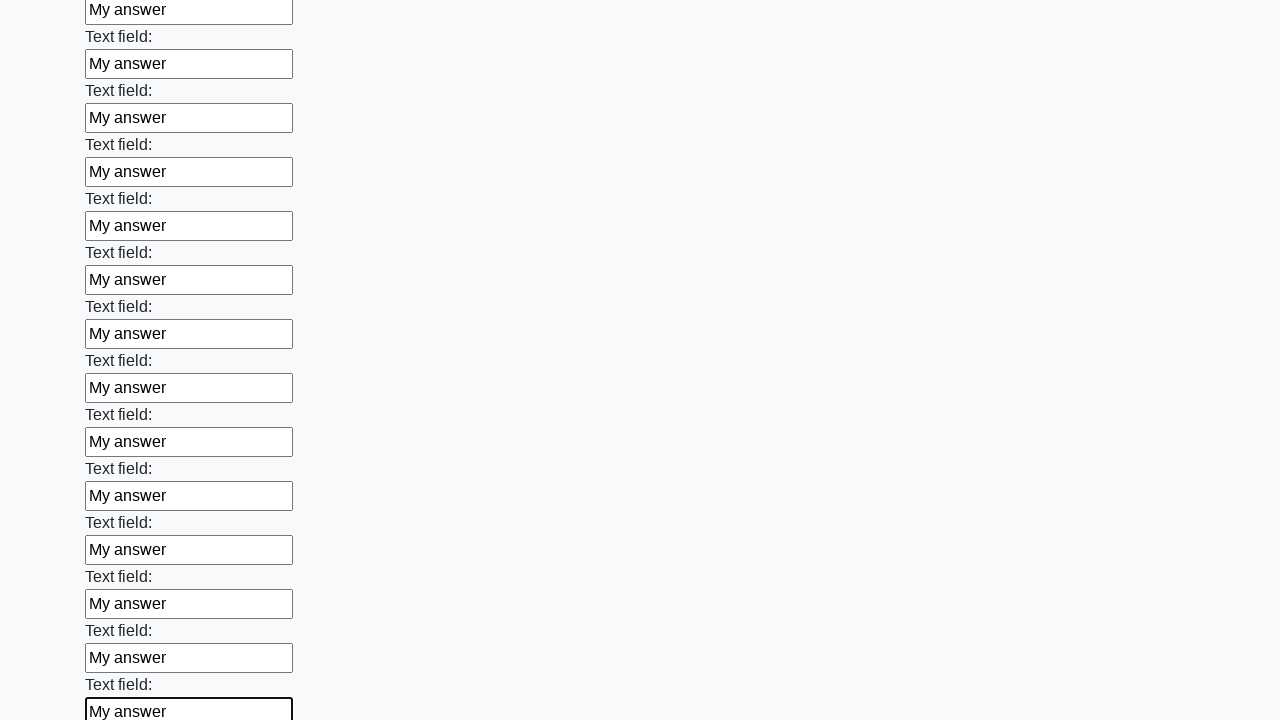

Filled input field with 'My answer' on input >> nth=40
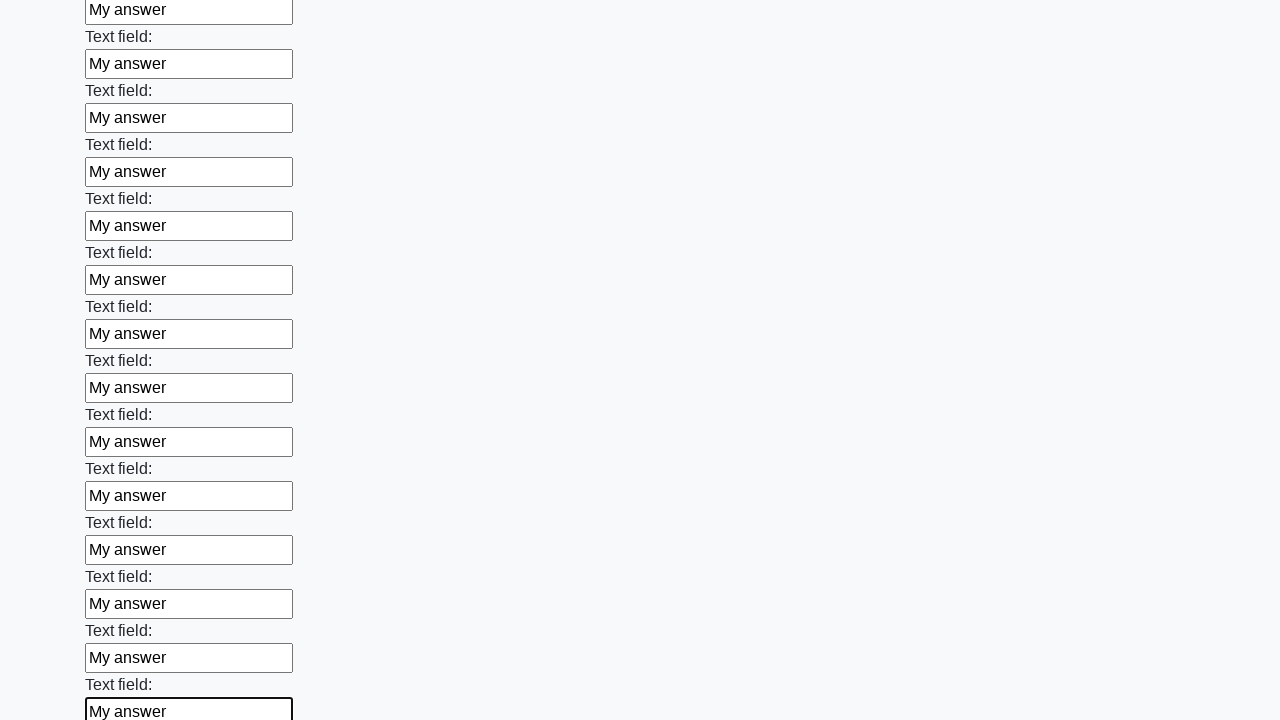

Filled input field with 'My answer' on input >> nth=41
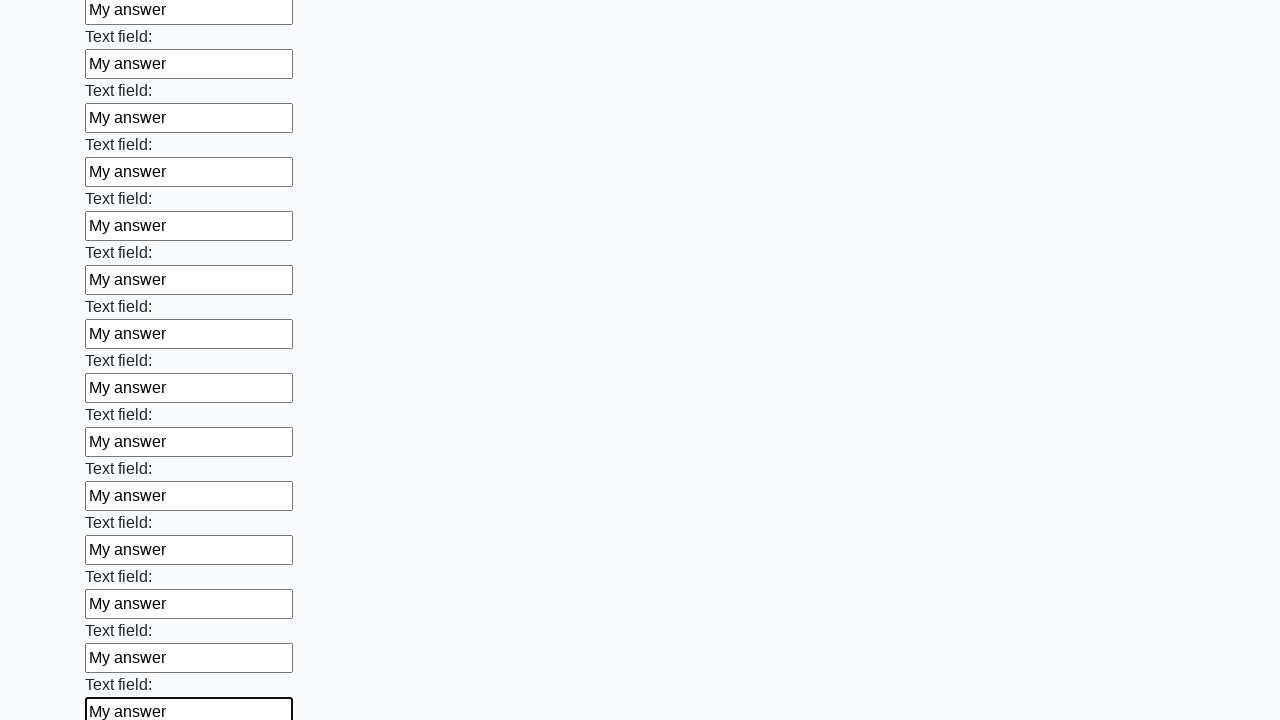

Filled input field with 'My answer' on input >> nth=42
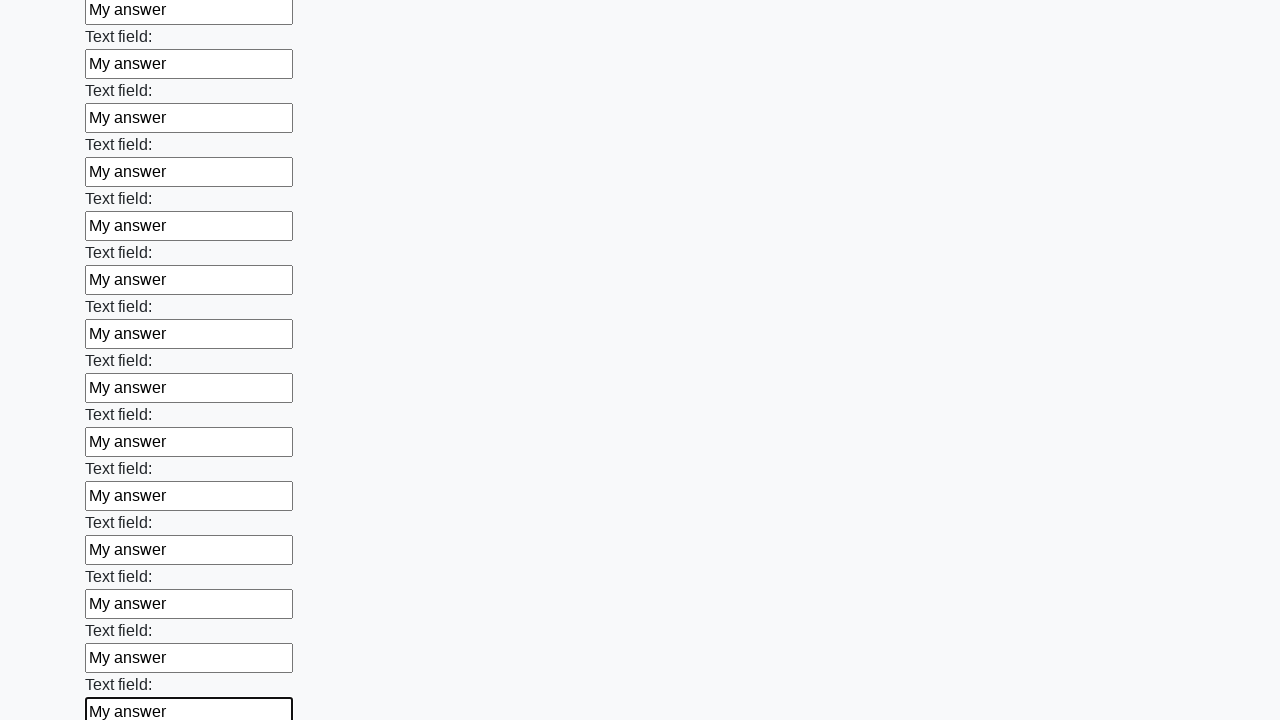

Filled input field with 'My answer' on input >> nth=43
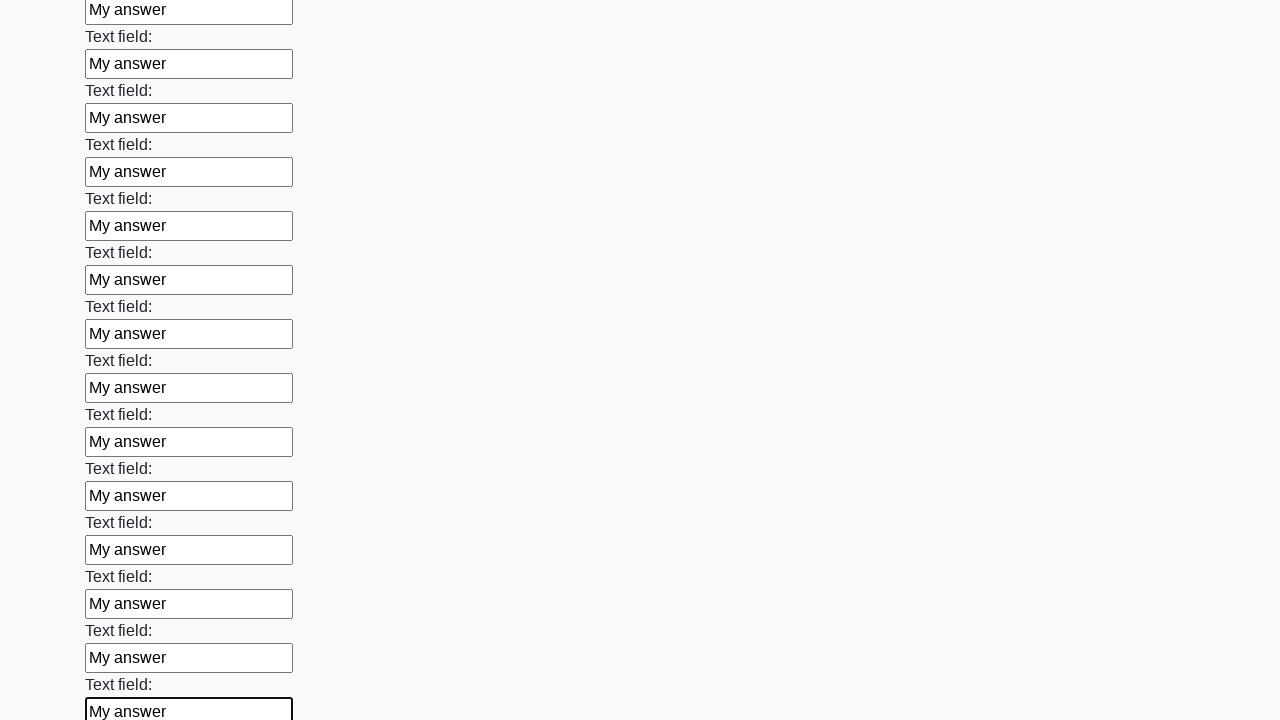

Filled input field with 'My answer' on input >> nth=44
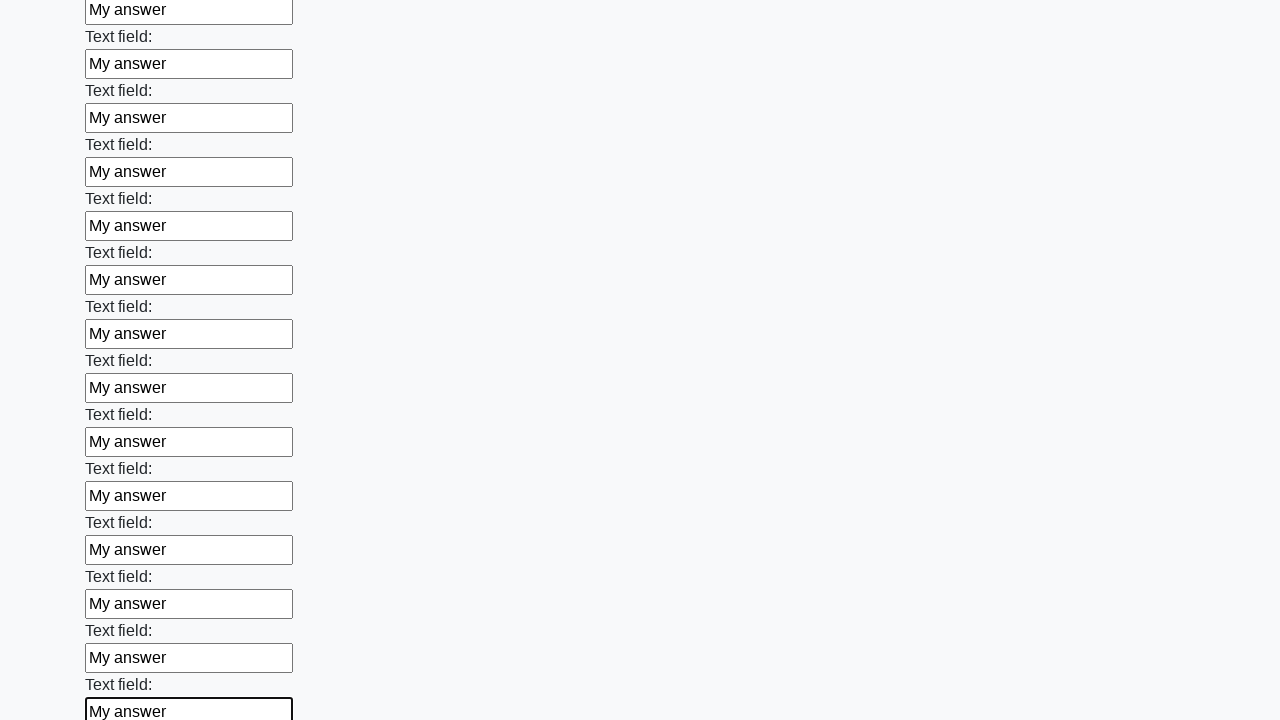

Filled input field with 'My answer' on input >> nth=45
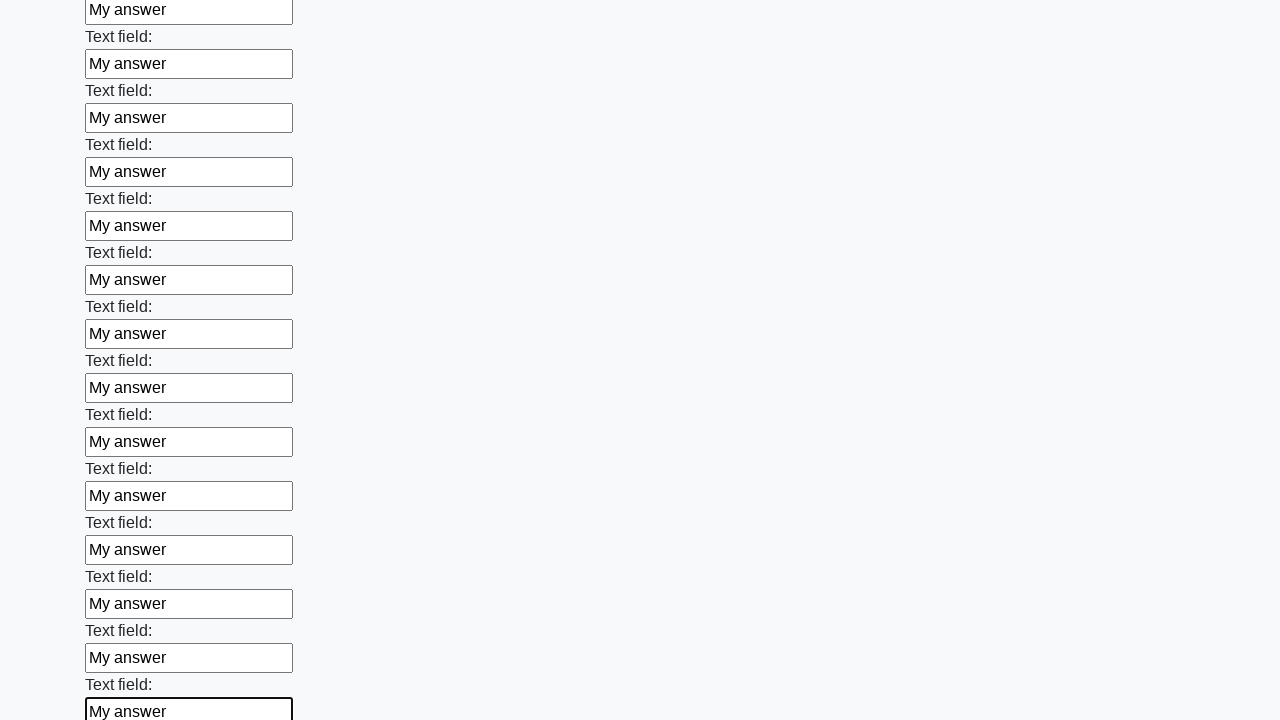

Filled input field with 'My answer' on input >> nth=46
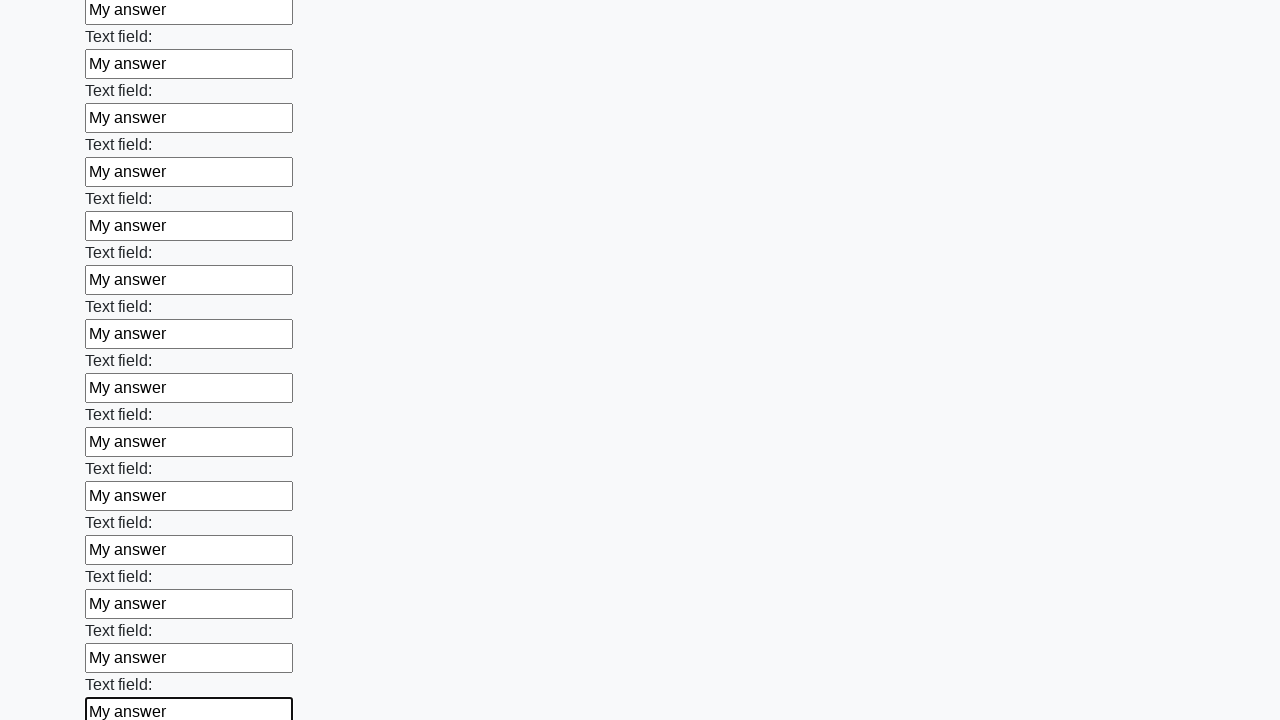

Filled input field with 'My answer' on input >> nth=47
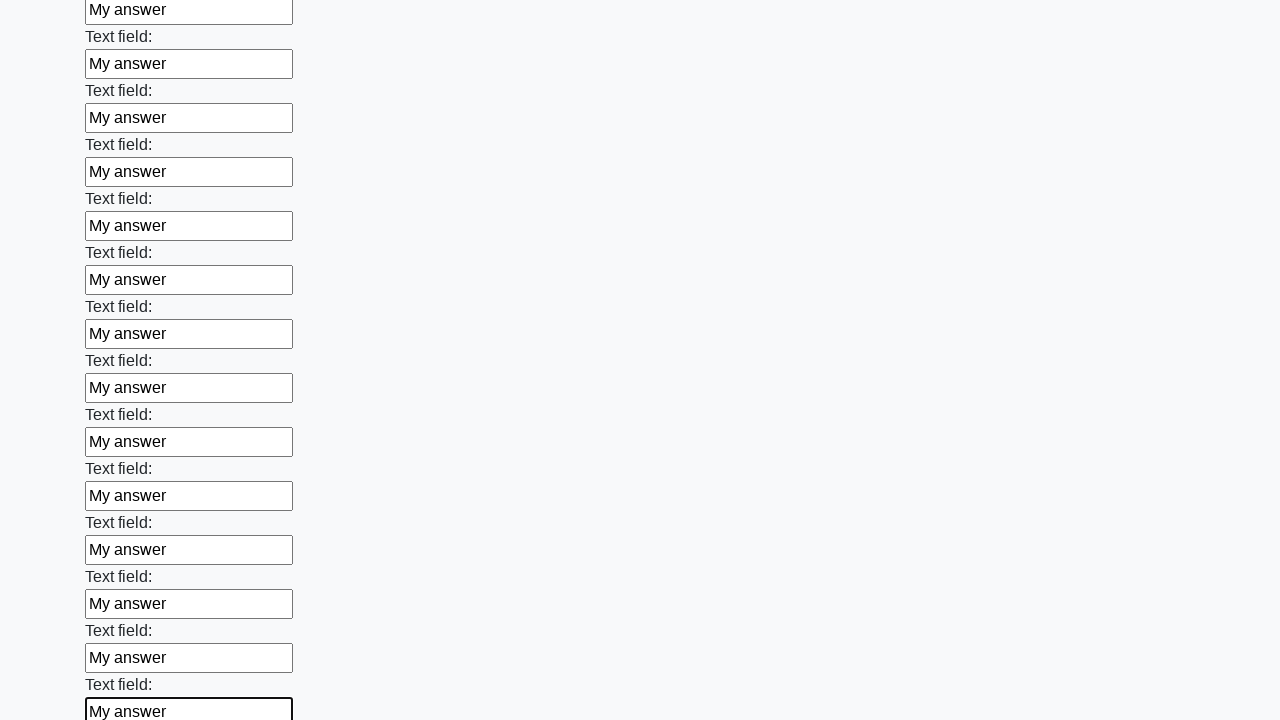

Filled input field with 'My answer' on input >> nth=48
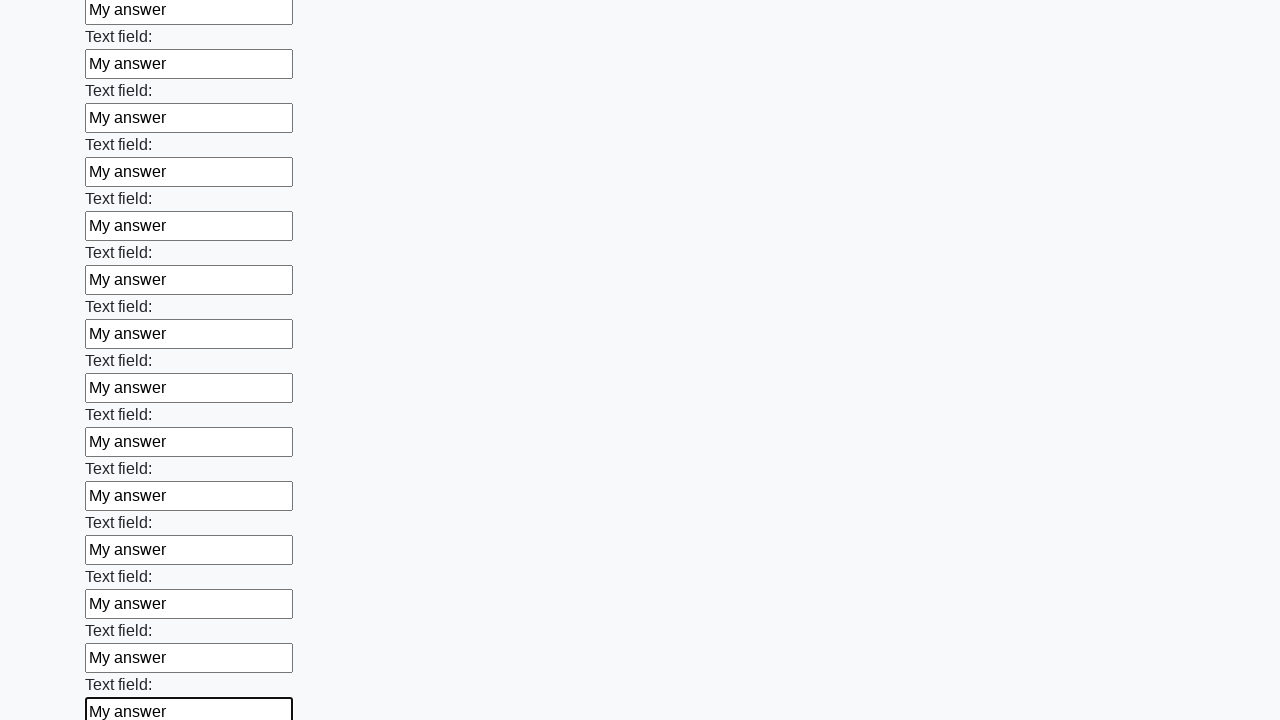

Filled input field with 'My answer' on input >> nth=49
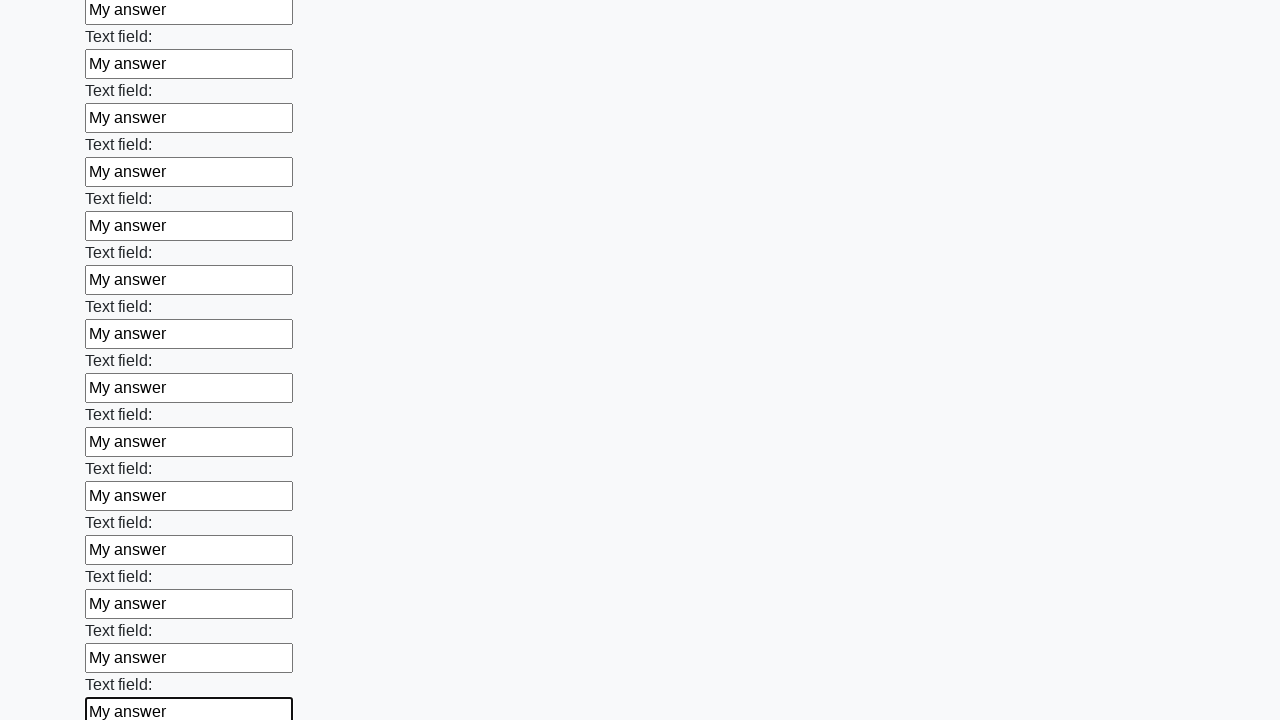

Filled input field with 'My answer' on input >> nth=50
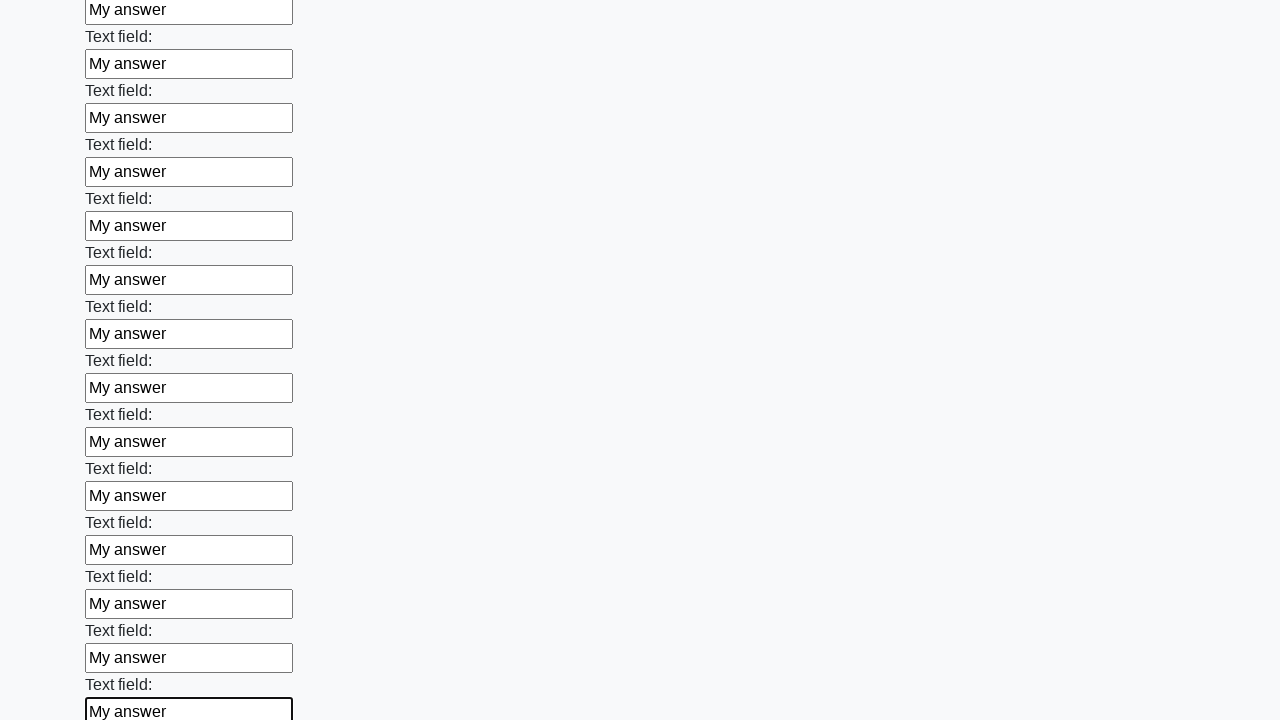

Filled input field with 'My answer' on input >> nth=51
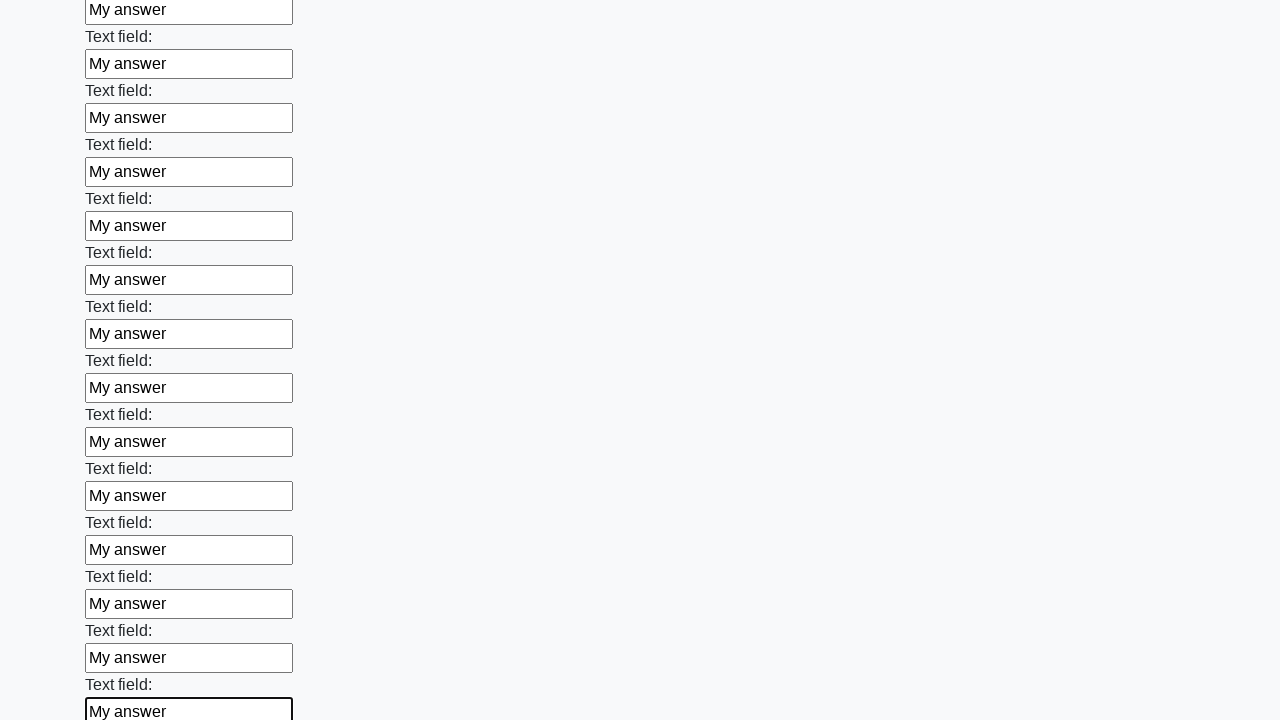

Filled input field with 'My answer' on input >> nth=52
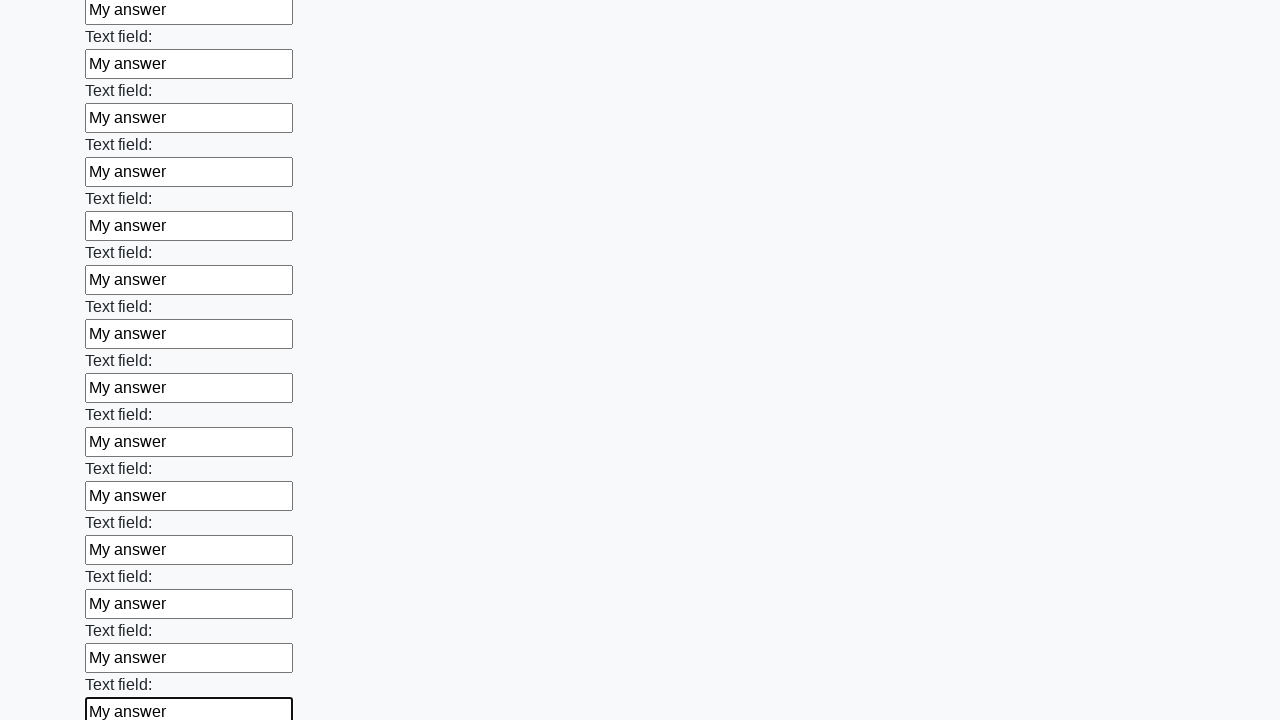

Filled input field with 'My answer' on input >> nth=53
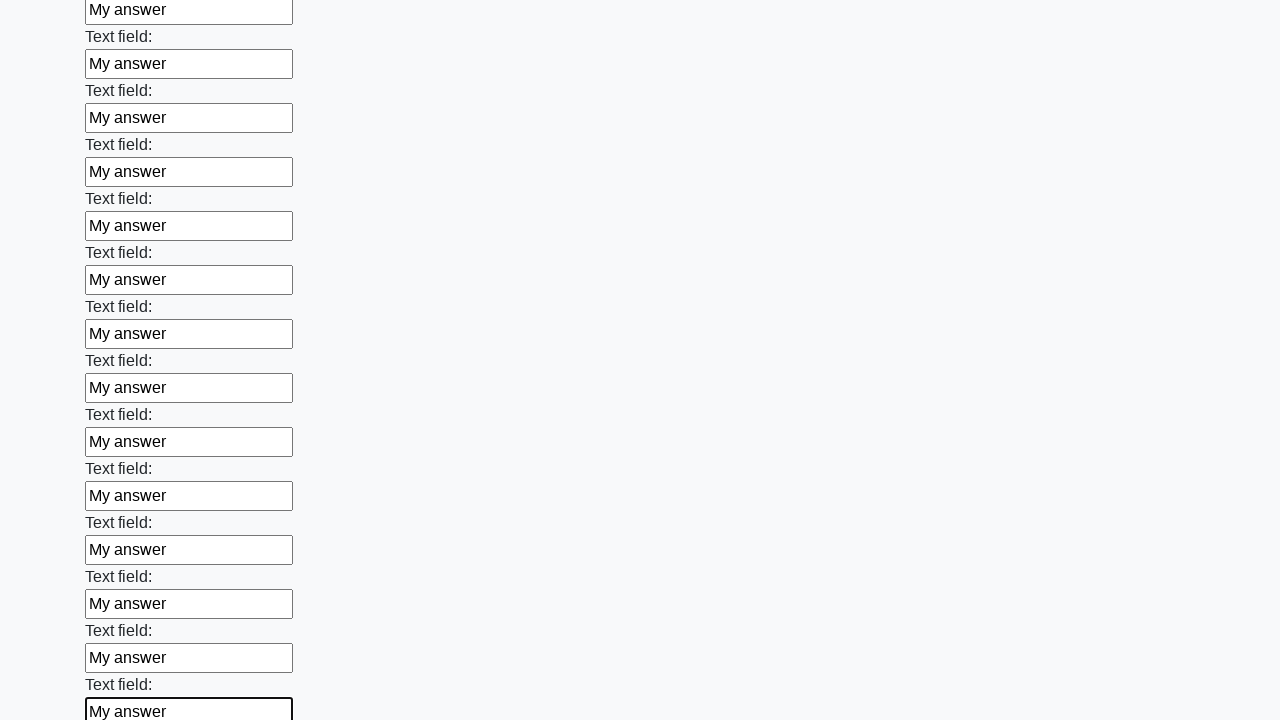

Filled input field with 'My answer' on input >> nth=54
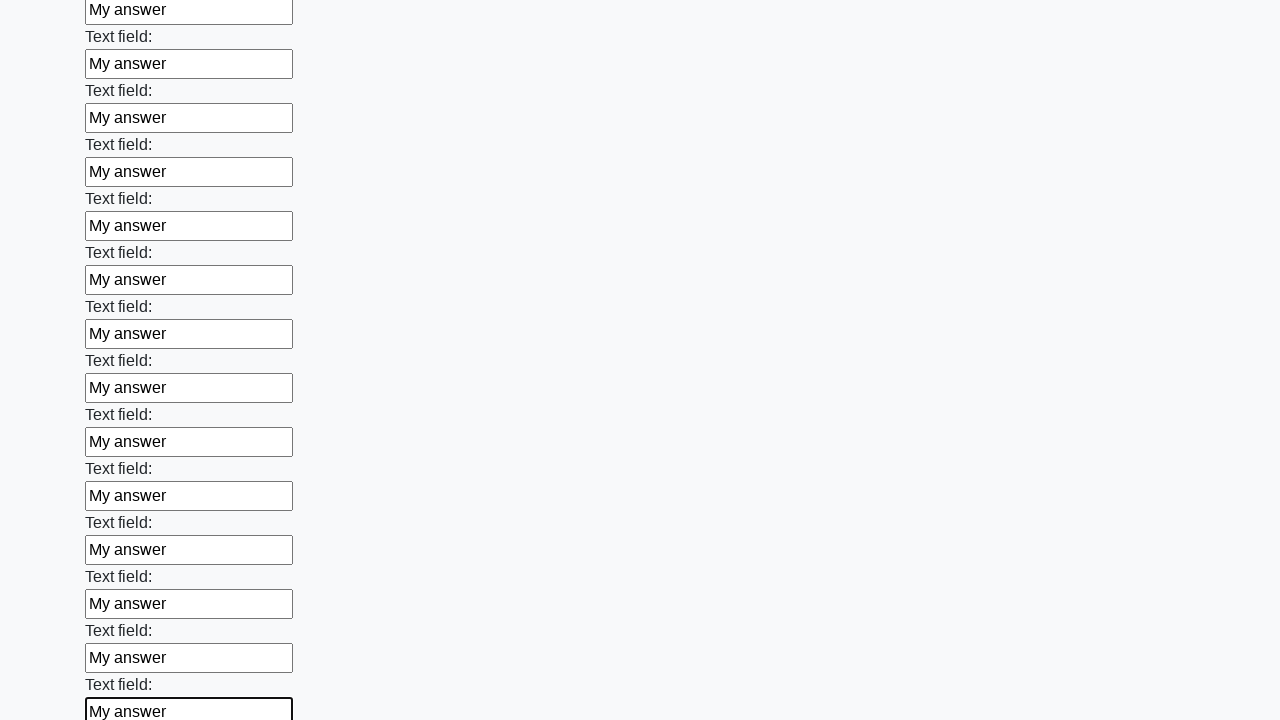

Filled input field with 'My answer' on input >> nth=55
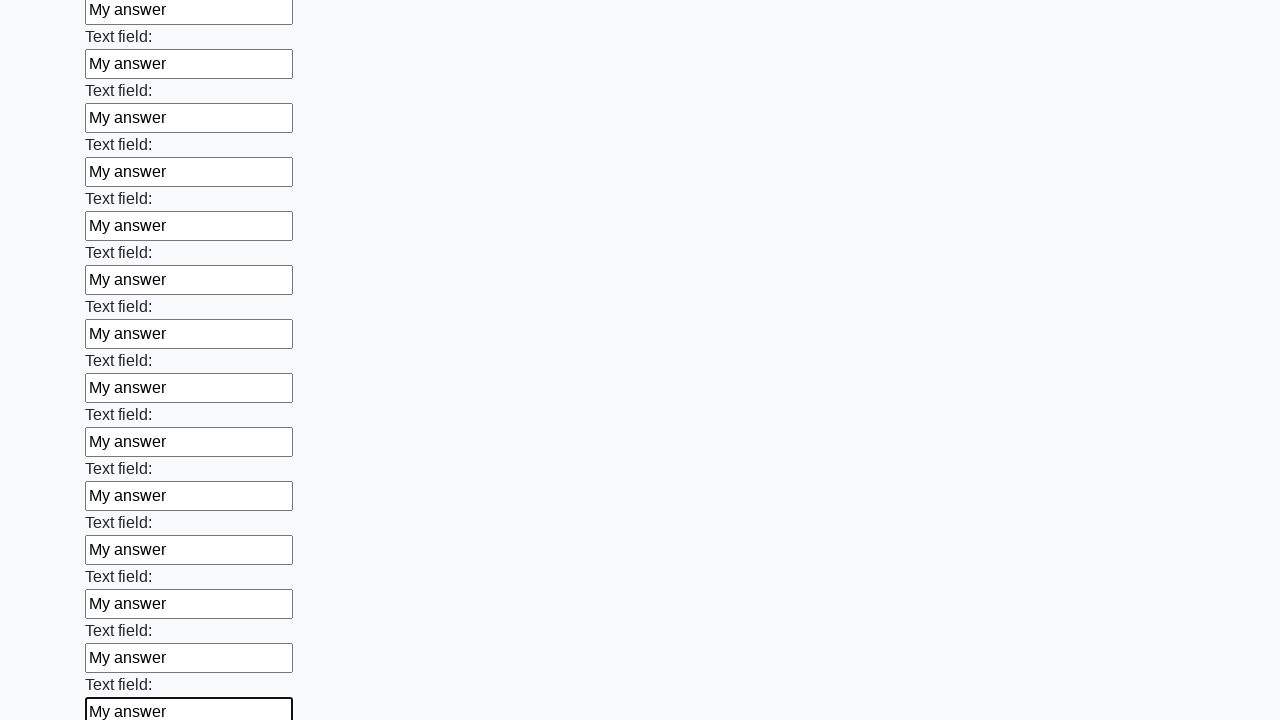

Filled input field with 'My answer' on input >> nth=56
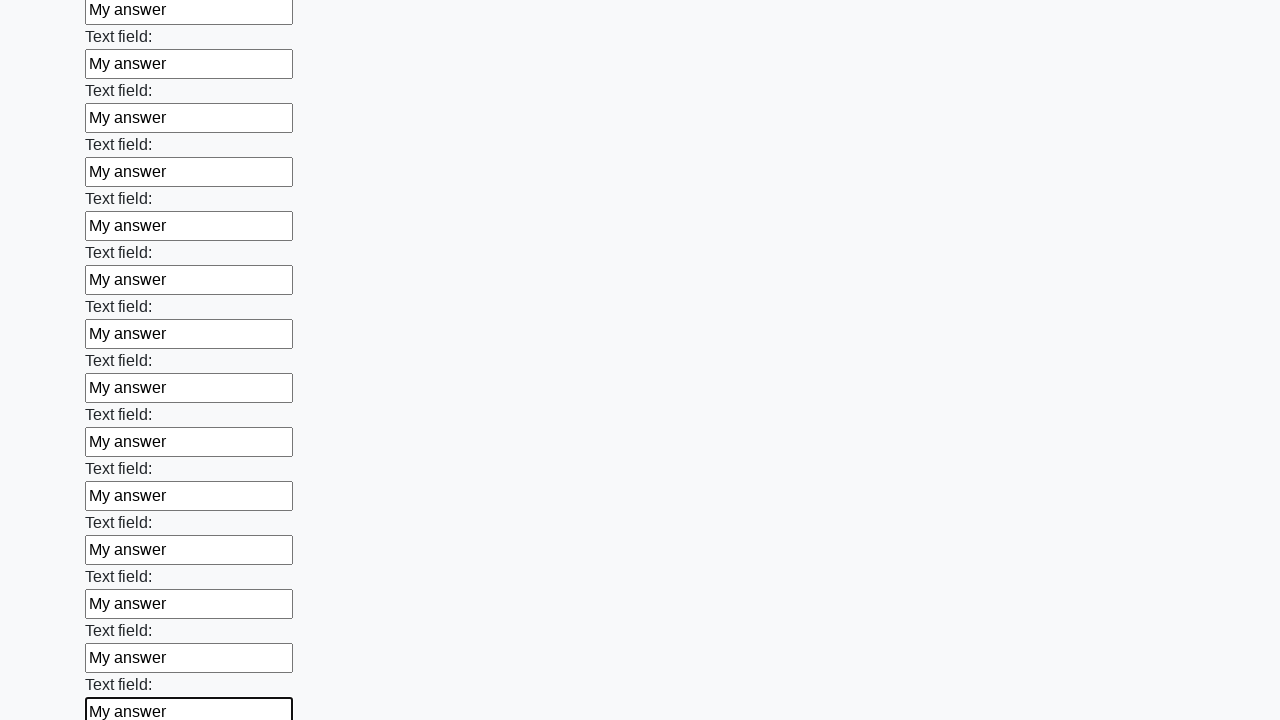

Filled input field with 'My answer' on input >> nth=57
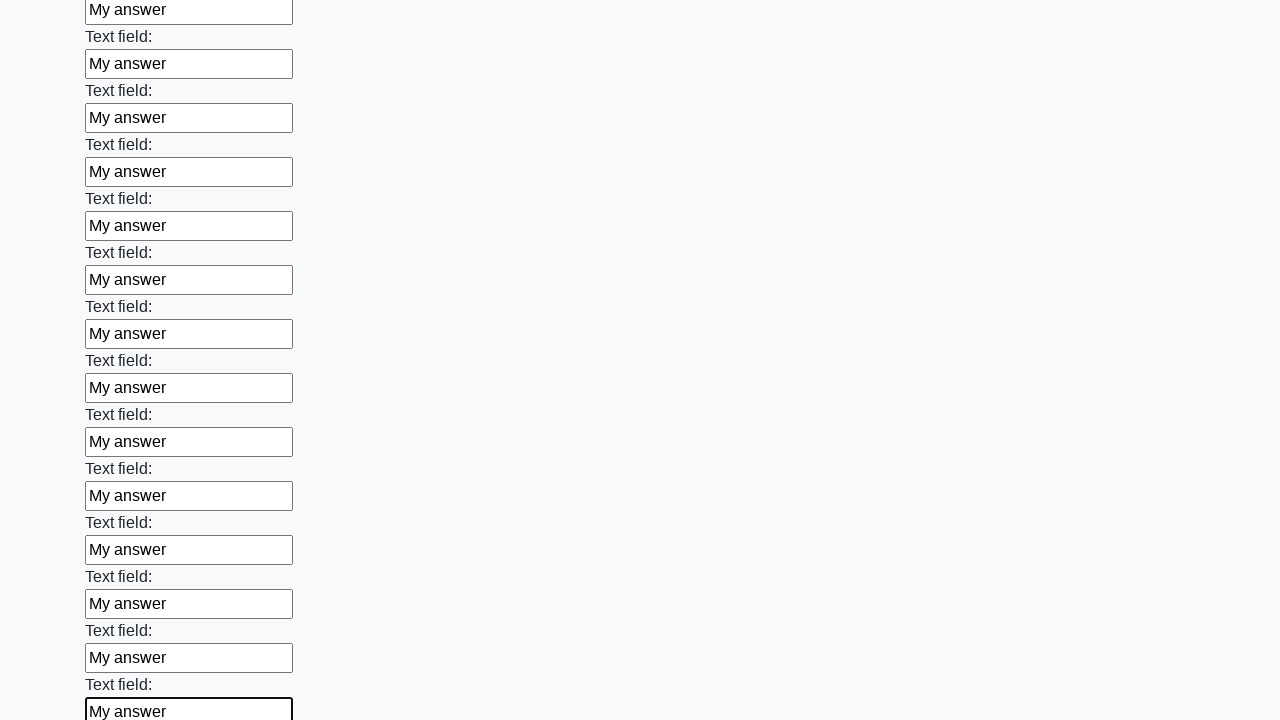

Filled input field with 'My answer' on input >> nth=58
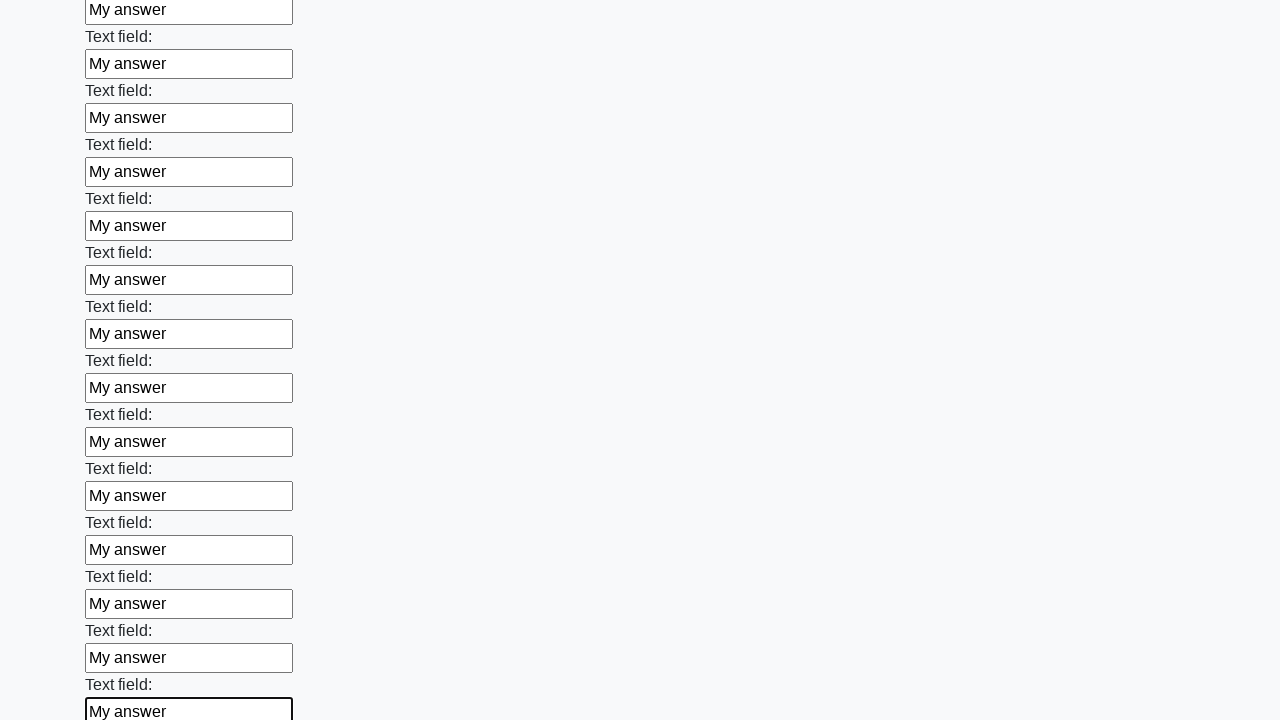

Filled input field with 'My answer' on input >> nth=59
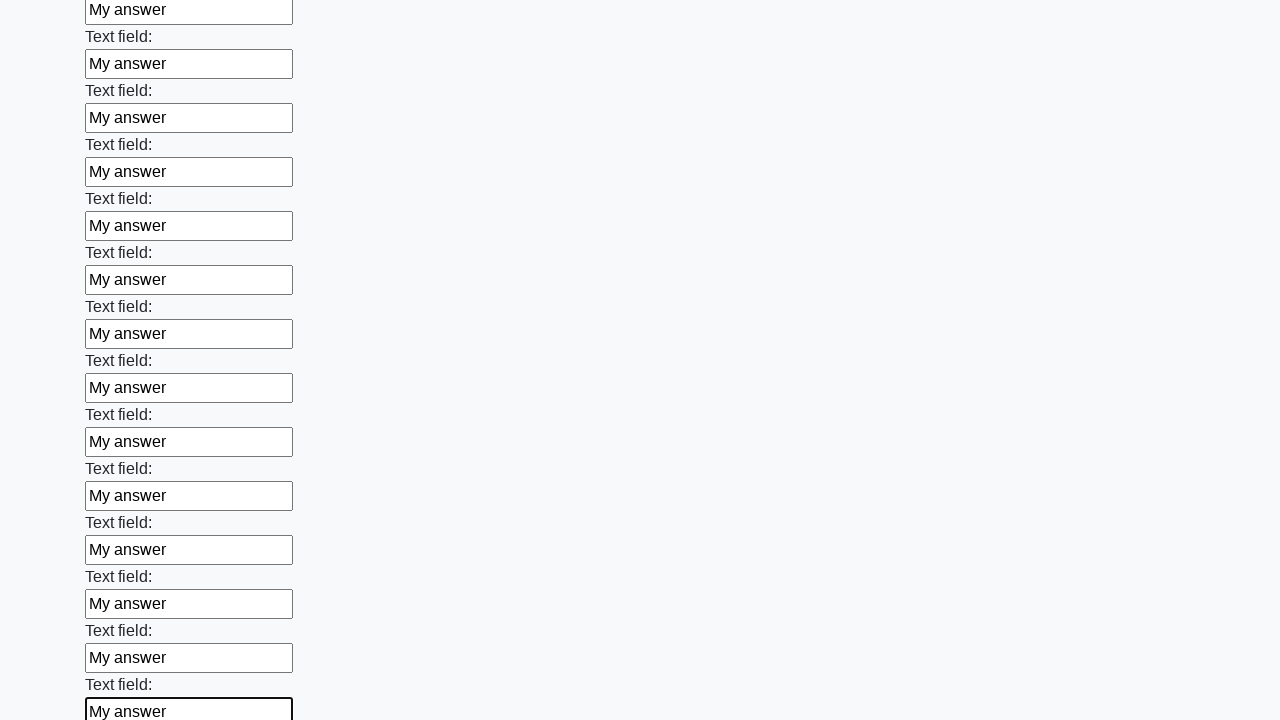

Filled input field with 'My answer' on input >> nth=60
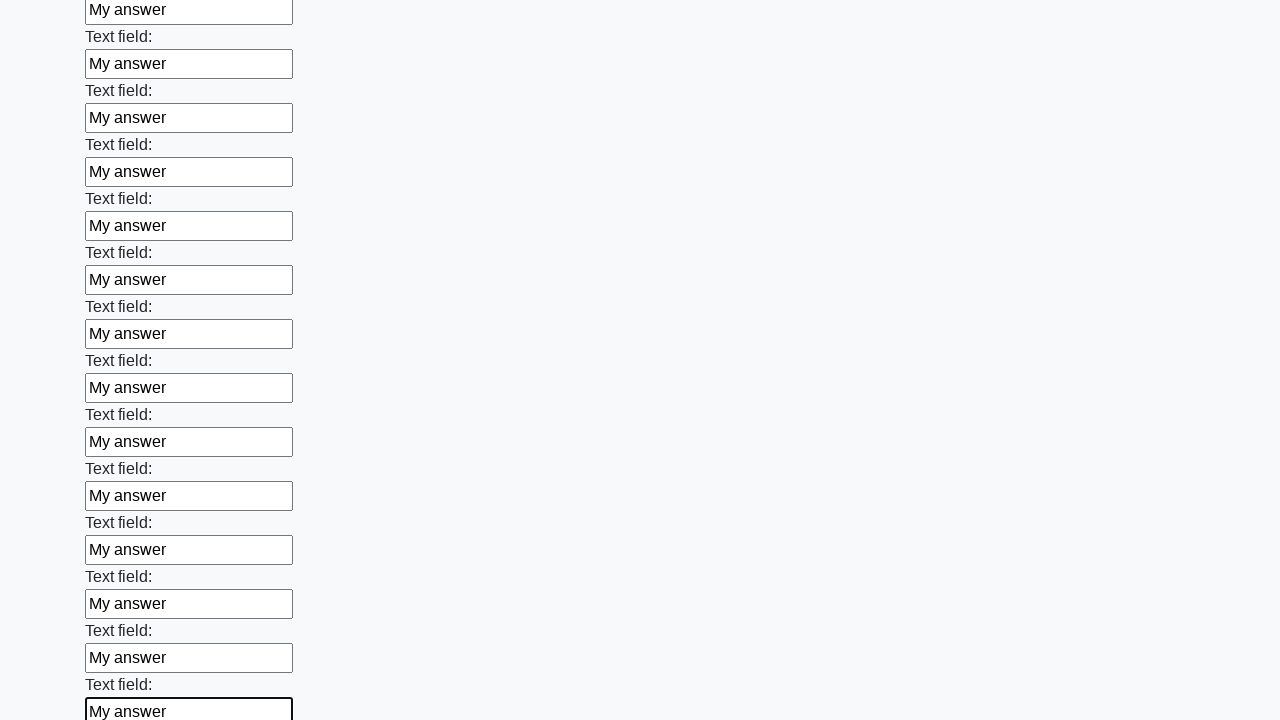

Filled input field with 'My answer' on input >> nth=61
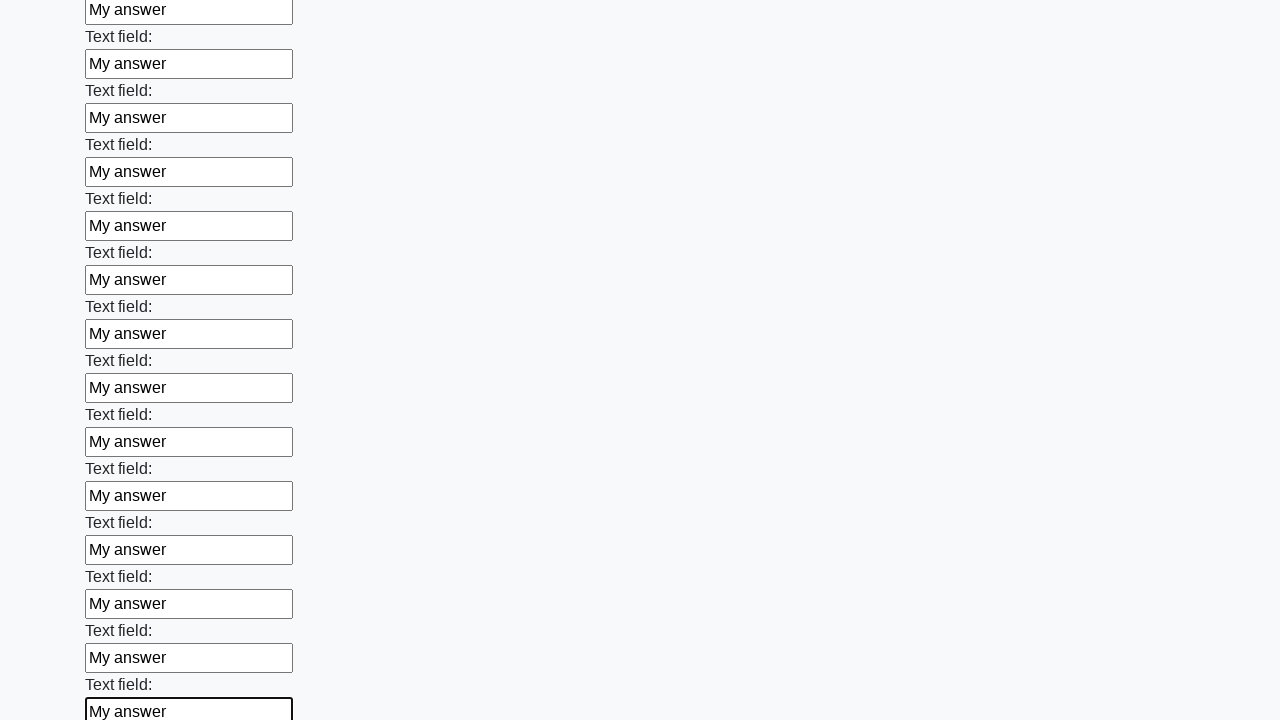

Filled input field with 'My answer' on input >> nth=62
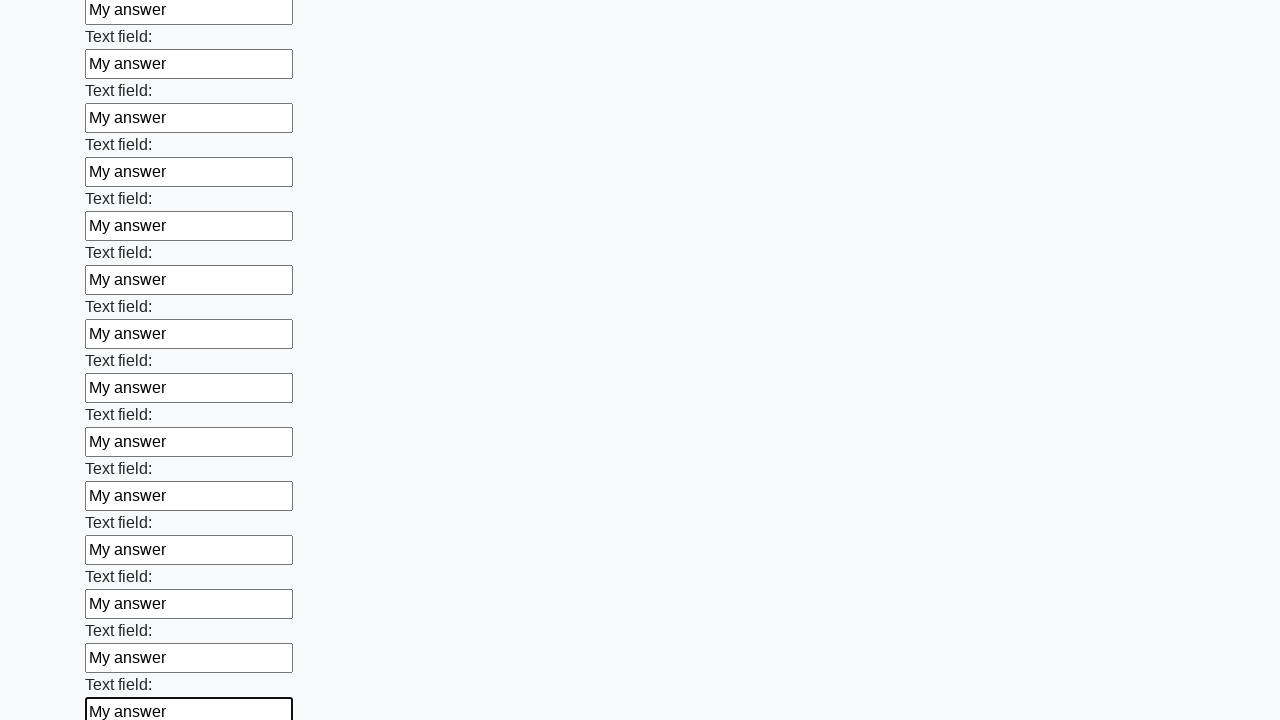

Filled input field with 'My answer' on input >> nth=63
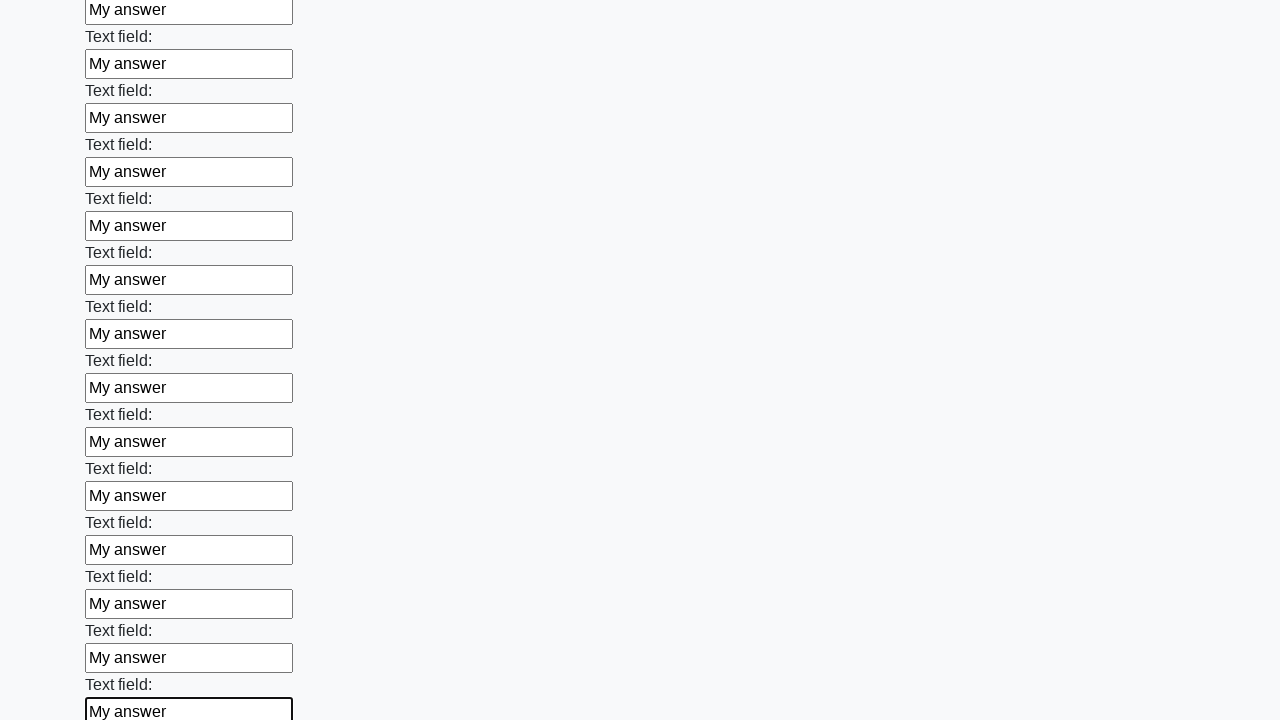

Filled input field with 'My answer' on input >> nth=64
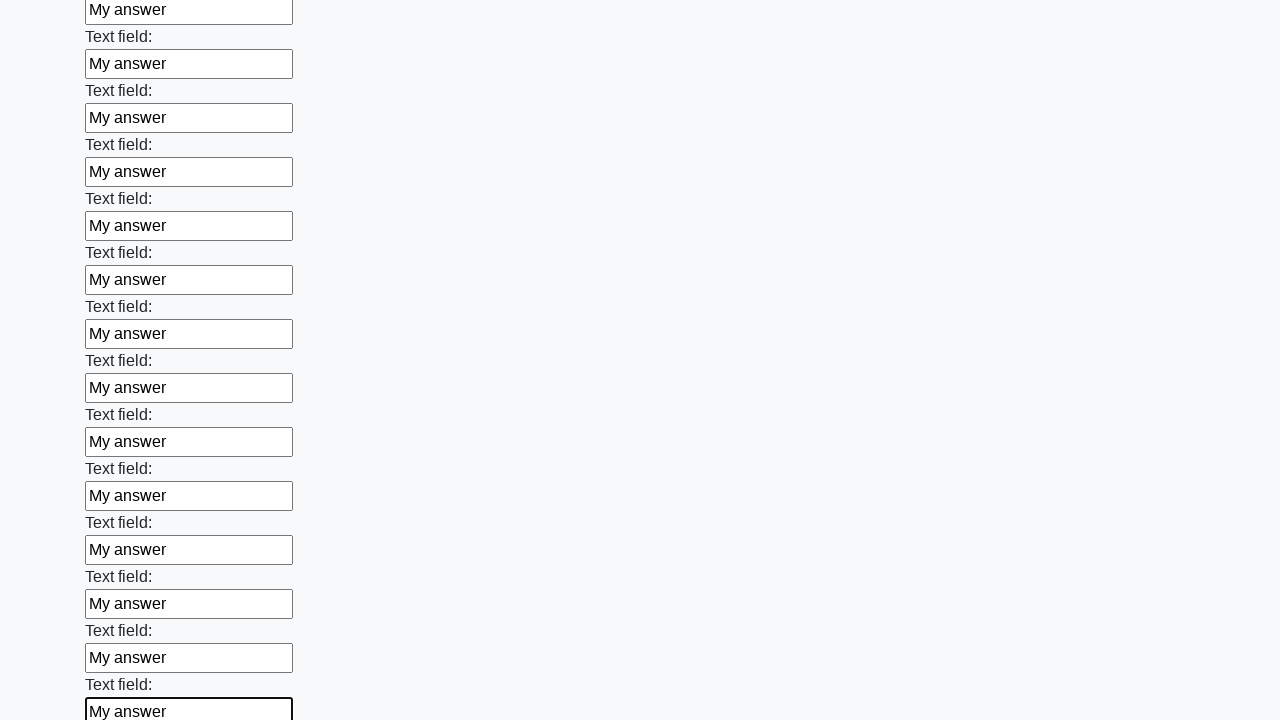

Filled input field with 'My answer' on input >> nth=65
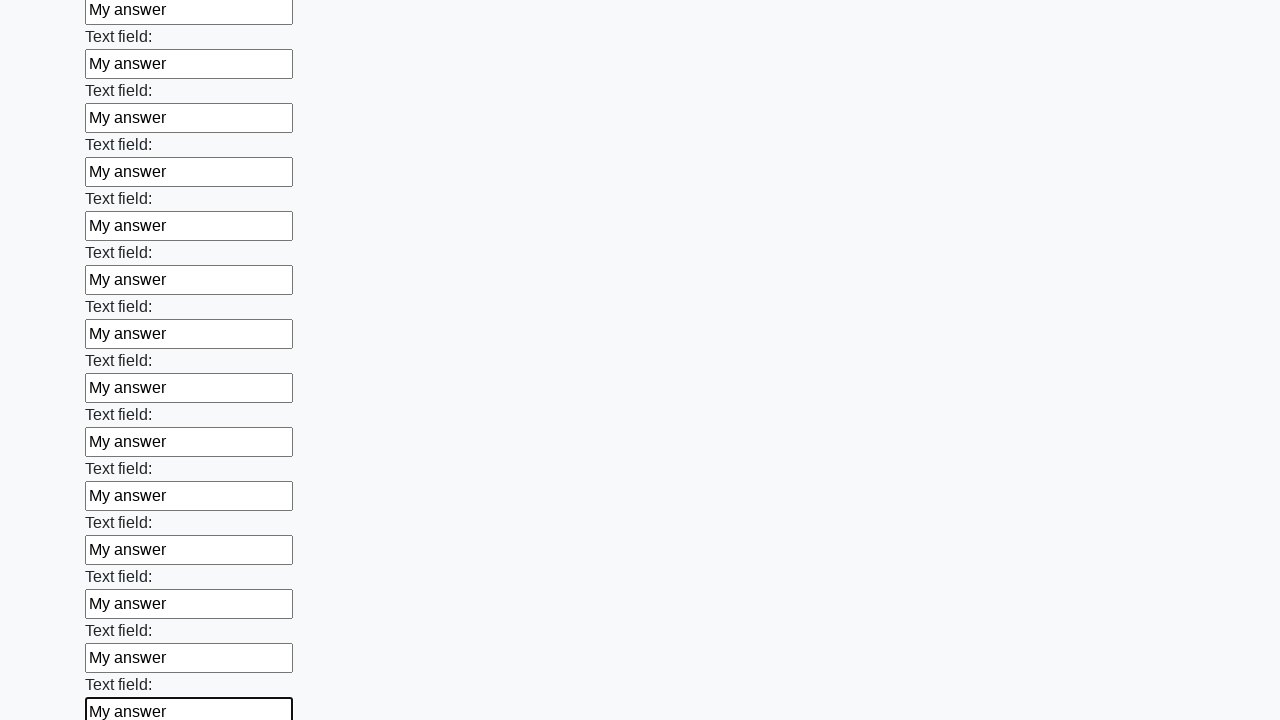

Filled input field with 'My answer' on input >> nth=66
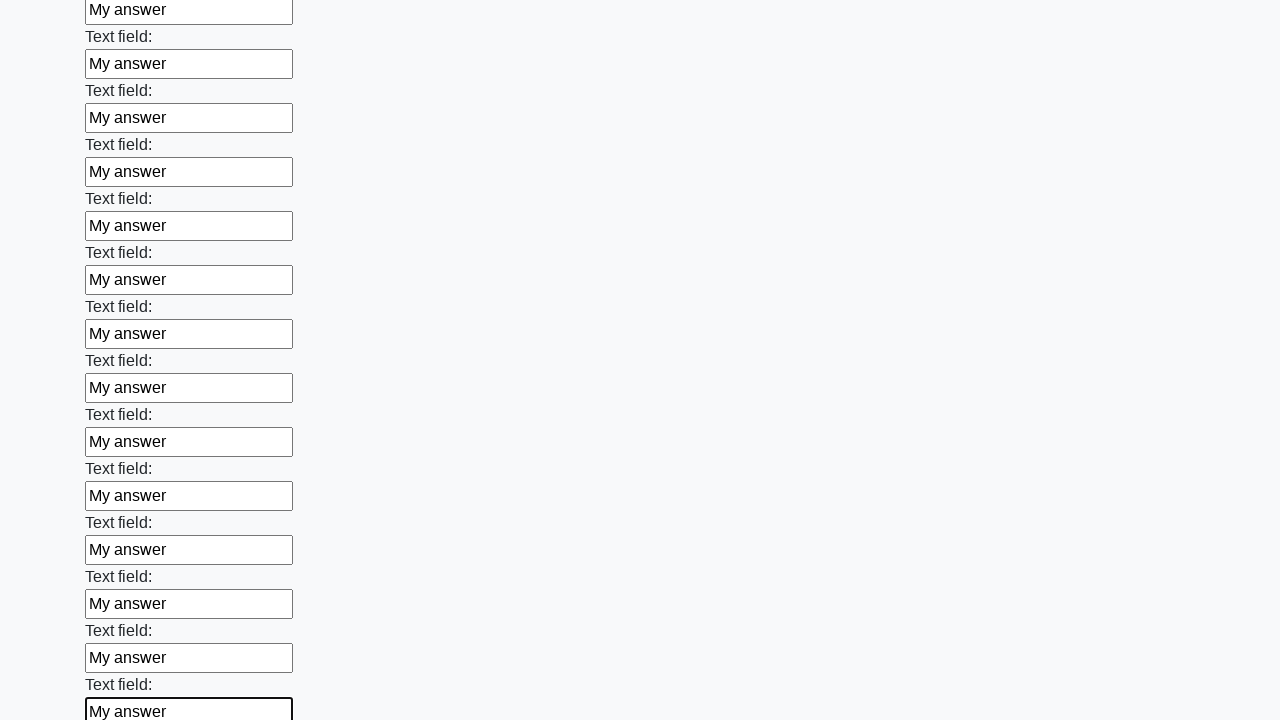

Filled input field with 'My answer' on input >> nth=67
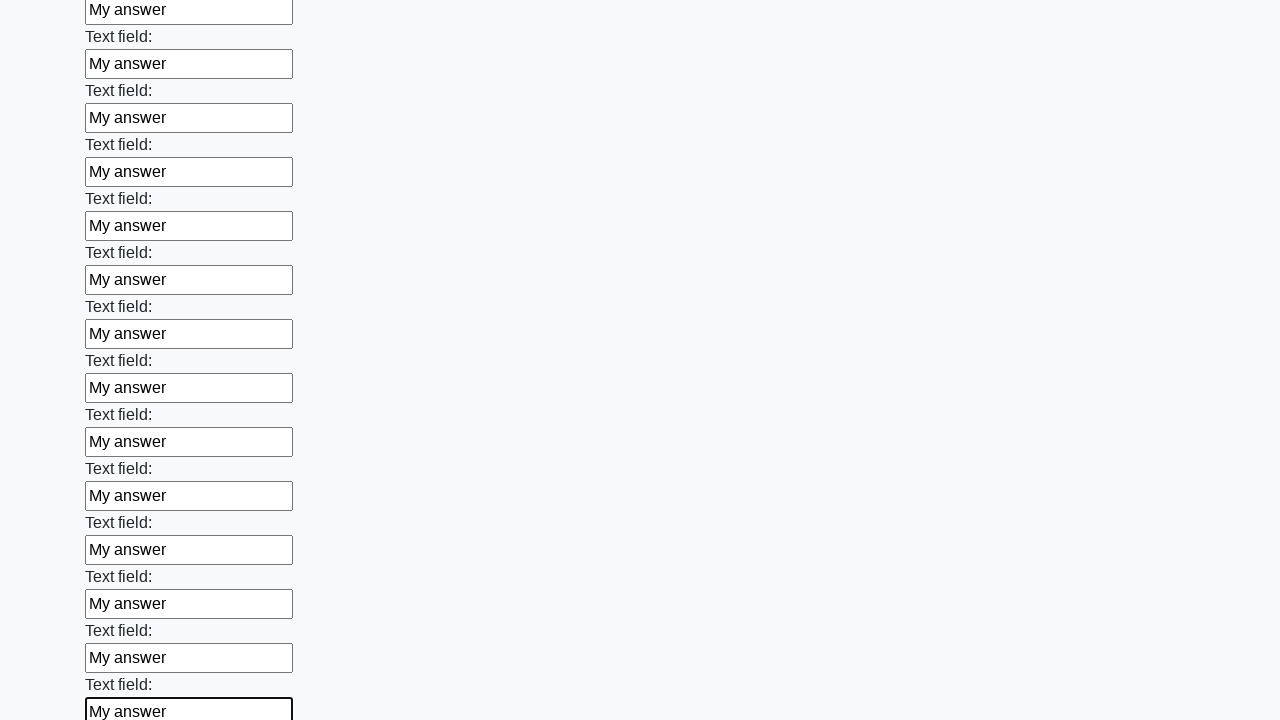

Filled input field with 'My answer' on input >> nth=68
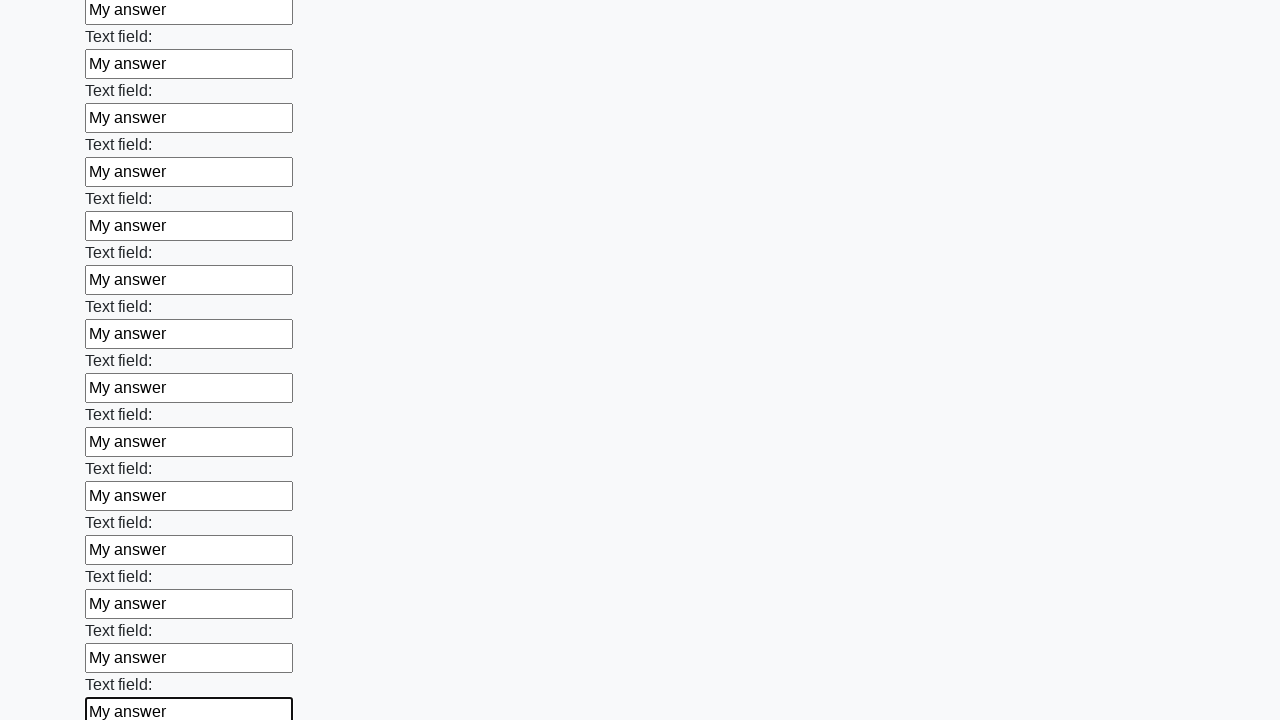

Filled input field with 'My answer' on input >> nth=69
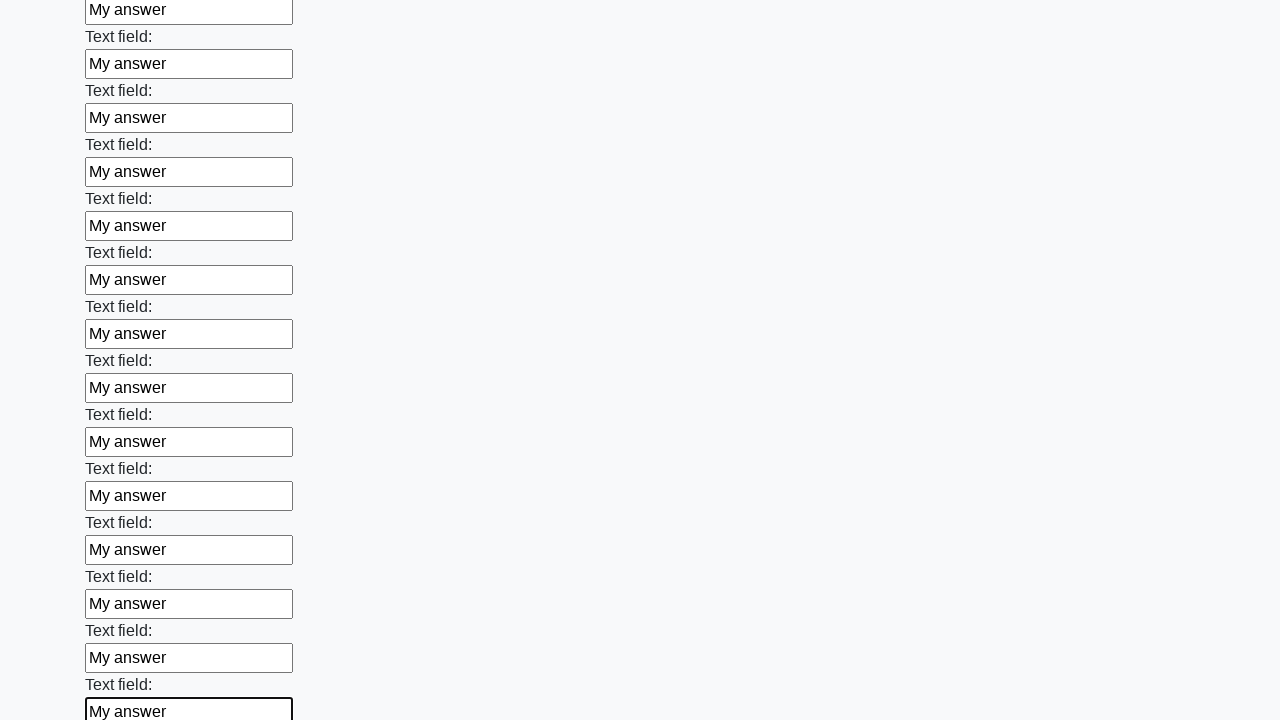

Filled input field with 'My answer' on input >> nth=70
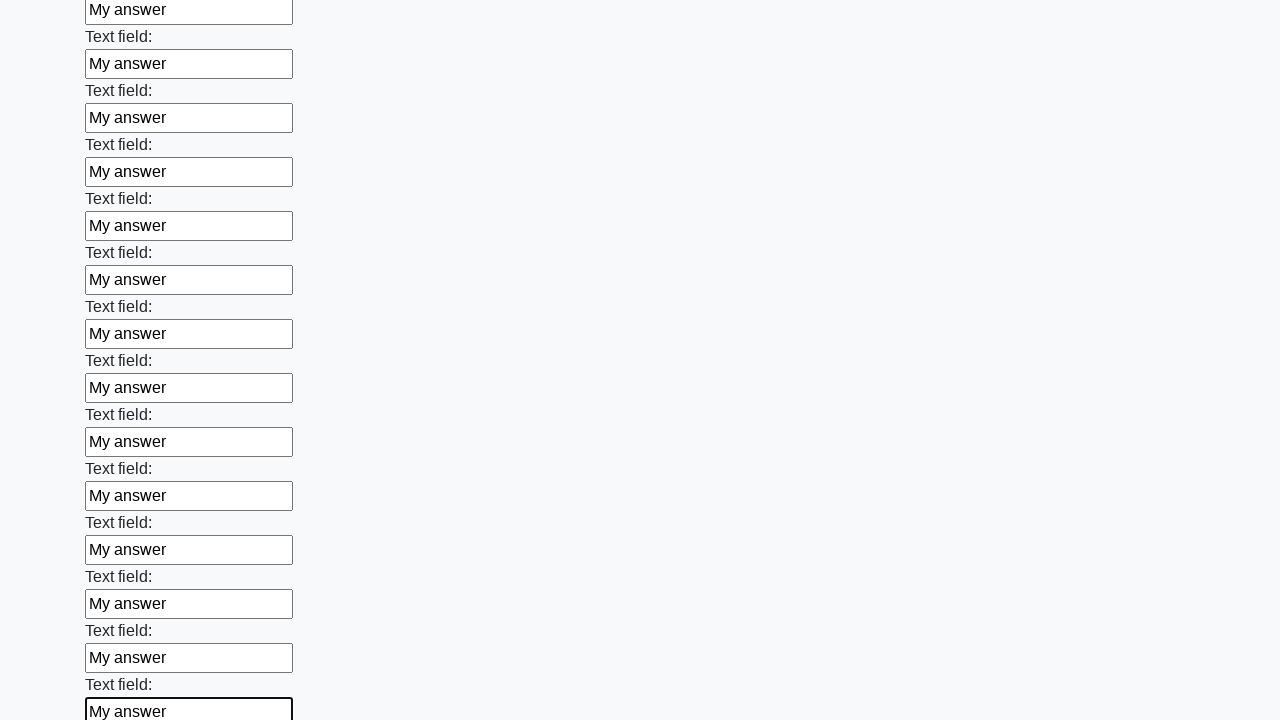

Filled input field with 'My answer' on input >> nth=71
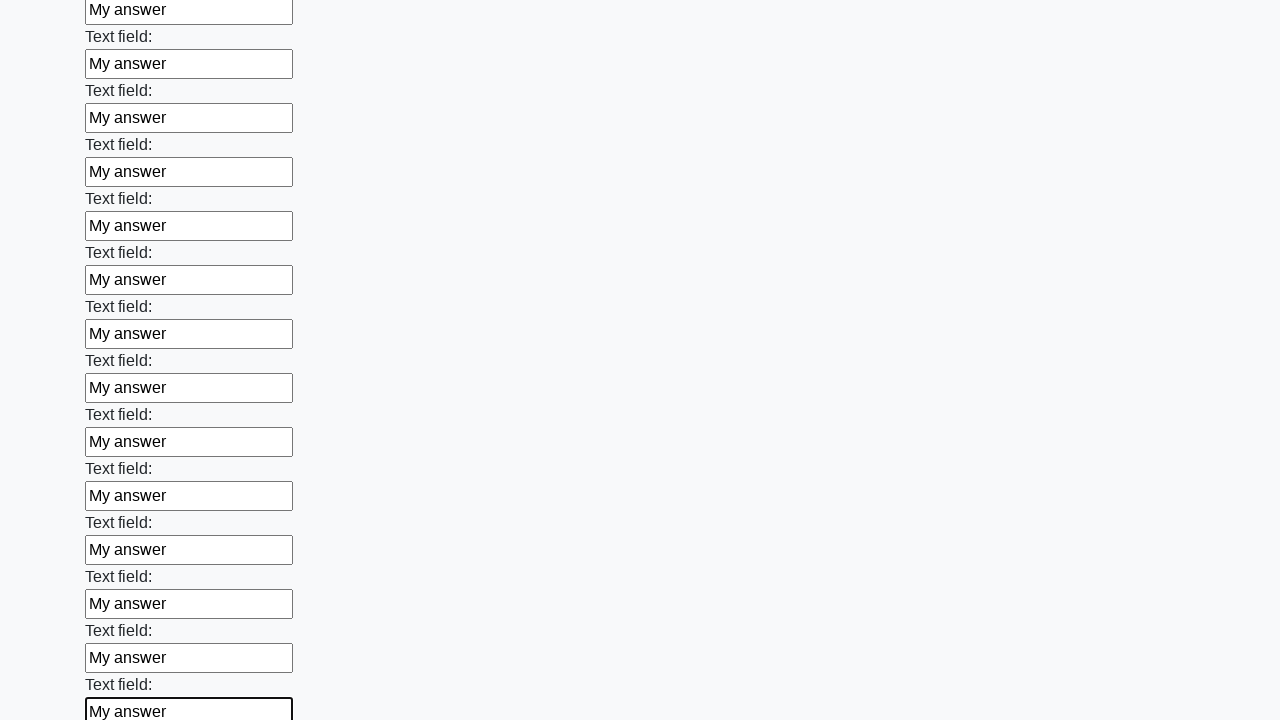

Filled input field with 'My answer' on input >> nth=72
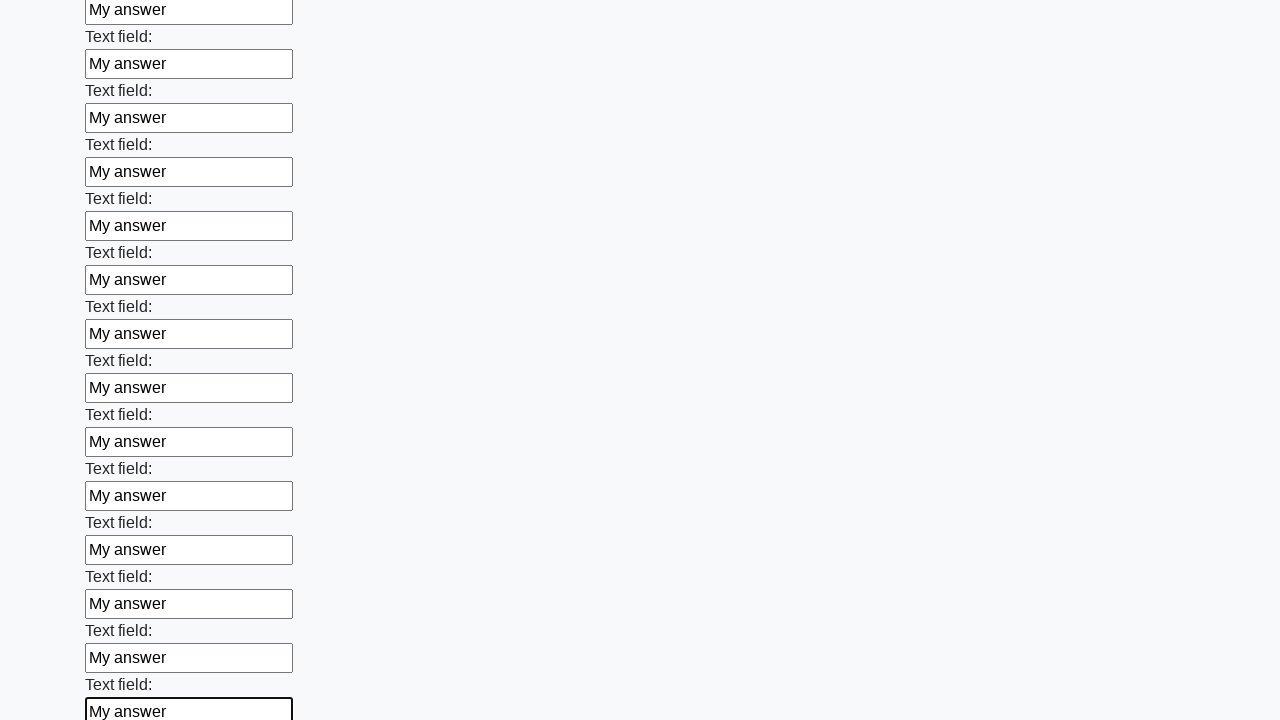

Filled input field with 'My answer' on input >> nth=73
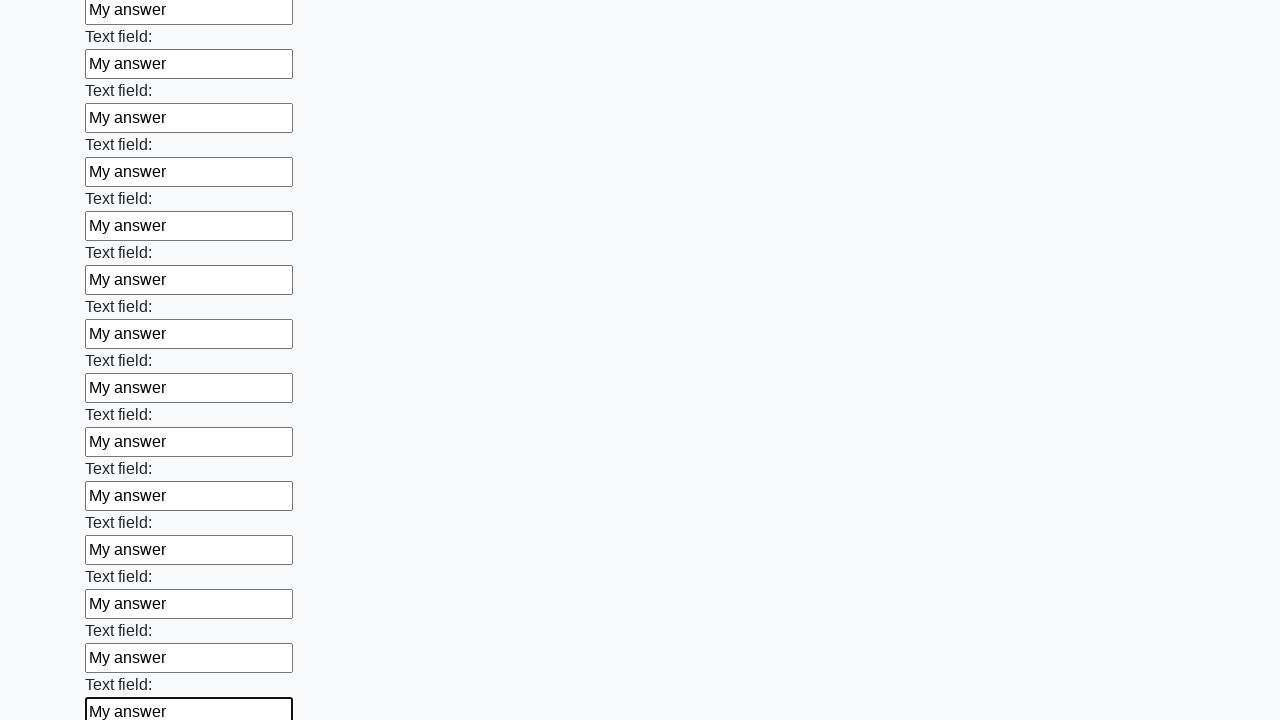

Filled input field with 'My answer' on input >> nth=74
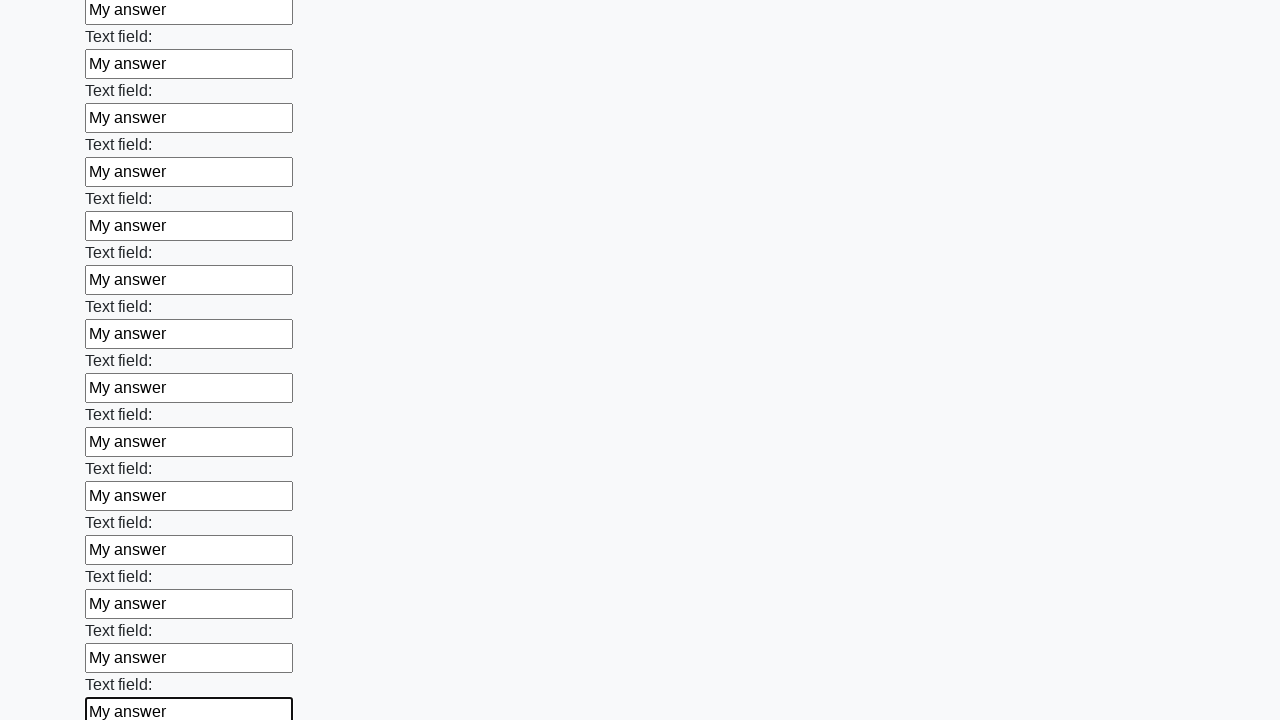

Filled input field with 'My answer' on input >> nth=75
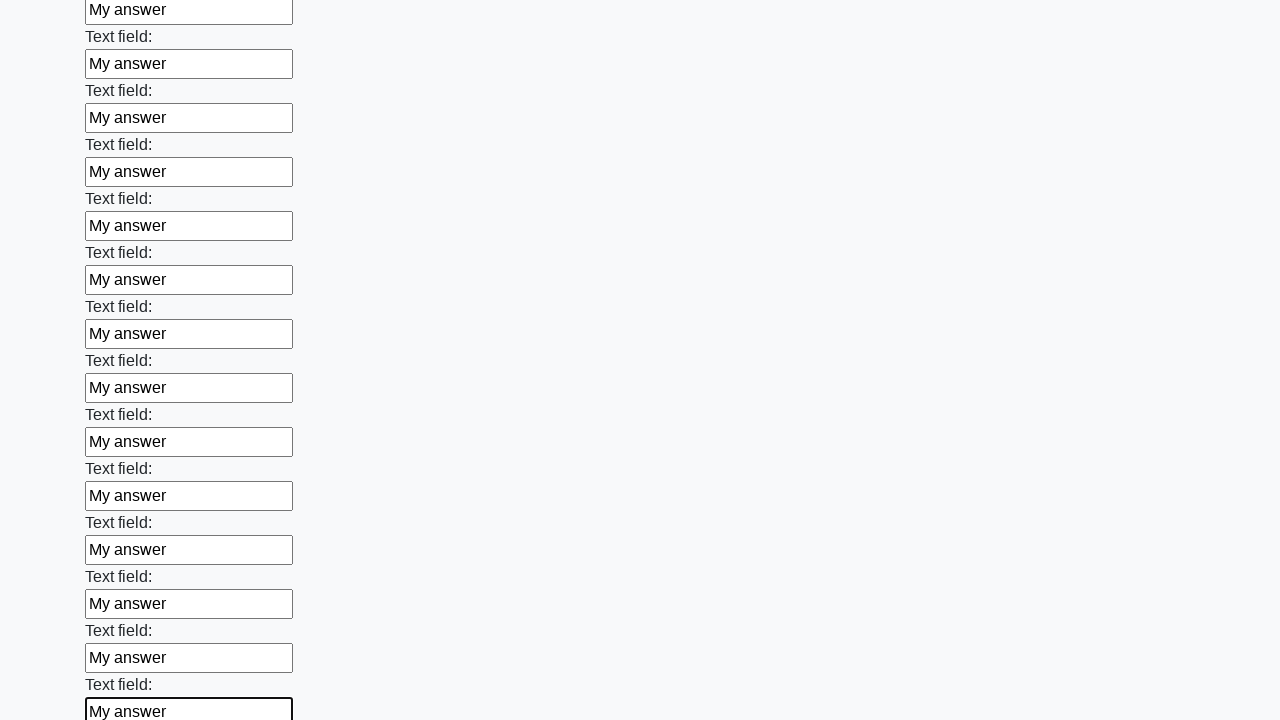

Filled input field with 'My answer' on input >> nth=76
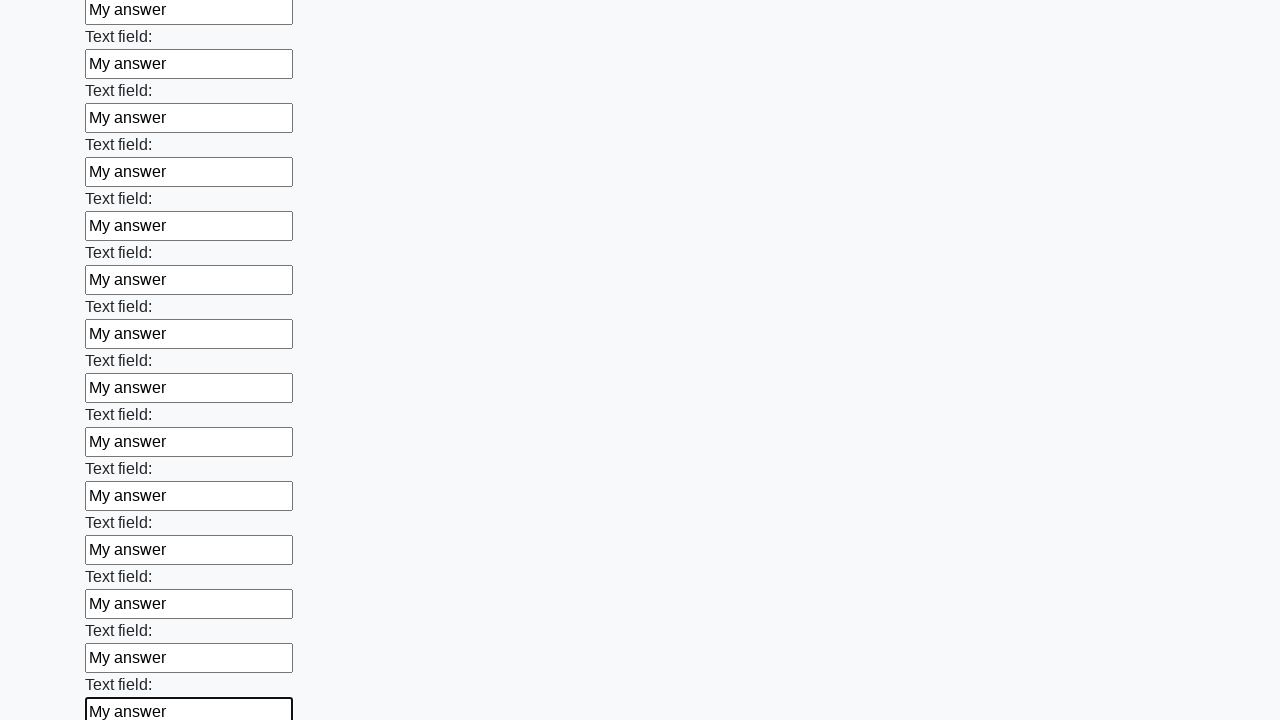

Filled input field with 'My answer' on input >> nth=77
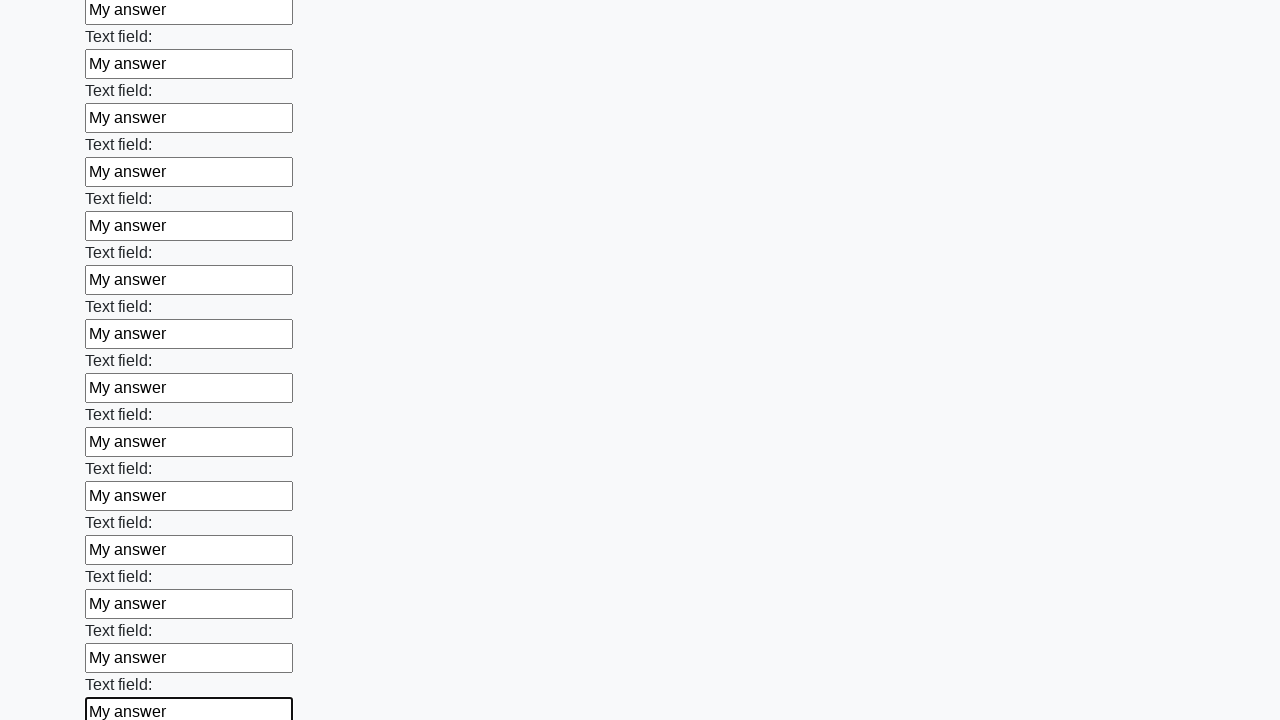

Filled input field with 'My answer' on input >> nth=78
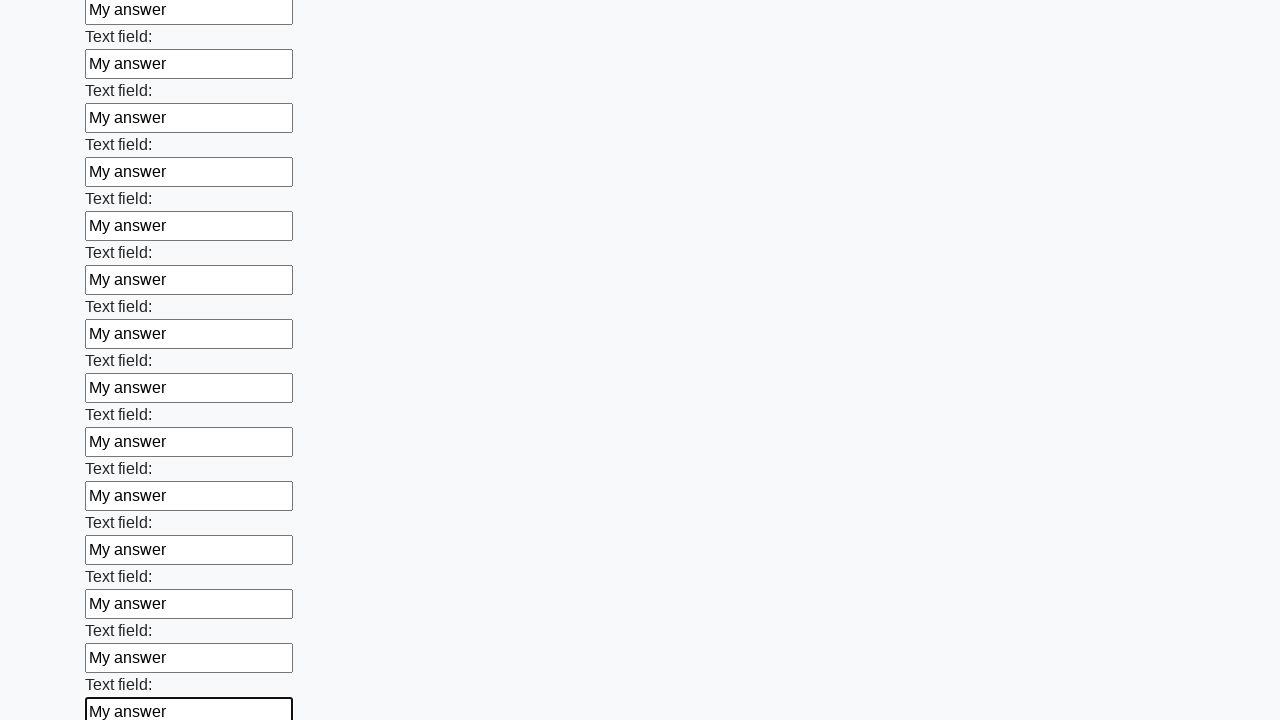

Filled input field with 'My answer' on input >> nth=79
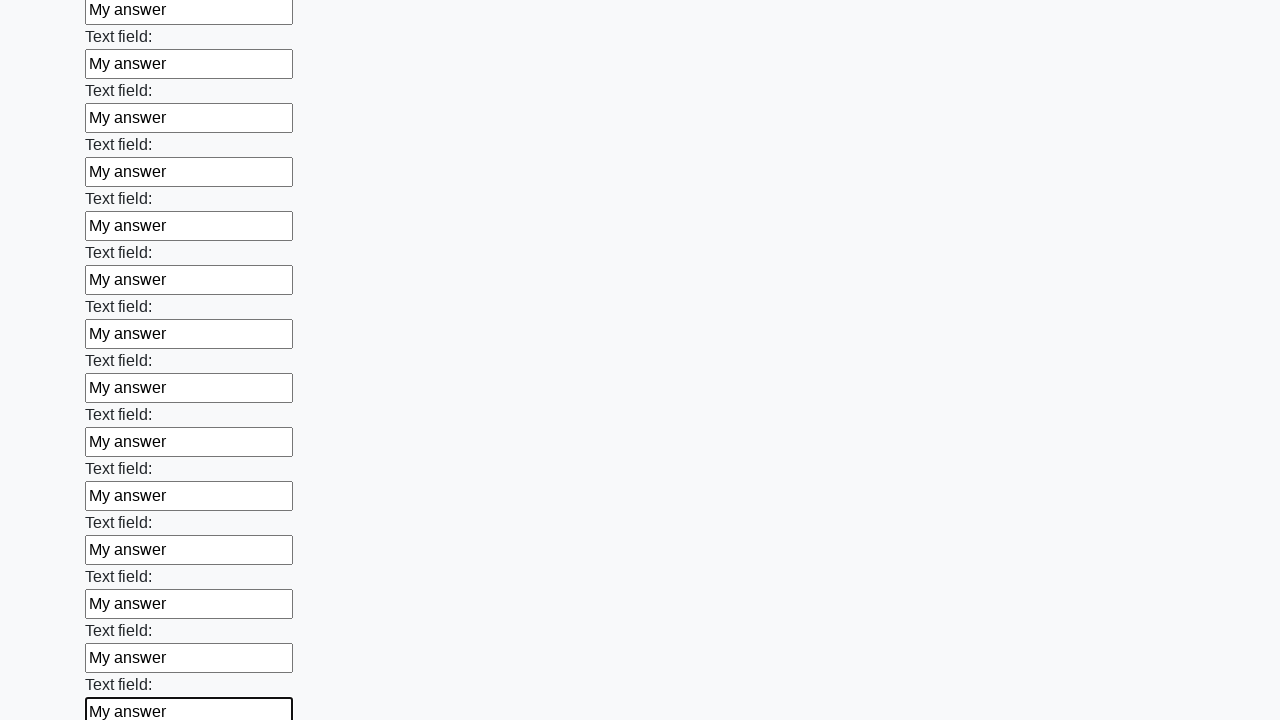

Filled input field with 'My answer' on input >> nth=80
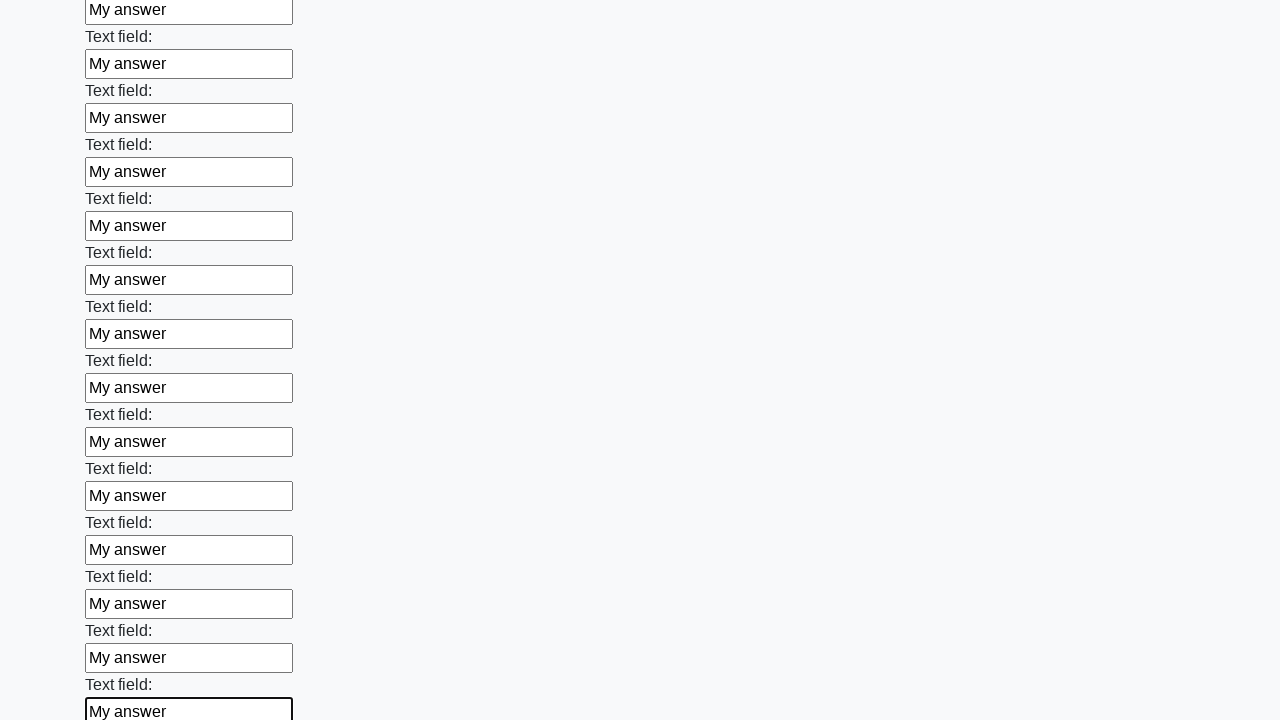

Filled input field with 'My answer' on input >> nth=81
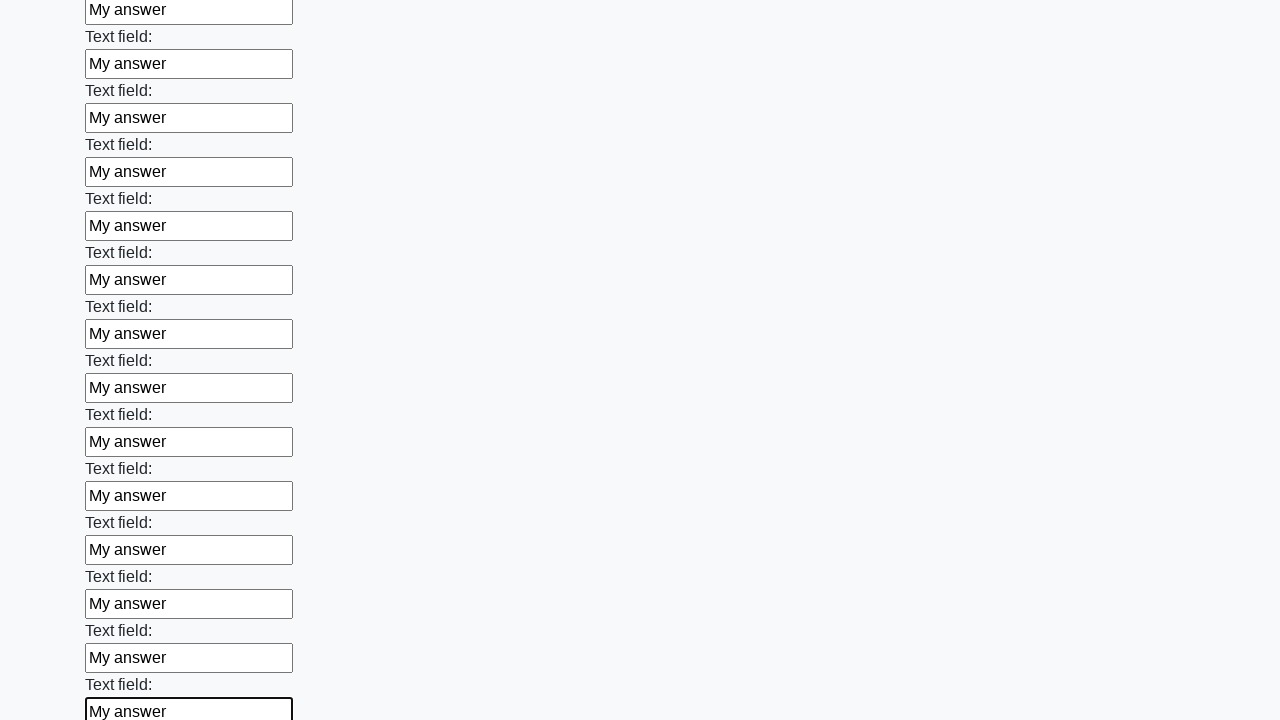

Filled input field with 'My answer' on input >> nth=82
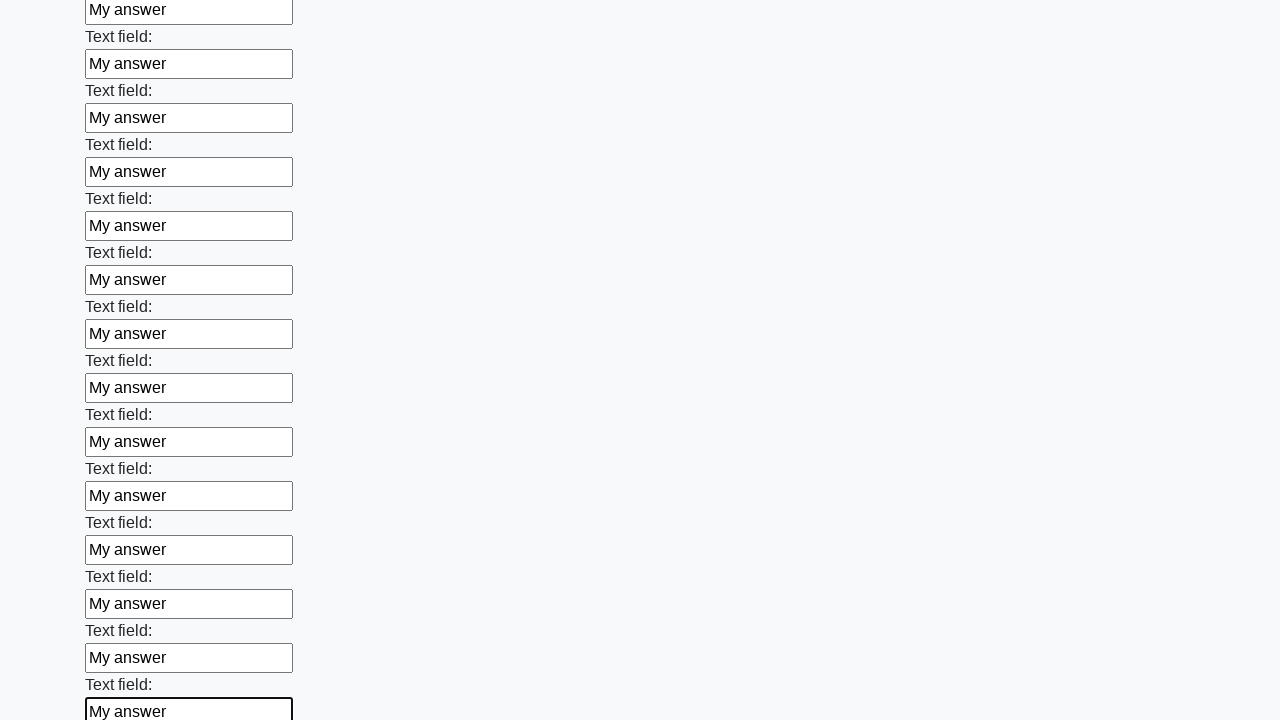

Filled input field with 'My answer' on input >> nth=83
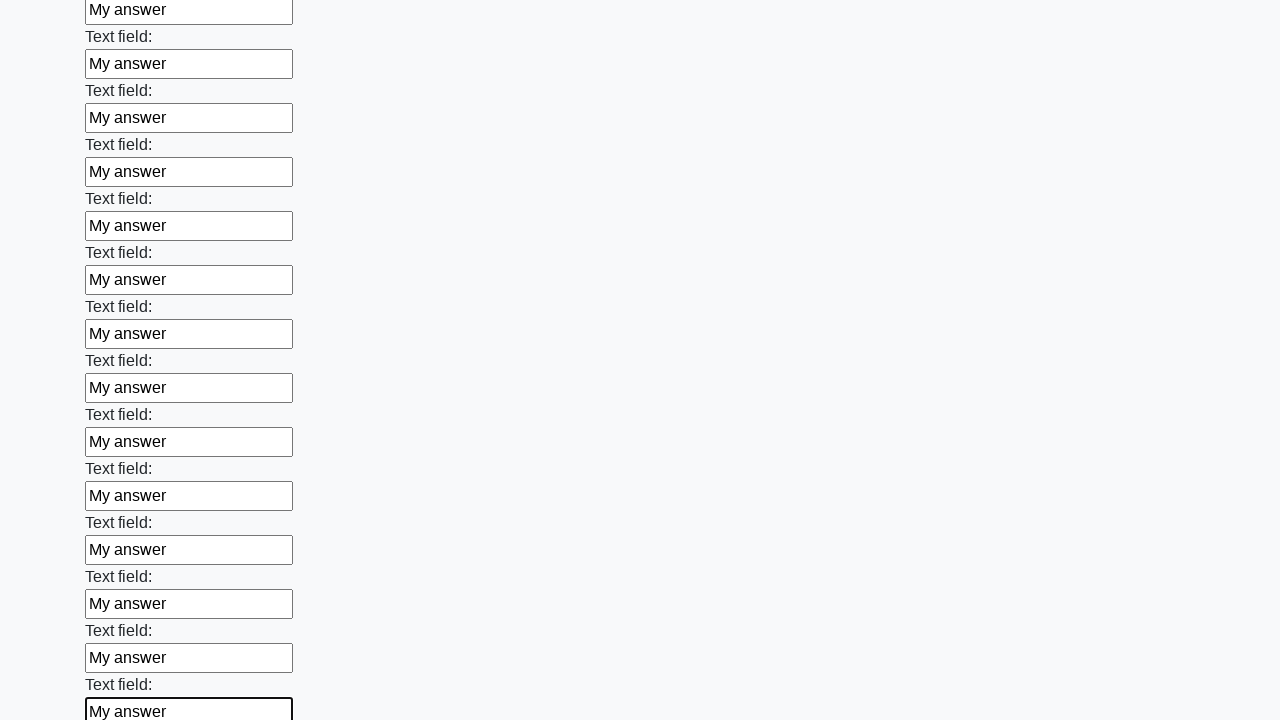

Filled input field with 'My answer' on input >> nth=84
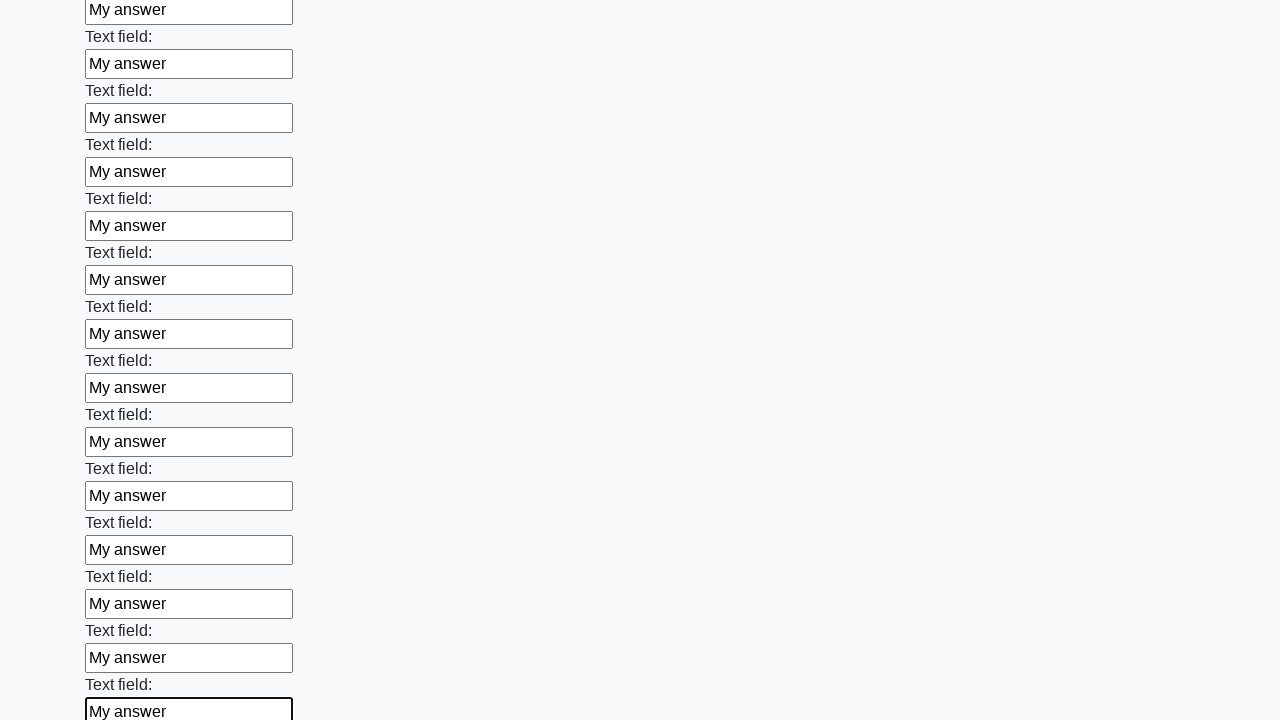

Filled input field with 'My answer' on input >> nth=85
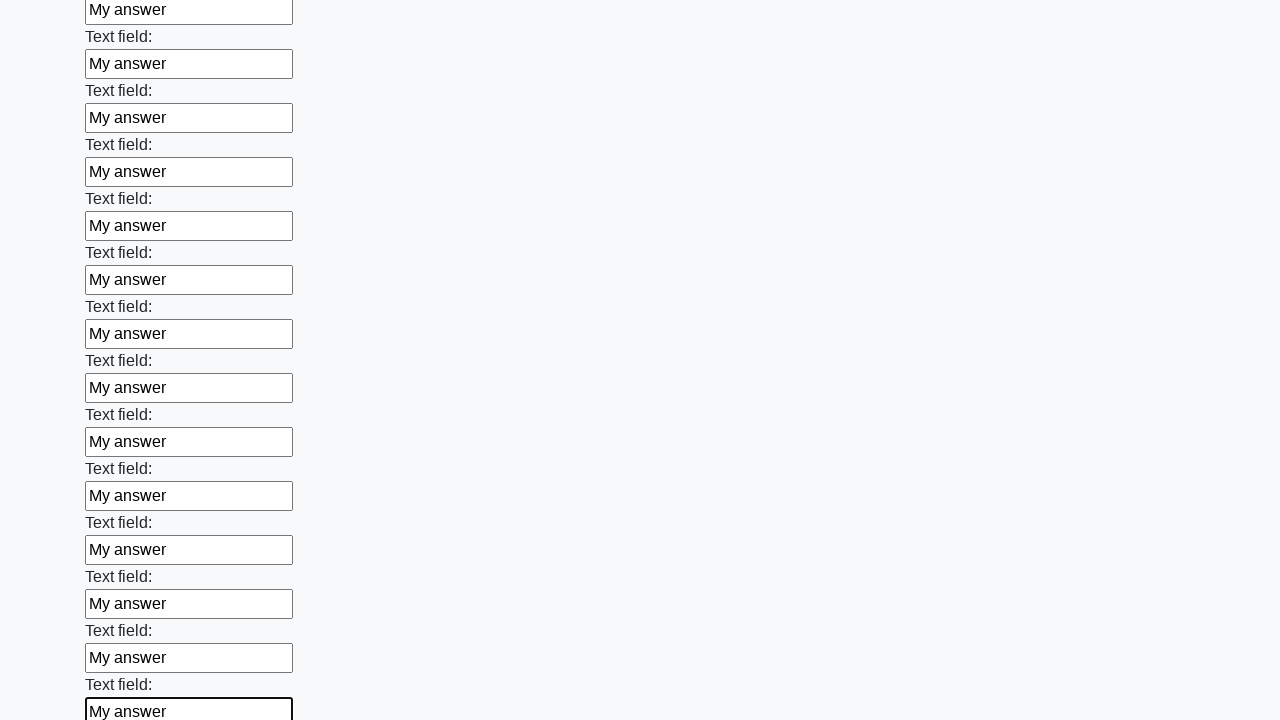

Filled input field with 'My answer' on input >> nth=86
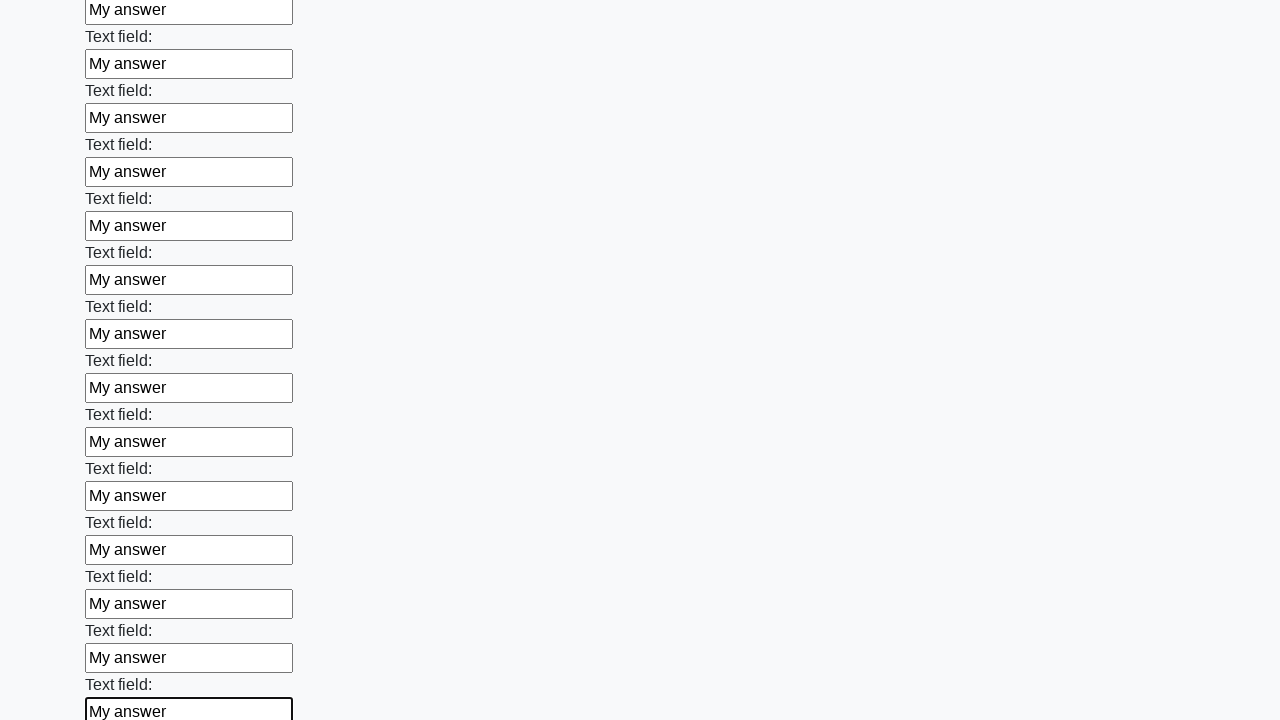

Filled input field with 'My answer' on input >> nth=87
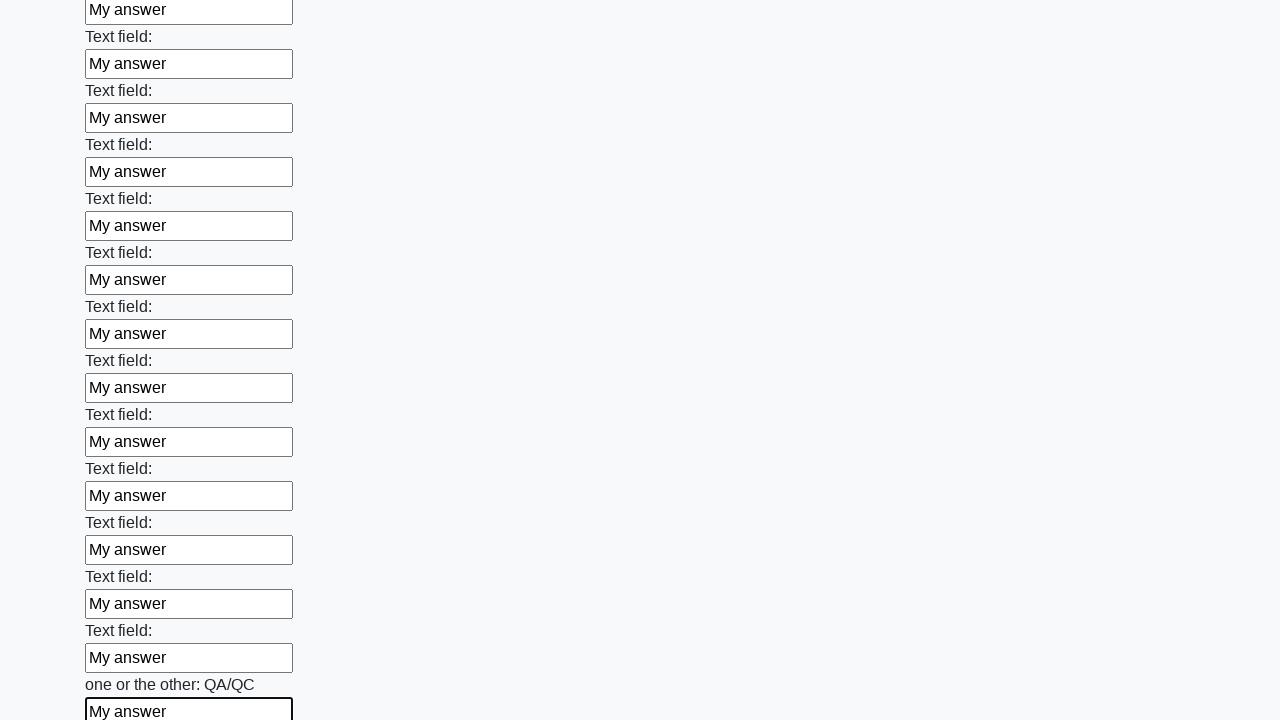

Filled input field with 'My answer' on input >> nth=88
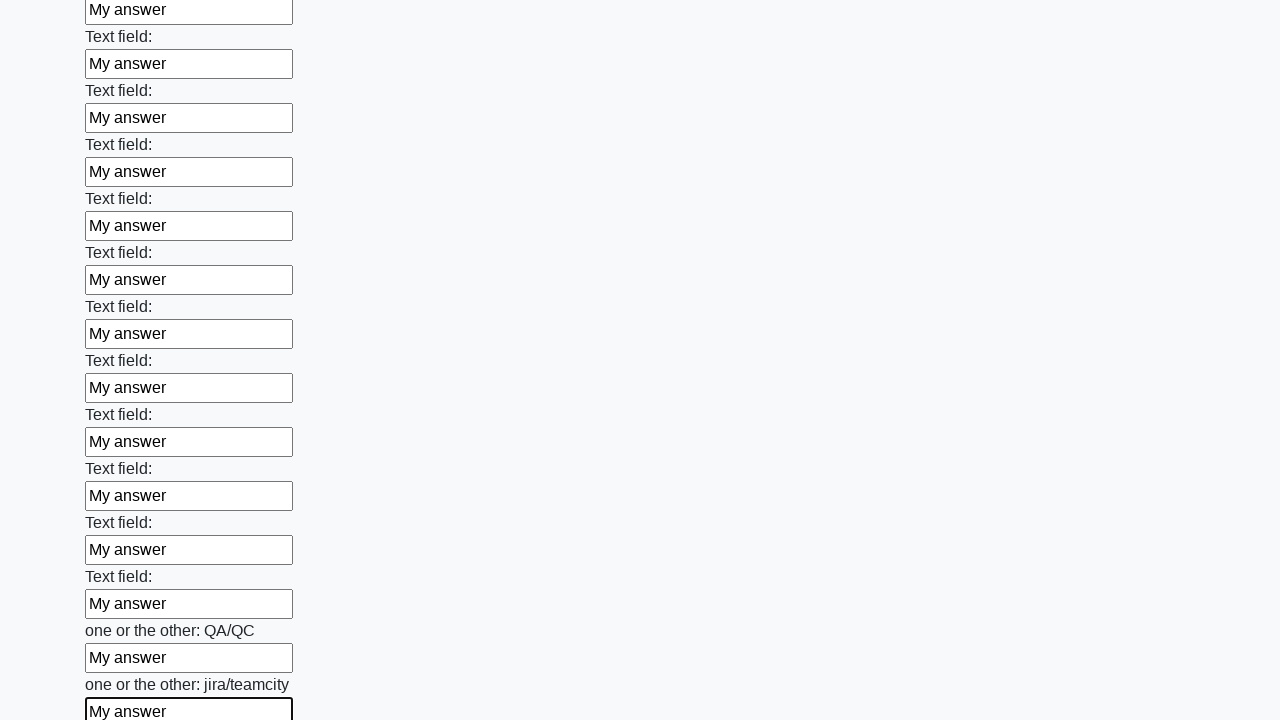

Filled input field with 'My answer' on input >> nth=89
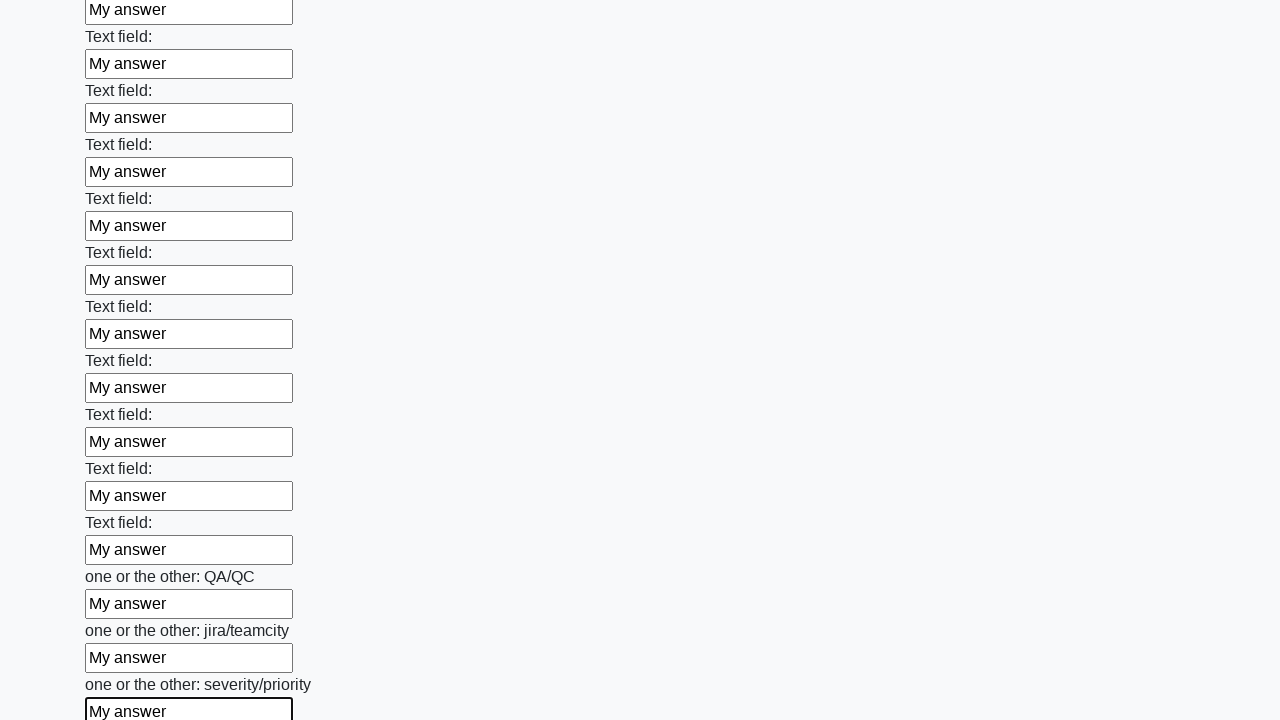

Filled input field with 'My answer' on input >> nth=90
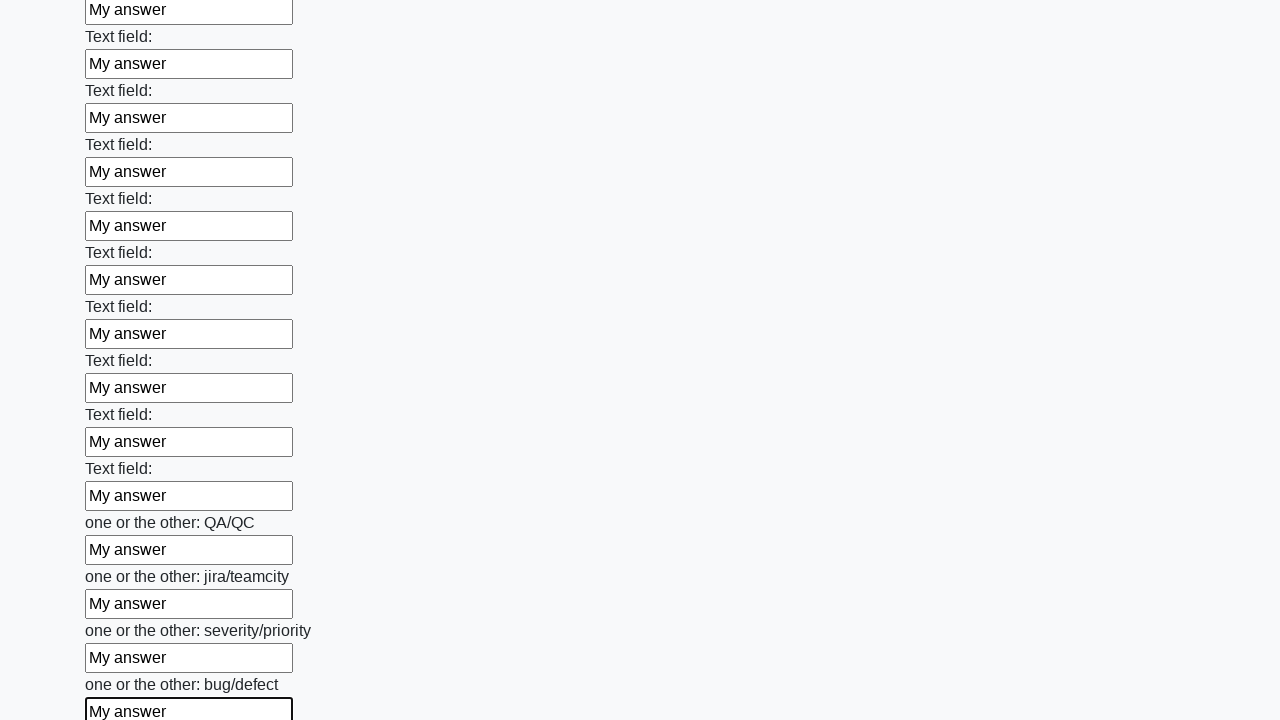

Filled input field with 'My answer' on input >> nth=91
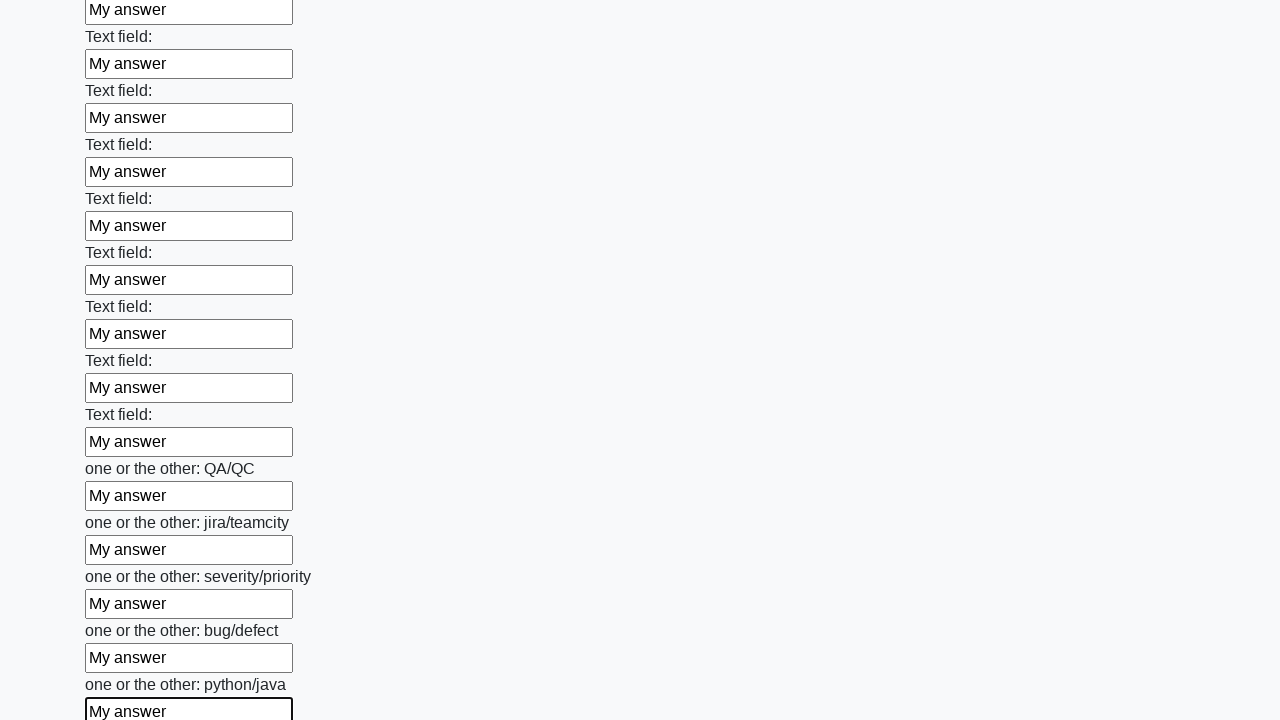

Filled input field with 'My answer' on input >> nth=92
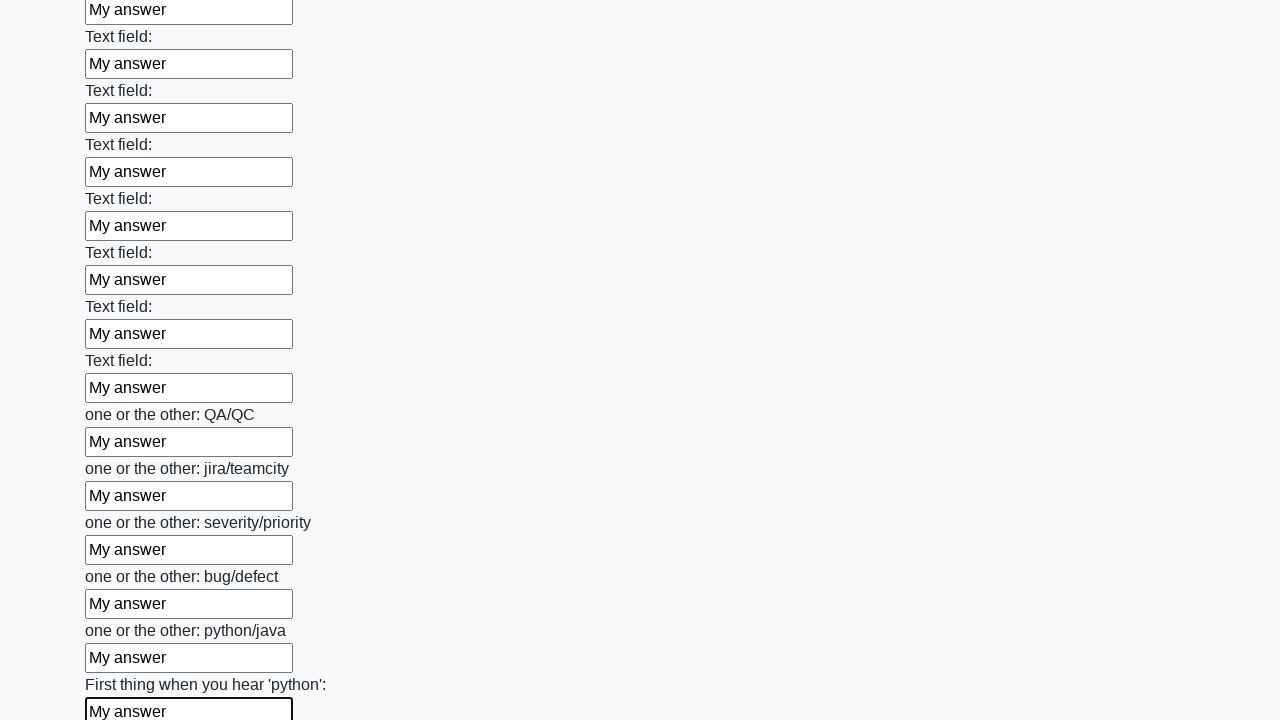

Filled input field with 'My answer' on input >> nth=93
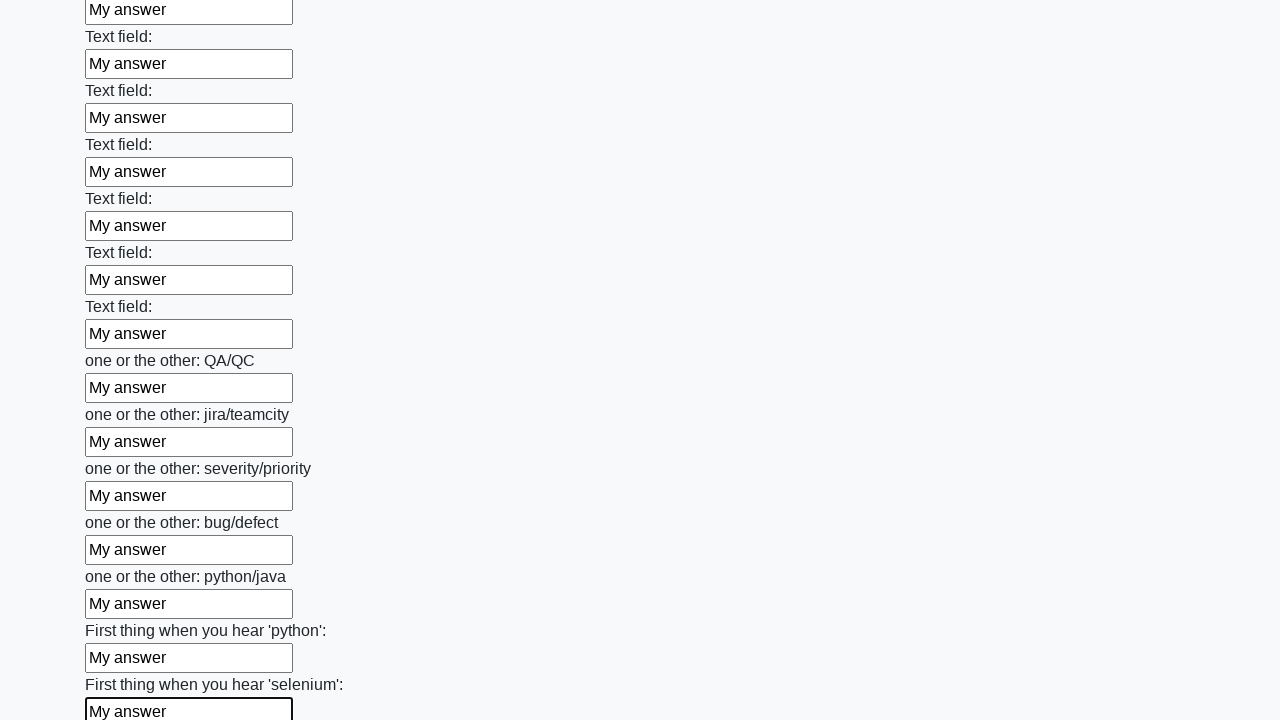

Filled input field with 'My answer' on input >> nth=94
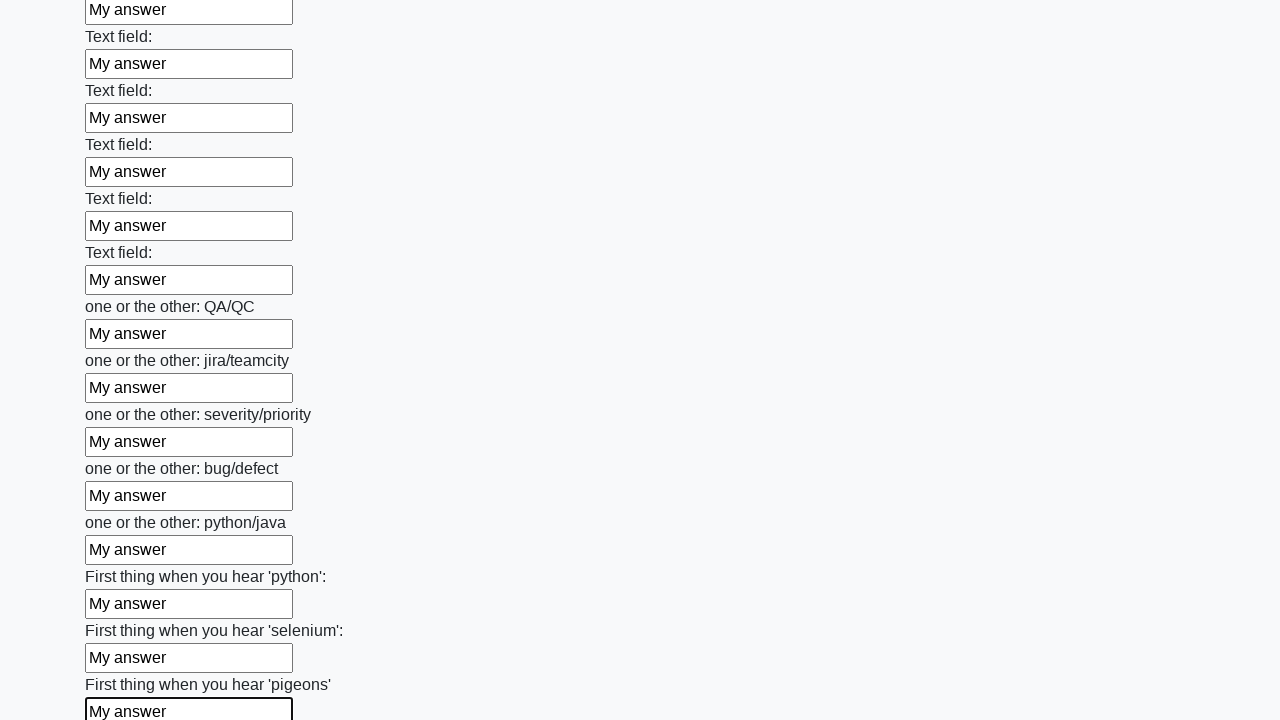

Filled input field with 'My answer' on input >> nth=95
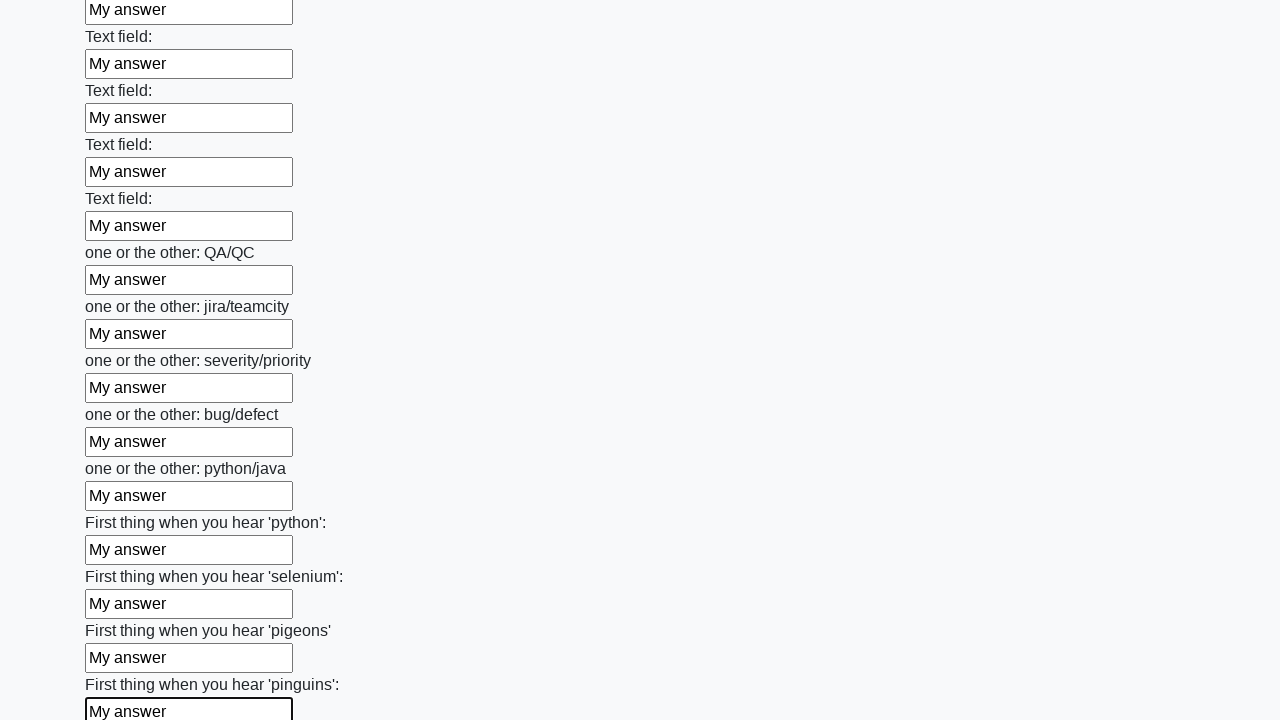

Filled input field with 'My answer' on input >> nth=96
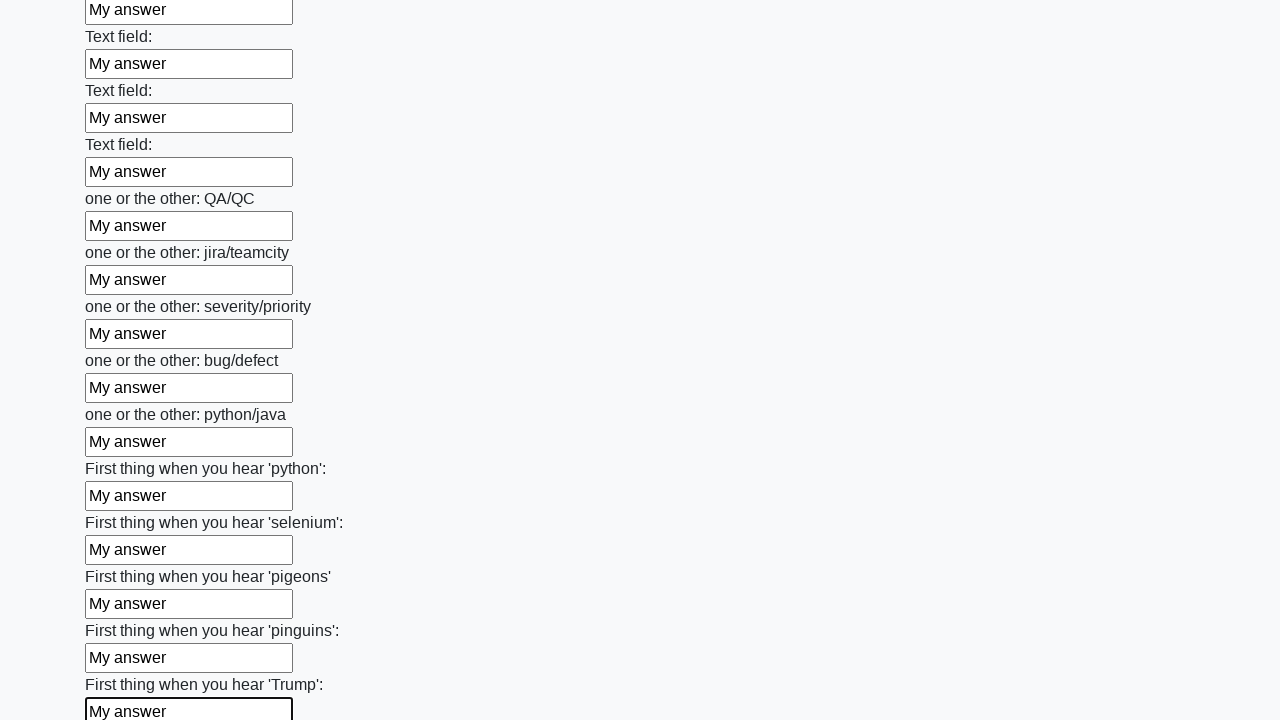

Filled input field with 'My answer' on input >> nth=97
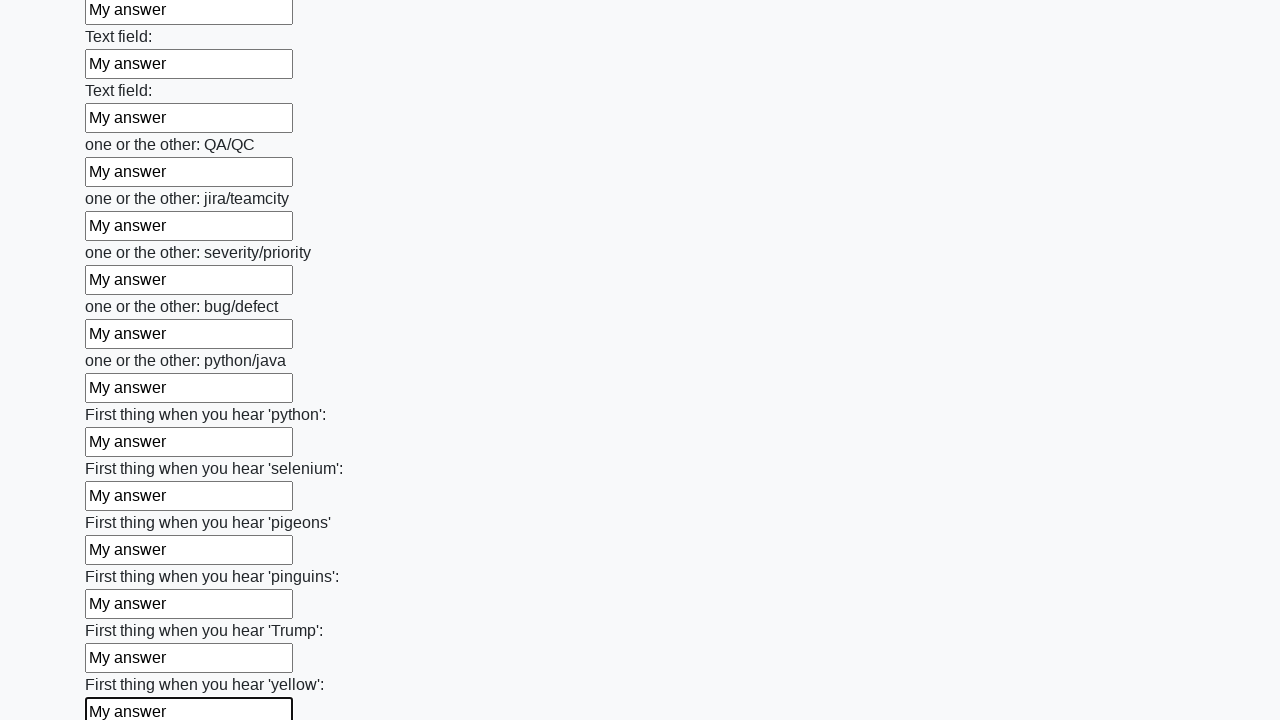

Filled input field with 'My answer' on input >> nth=98
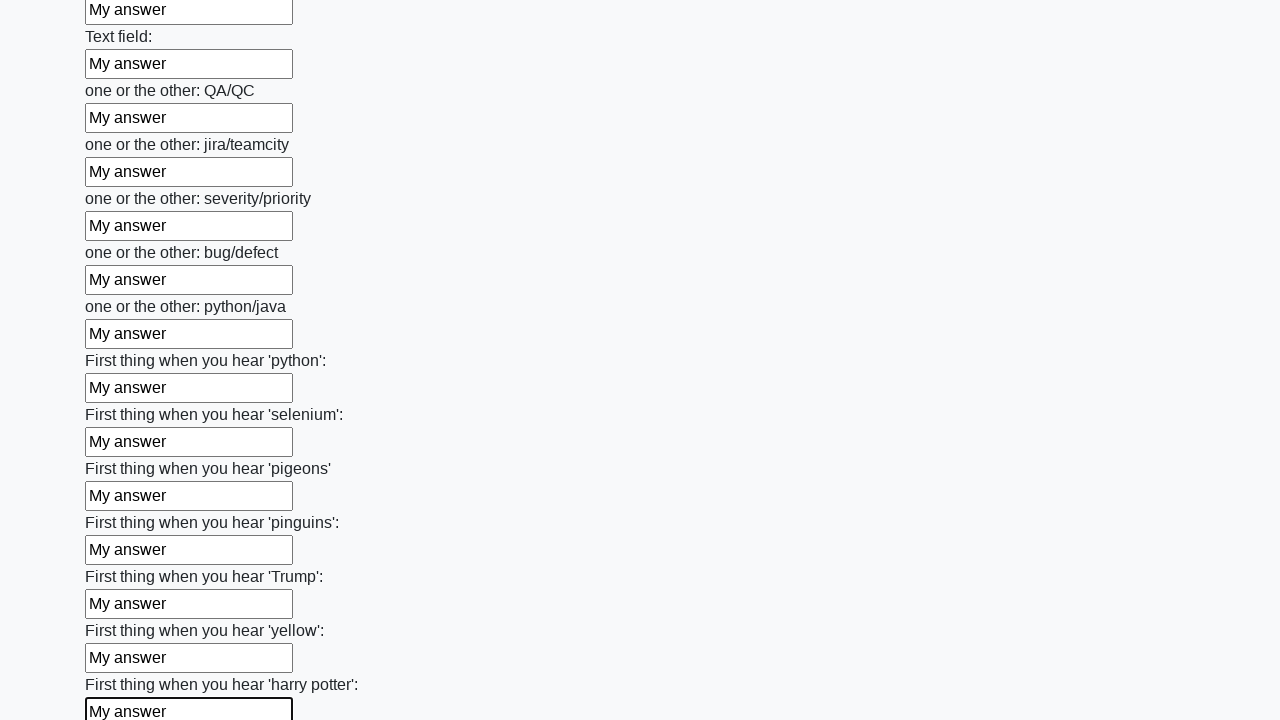

Filled input field with 'My answer' on input >> nth=99
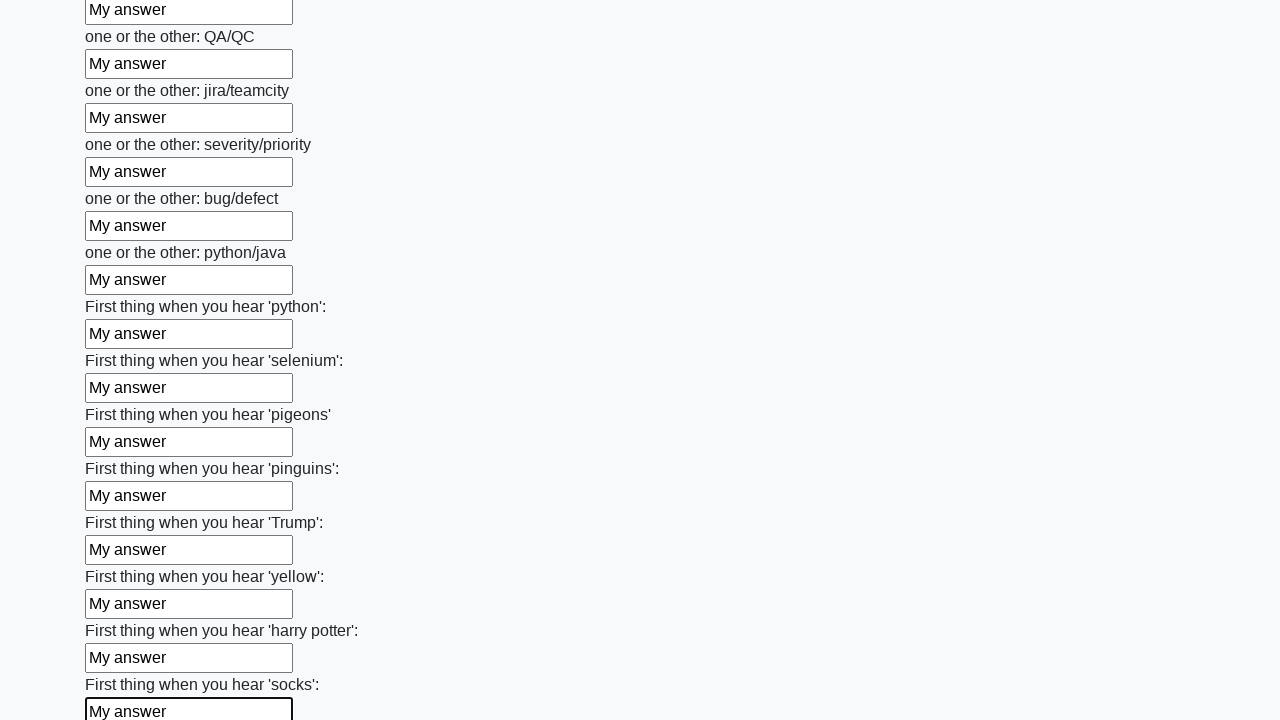

Clicked submit button to submit the form at (123, 611) on button.btn
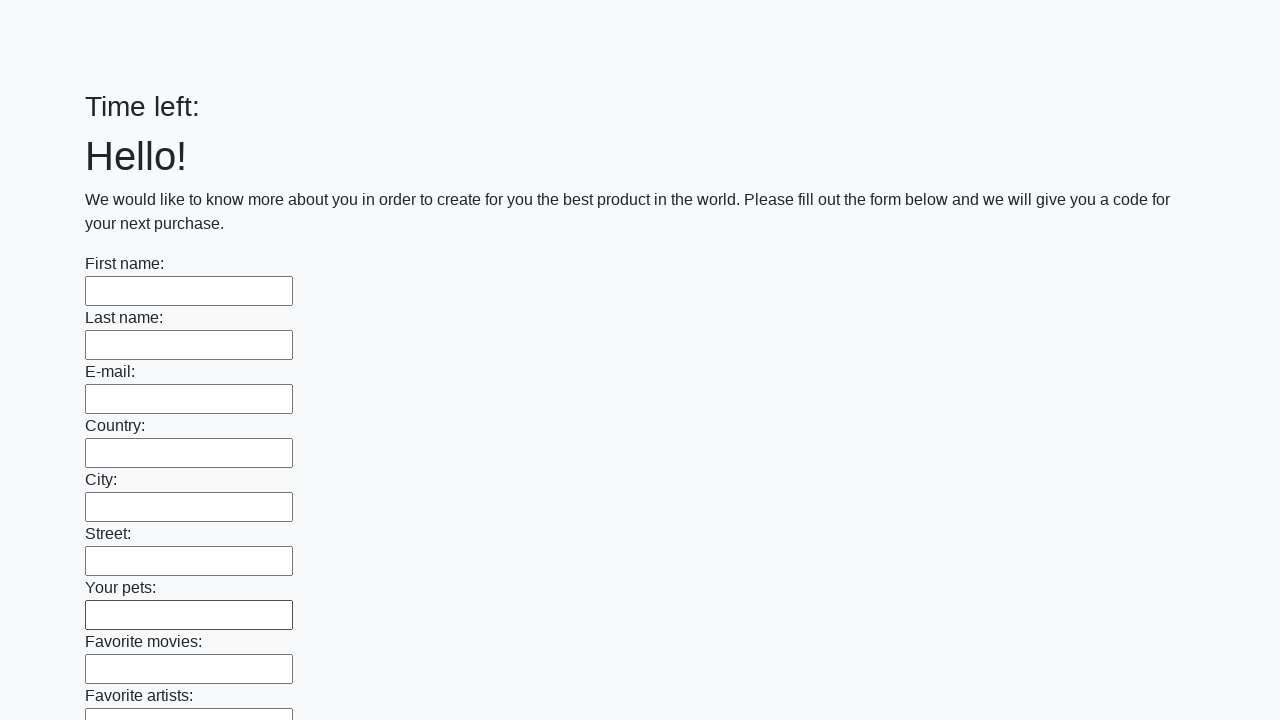

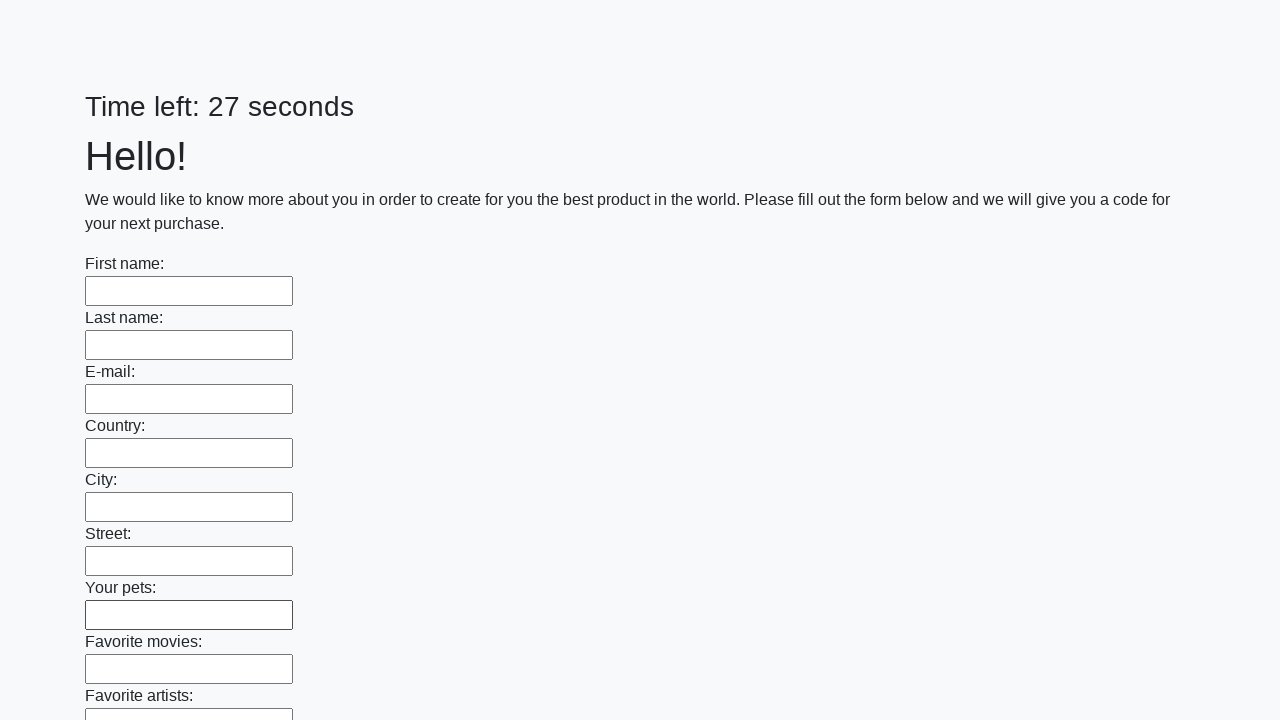